Tests selecting all checkboxes, then refreshing and selecting only a specific checkbox

Starting URL: https://automationfc.github.io/multiple-fields/

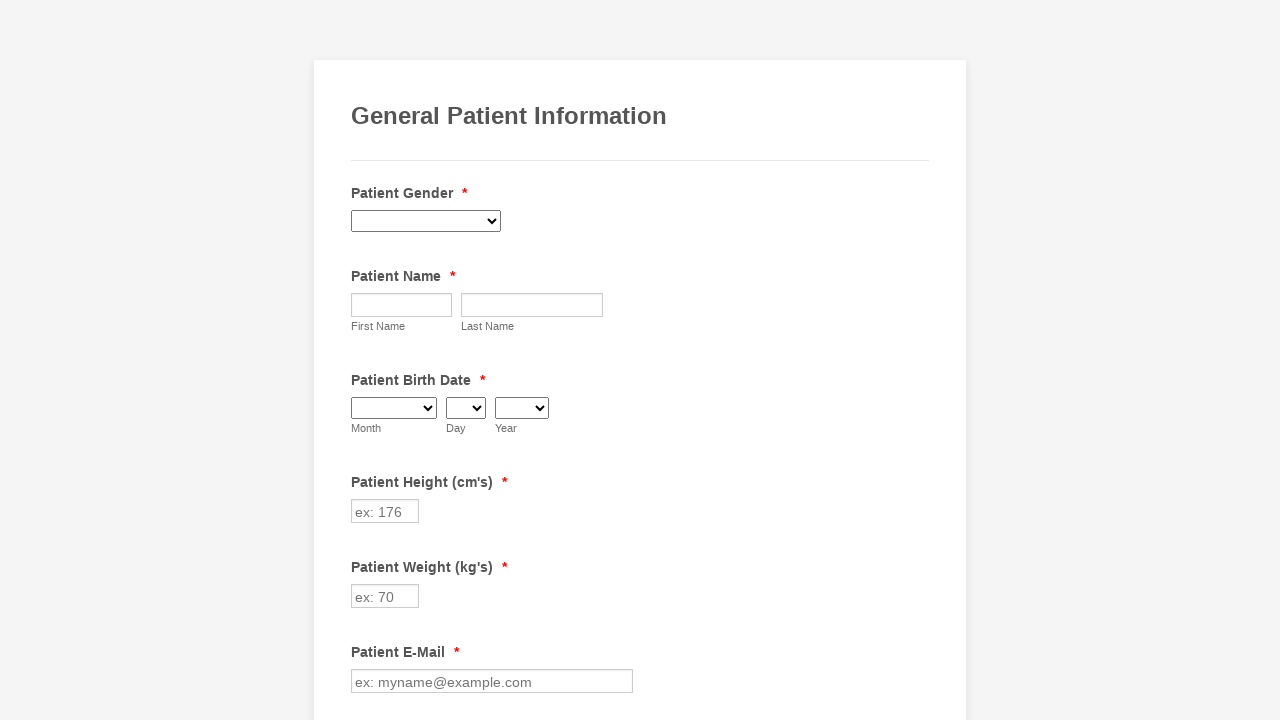

Located all checkboxes in the form
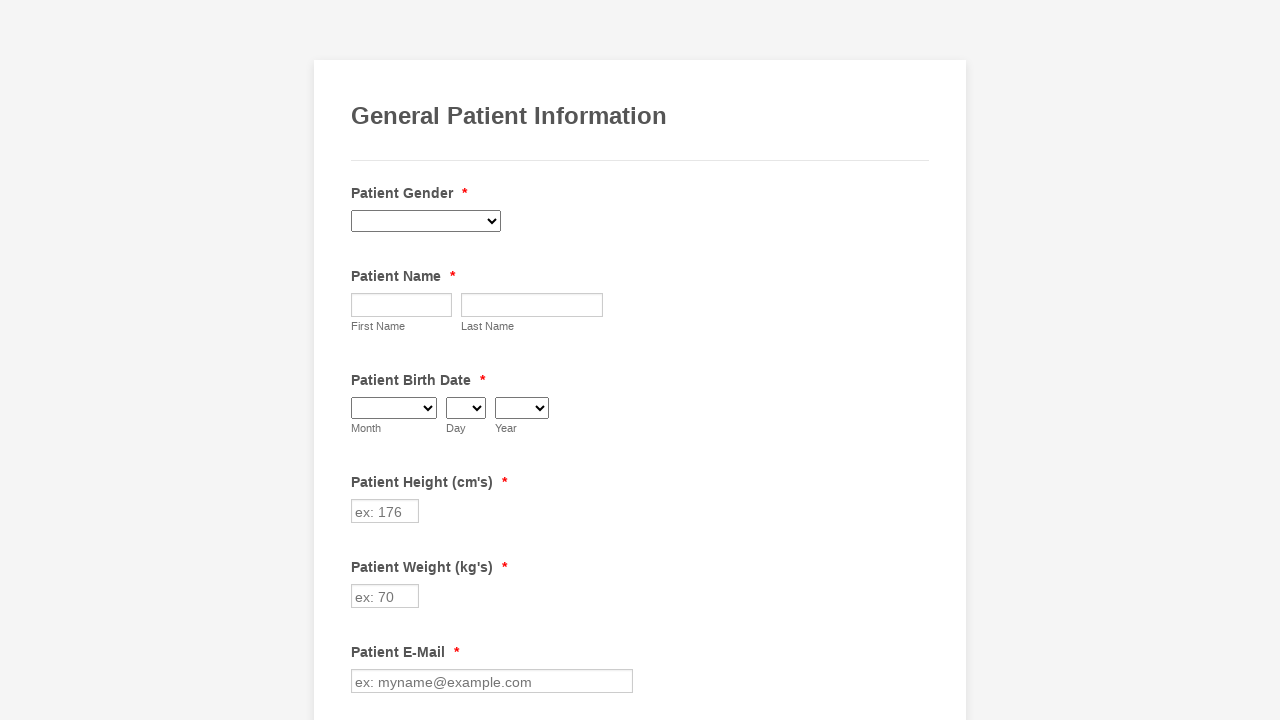

Found 29 checkboxes in total
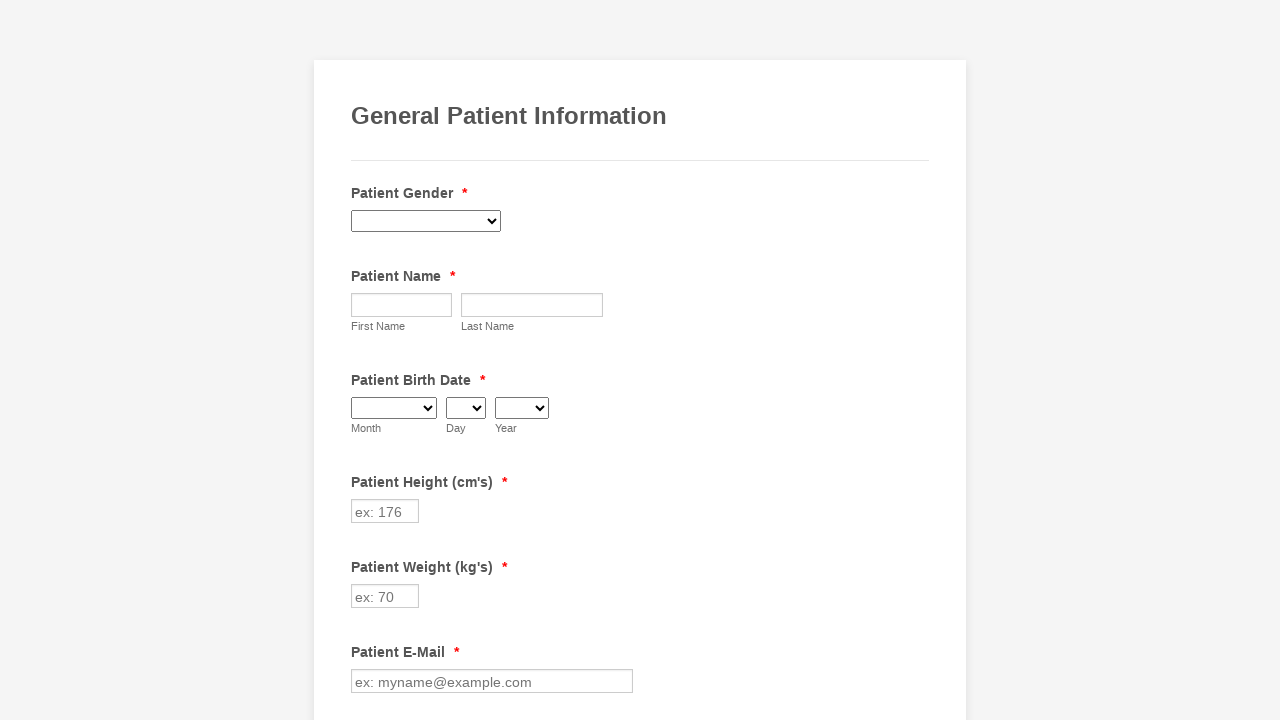

Clicked checkbox at index 0 to select it at (362, 360) on xpath=//div[@class='form-single-column']//input[@type='checkbox'] >> nth=0
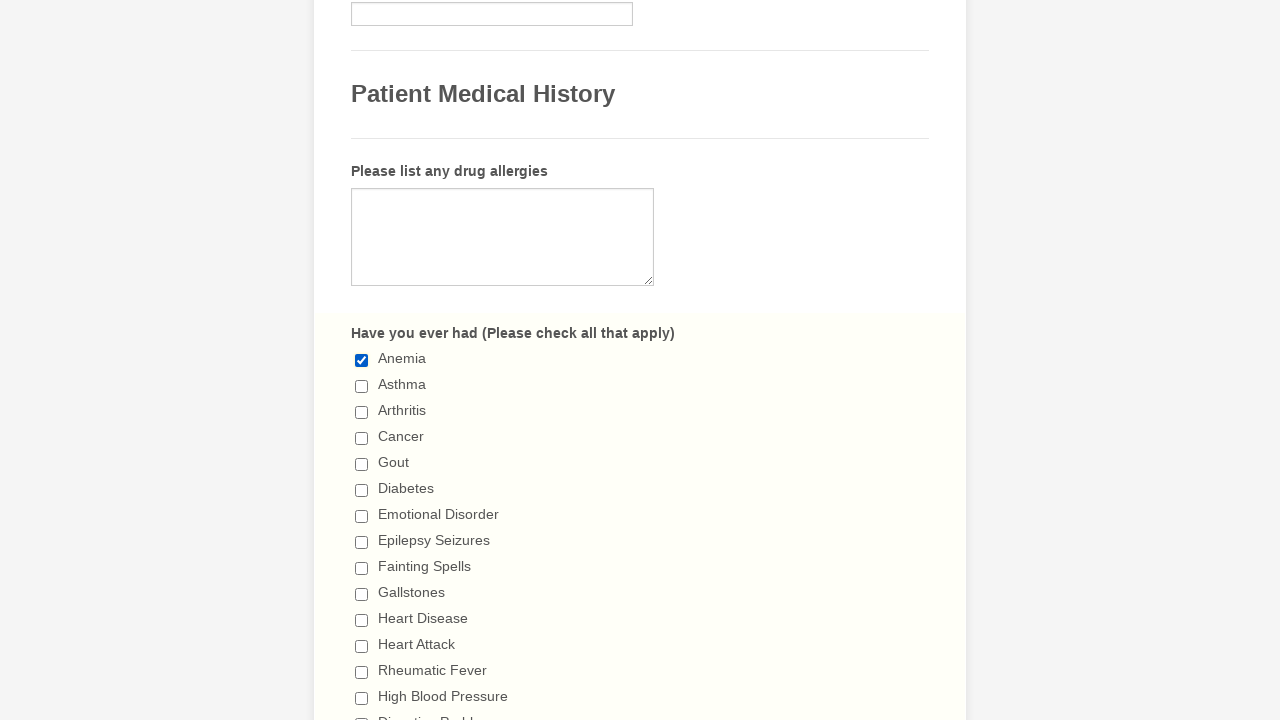

Clicked checkbox at index 1 to select it at (362, 386) on xpath=//div[@class='form-single-column']//input[@type='checkbox'] >> nth=1
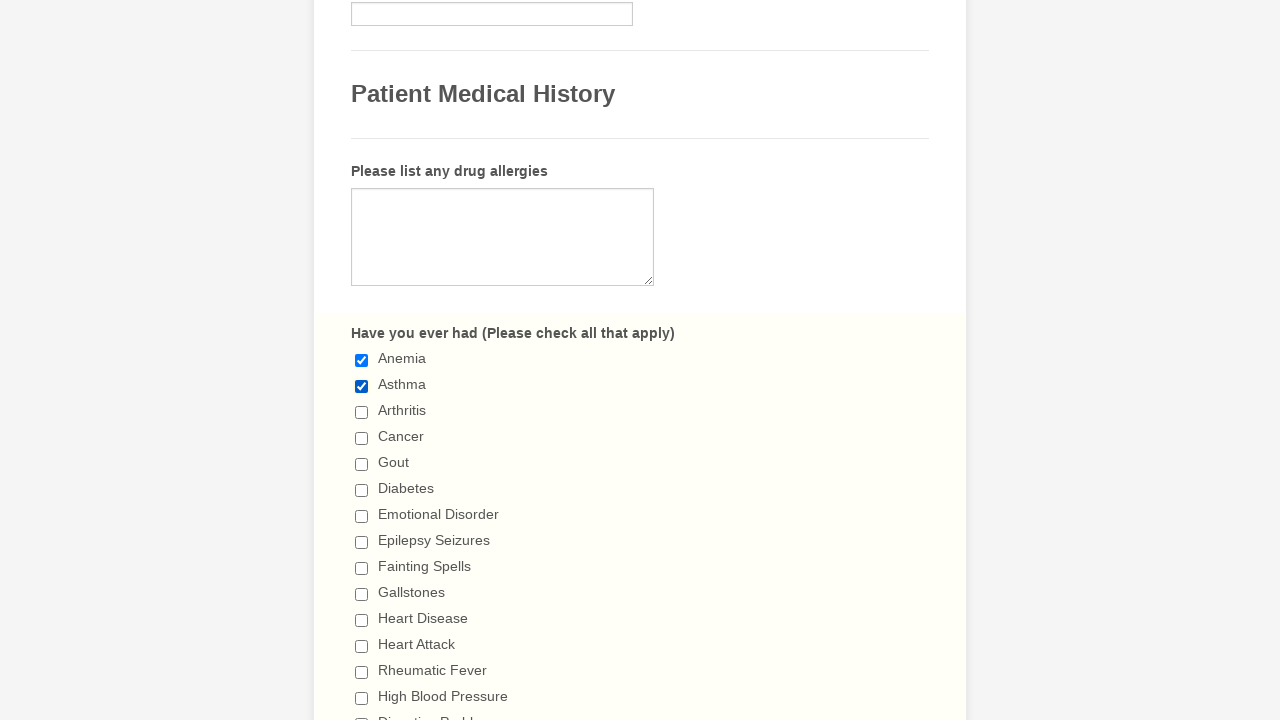

Clicked checkbox at index 2 to select it at (362, 412) on xpath=//div[@class='form-single-column']//input[@type='checkbox'] >> nth=2
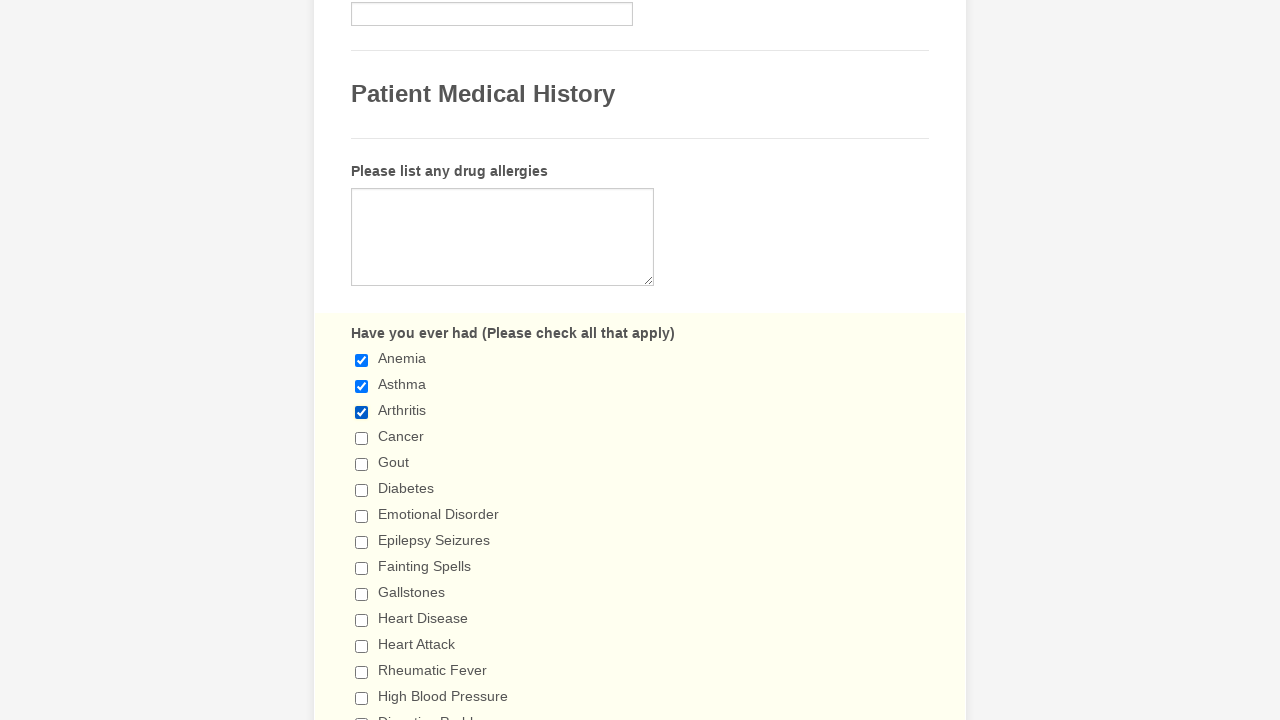

Clicked checkbox at index 3 to select it at (362, 438) on xpath=//div[@class='form-single-column']//input[@type='checkbox'] >> nth=3
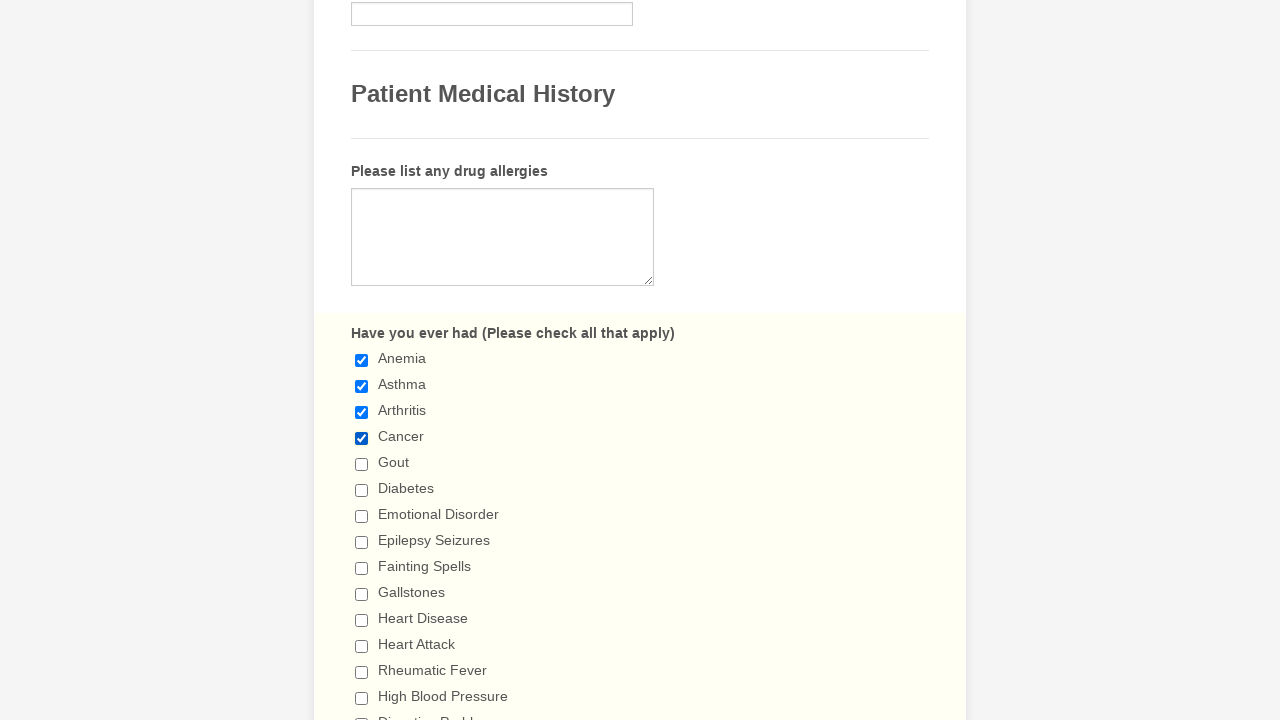

Clicked checkbox at index 4 to select it at (362, 464) on xpath=//div[@class='form-single-column']//input[@type='checkbox'] >> nth=4
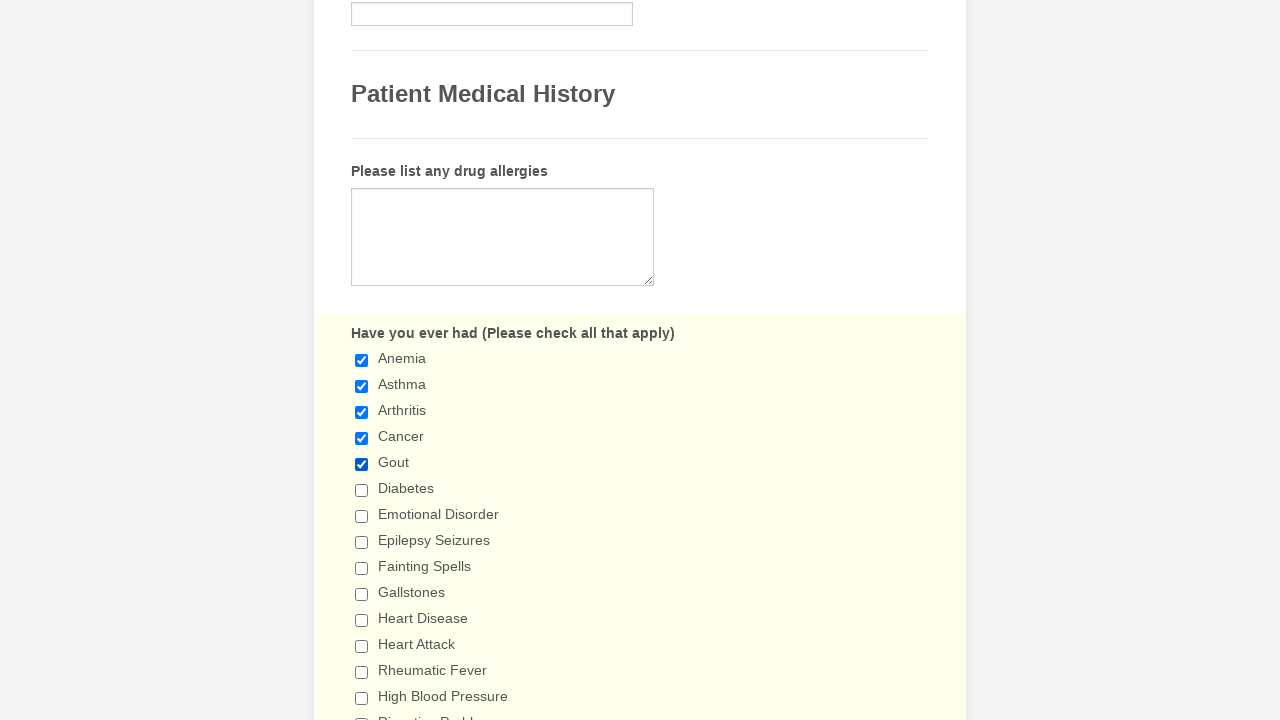

Clicked checkbox at index 5 to select it at (362, 490) on xpath=//div[@class='form-single-column']//input[@type='checkbox'] >> nth=5
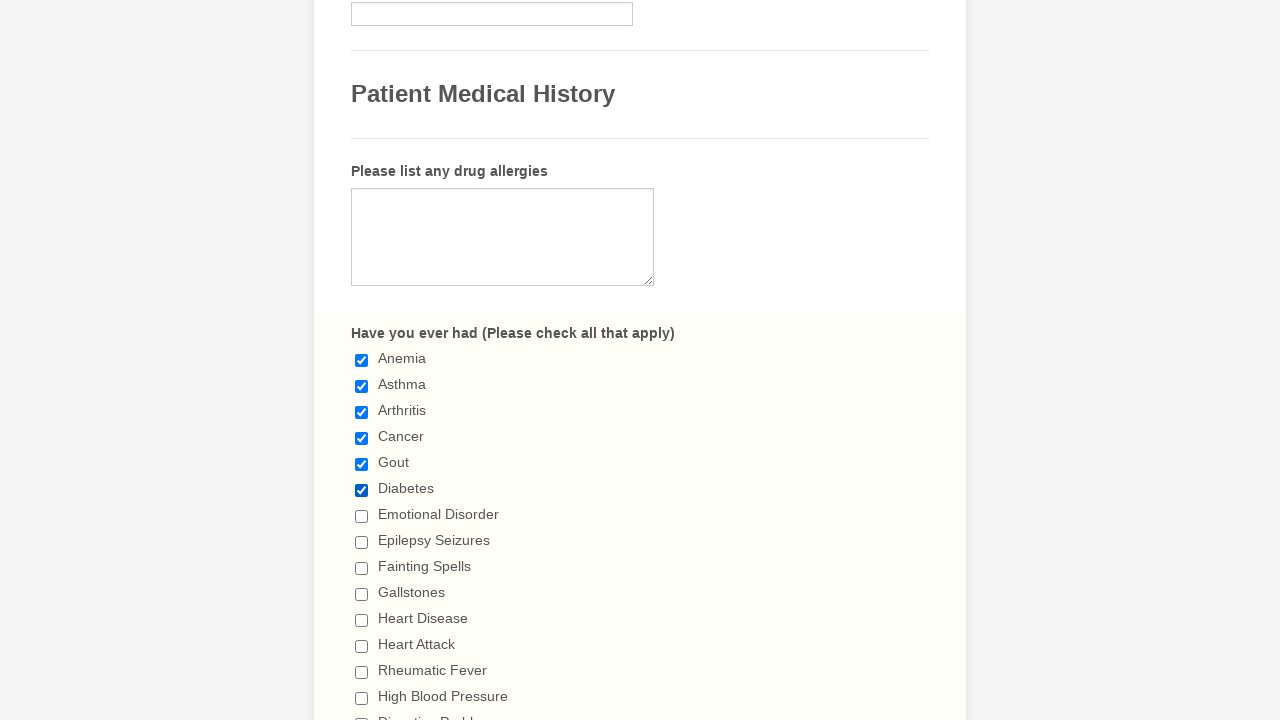

Clicked checkbox at index 6 to select it at (362, 516) on xpath=//div[@class='form-single-column']//input[@type='checkbox'] >> nth=6
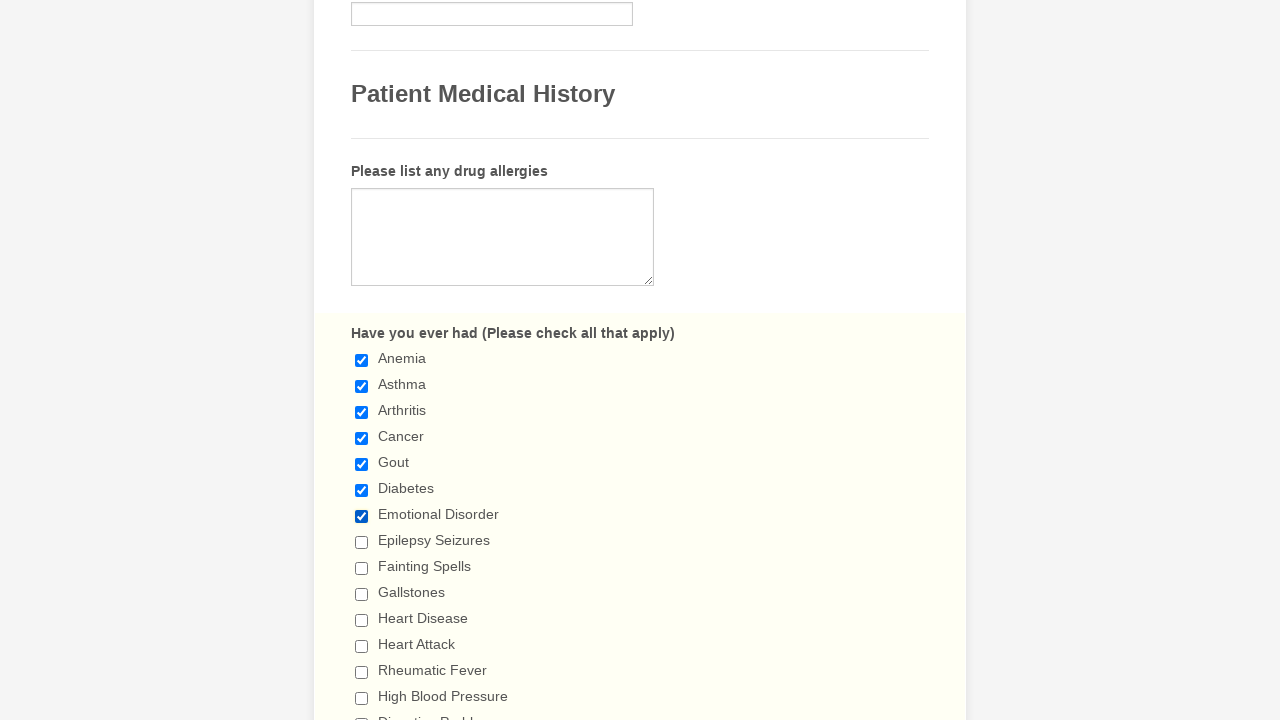

Clicked checkbox at index 7 to select it at (362, 542) on xpath=//div[@class='form-single-column']//input[@type='checkbox'] >> nth=7
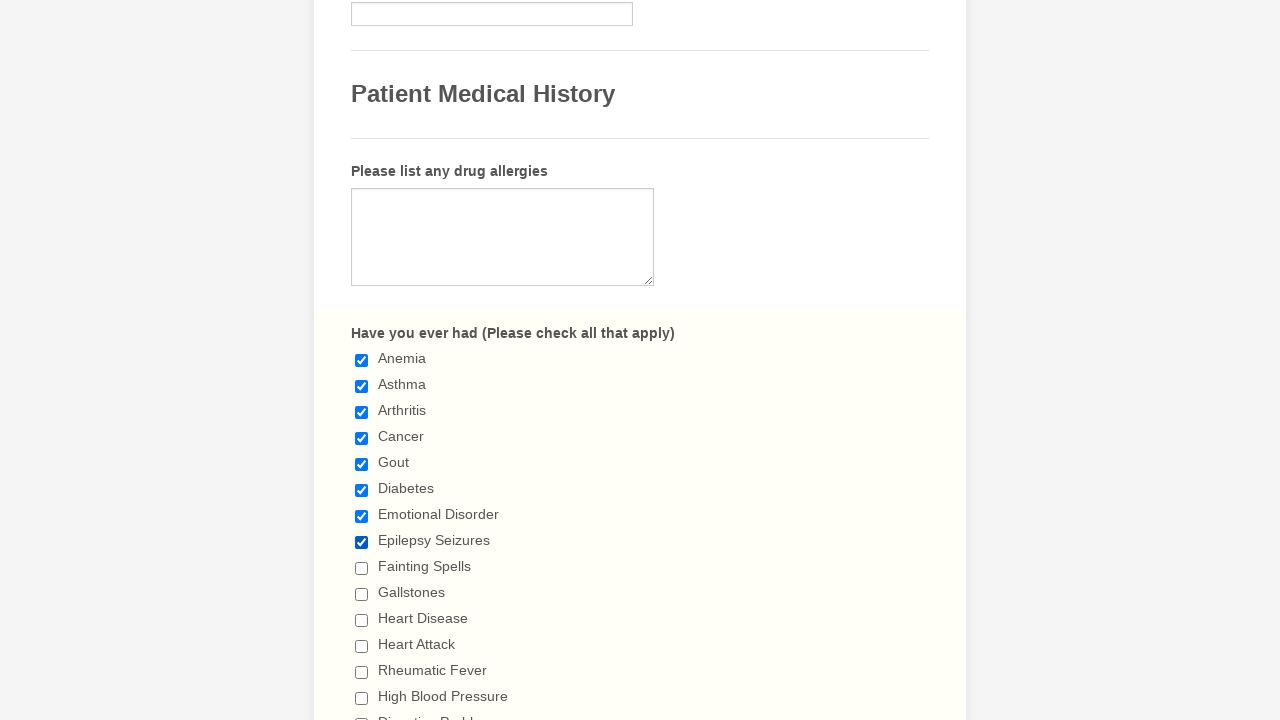

Clicked checkbox at index 8 to select it at (362, 568) on xpath=//div[@class='form-single-column']//input[@type='checkbox'] >> nth=8
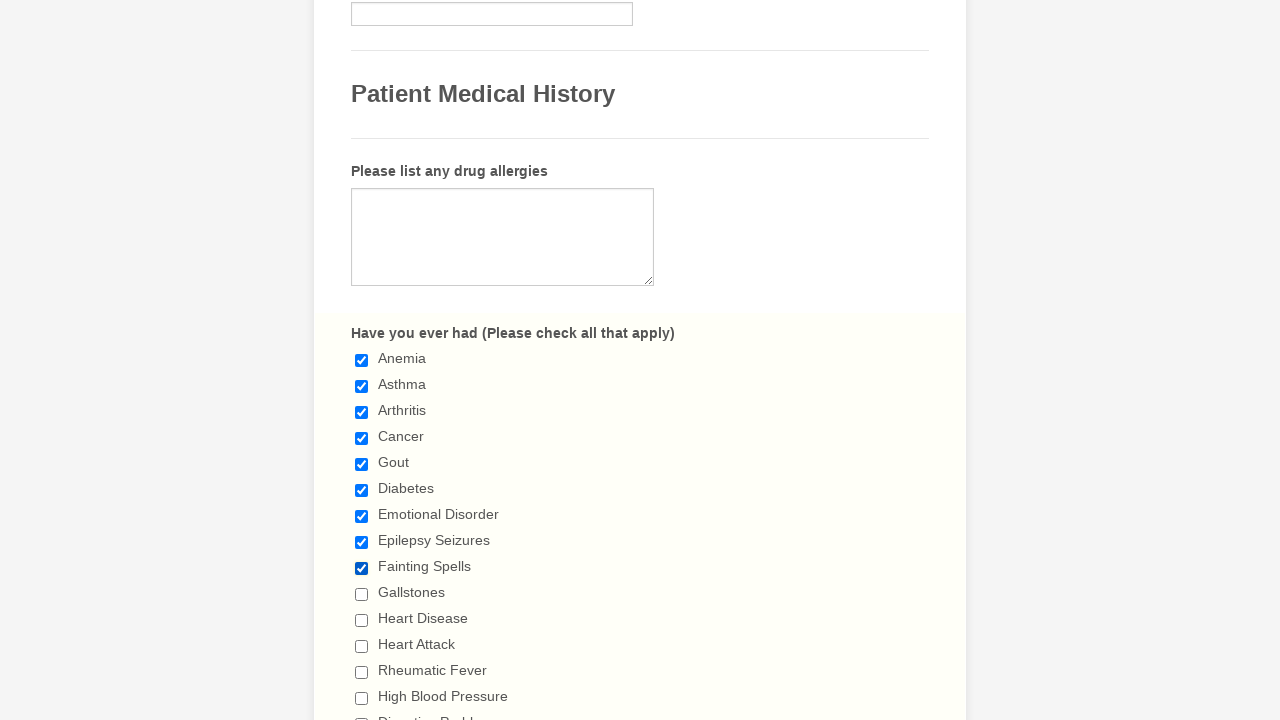

Clicked checkbox at index 9 to select it at (362, 594) on xpath=//div[@class='form-single-column']//input[@type='checkbox'] >> nth=9
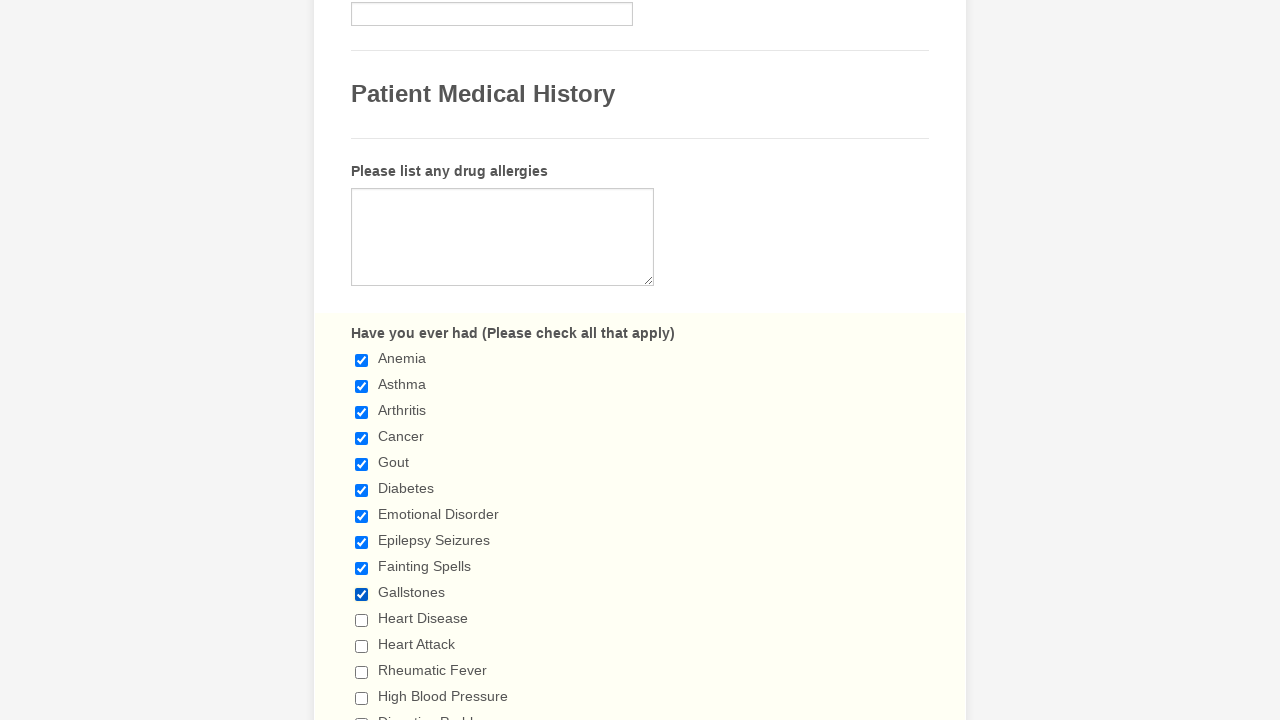

Clicked checkbox at index 10 to select it at (362, 620) on xpath=//div[@class='form-single-column']//input[@type='checkbox'] >> nth=10
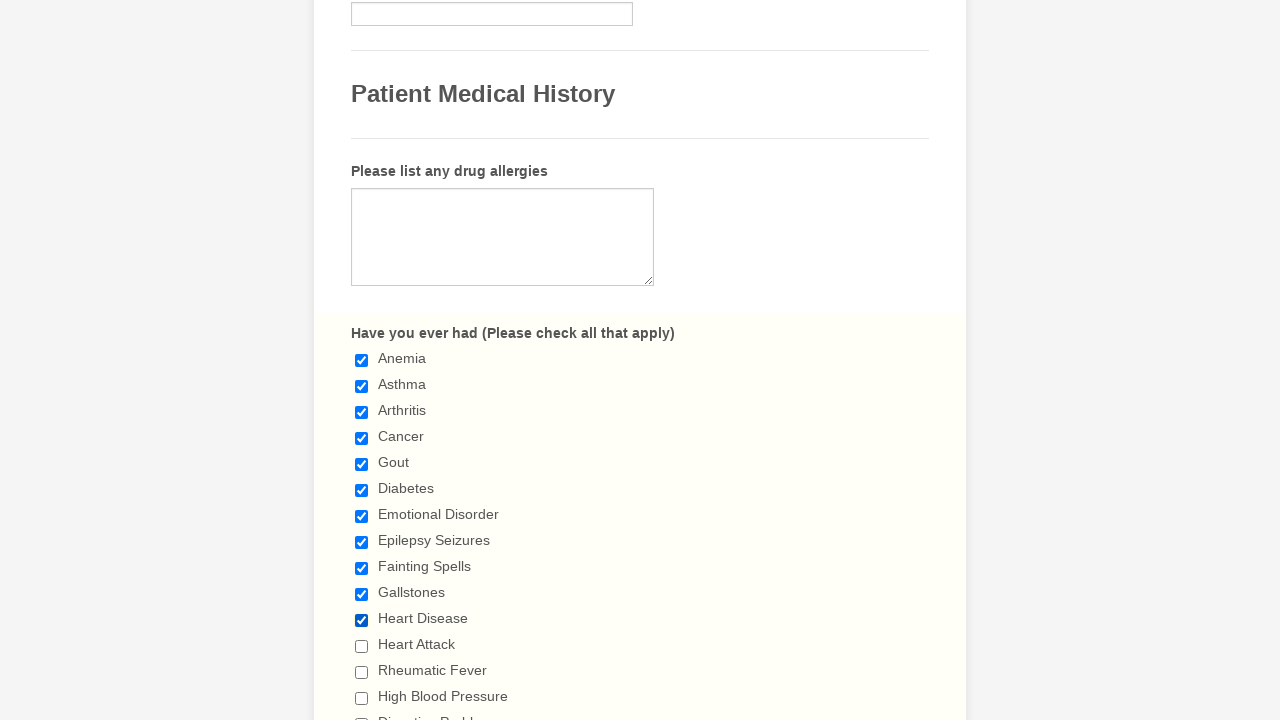

Clicked checkbox at index 11 to select it at (362, 646) on xpath=//div[@class='form-single-column']//input[@type='checkbox'] >> nth=11
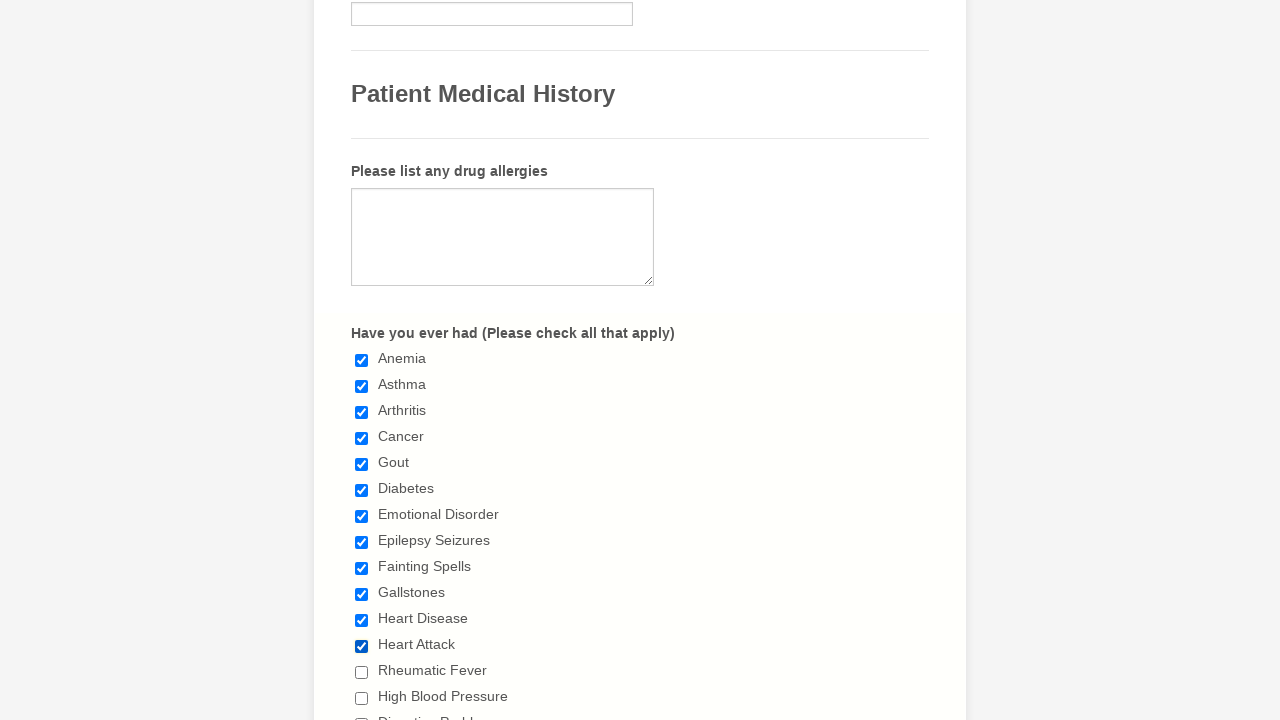

Clicked checkbox at index 12 to select it at (362, 672) on xpath=//div[@class='form-single-column']//input[@type='checkbox'] >> nth=12
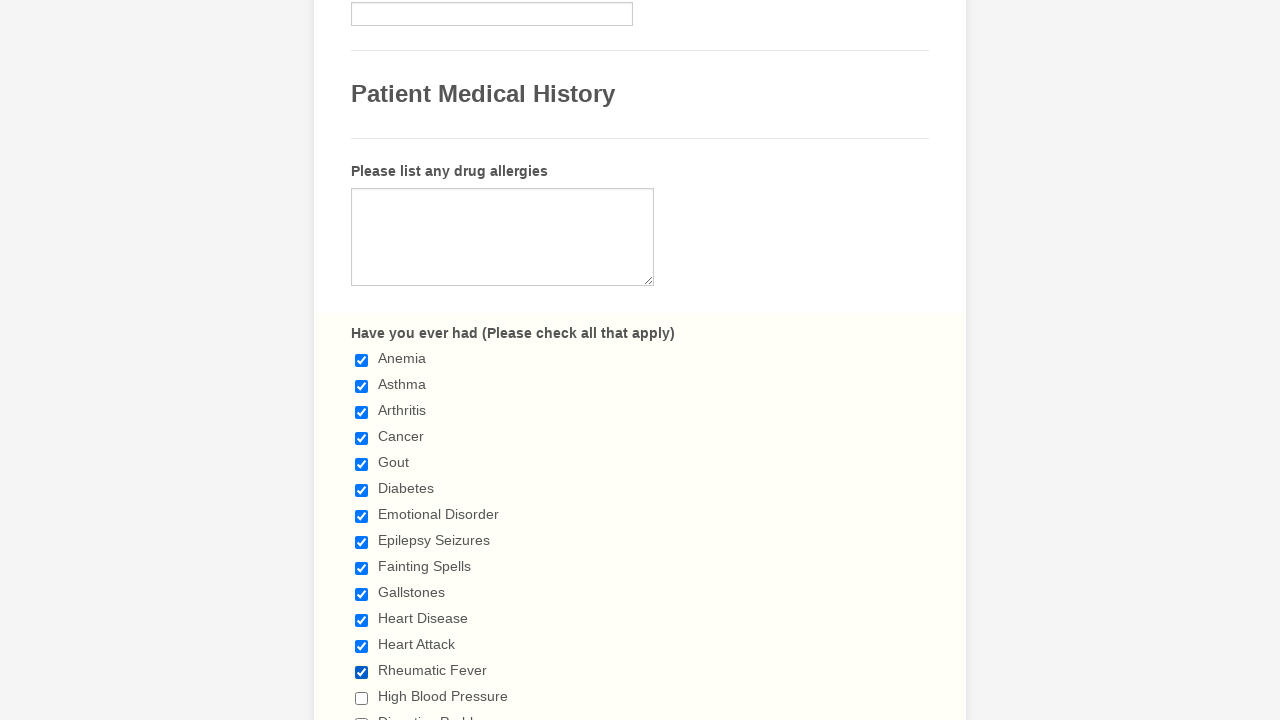

Clicked checkbox at index 13 to select it at (362, 698) on xpath=//div[@class='form-single-column']//input[@type='checkbox'] >> nth=13
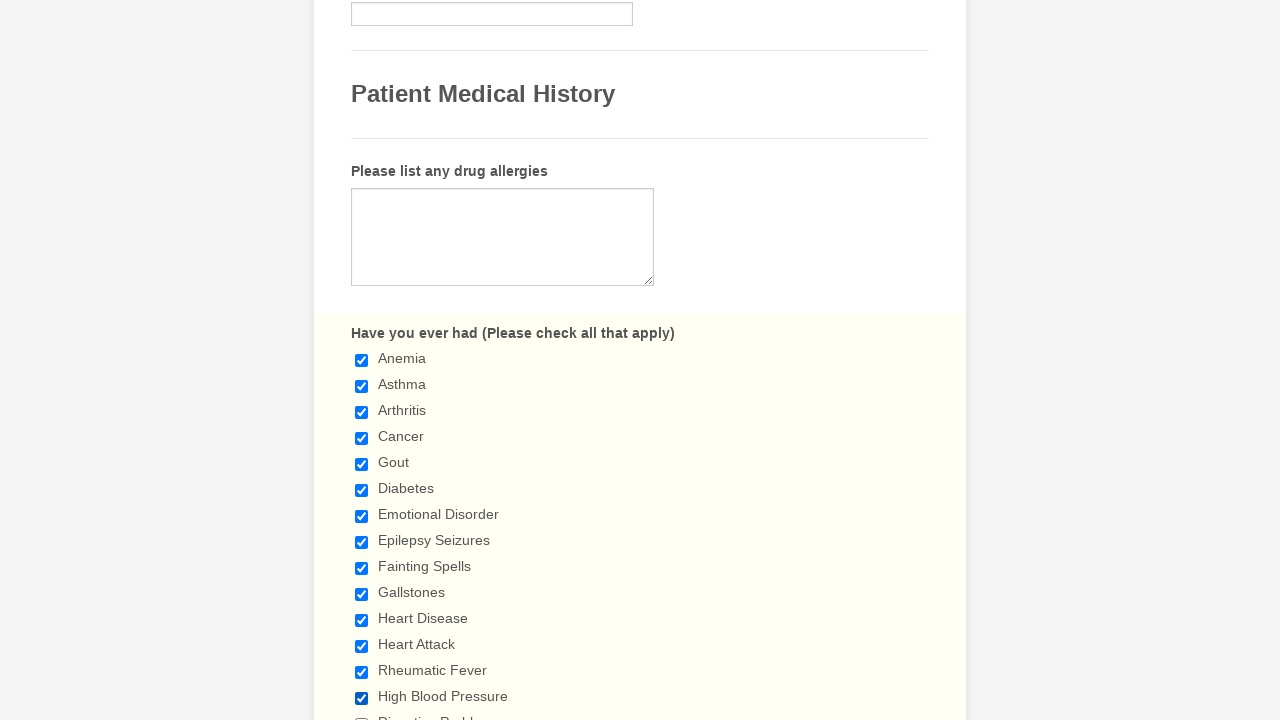

Clicked checkbox at index 14 to select it at (362, 714) on xpath=//div[@class='form-single-column']//input[@type='checkbox'] >> nth=14
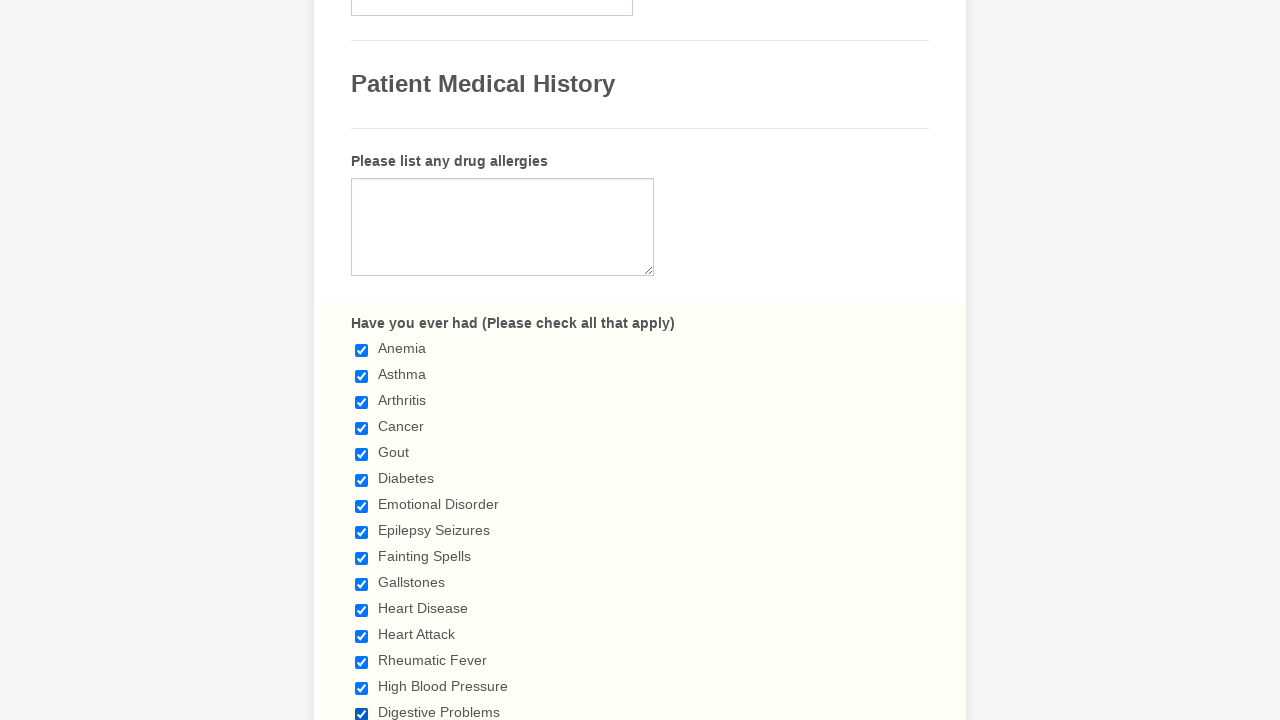

Clicked checkbox at index 15 to select it at (362, 360) on xpath=//div[@class='form-single-column']//input[@type='checkbox'] >> nth=15
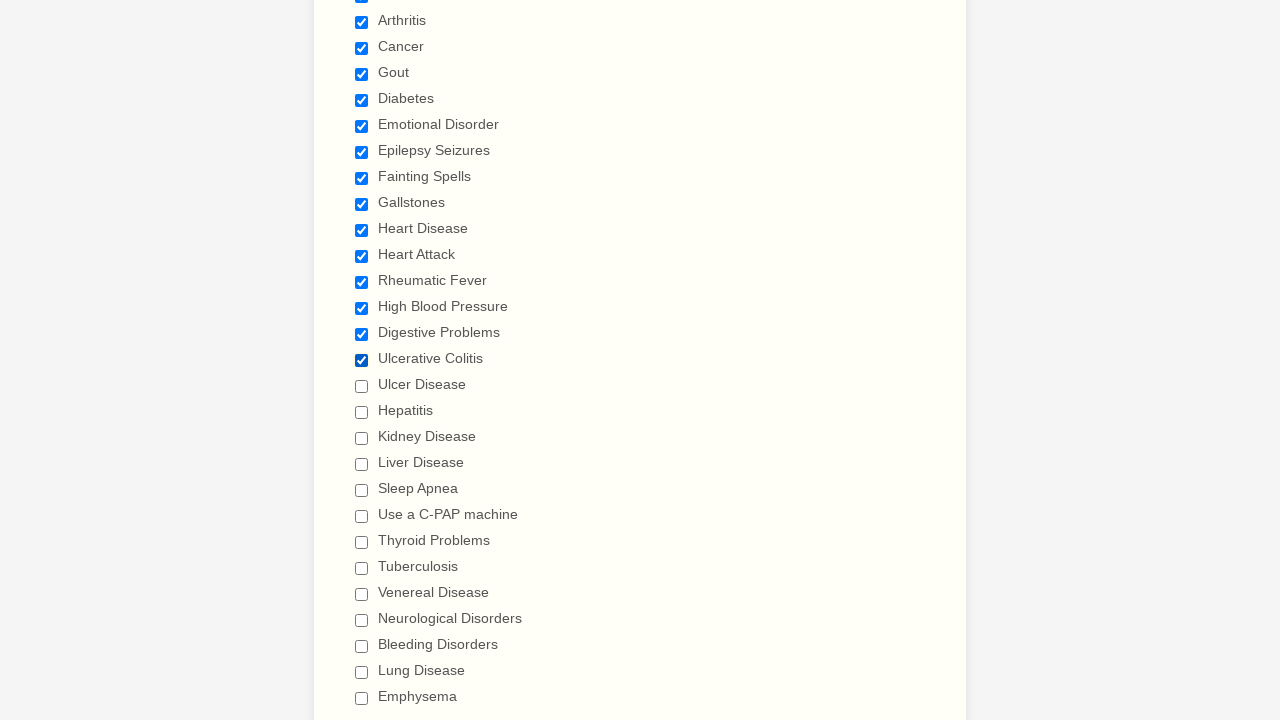

Clicked checkbox at index 16 to select it at (362, 386) on xpath=//div[@class='form-single-column']//input[@type='checkbox'] >> nth=16
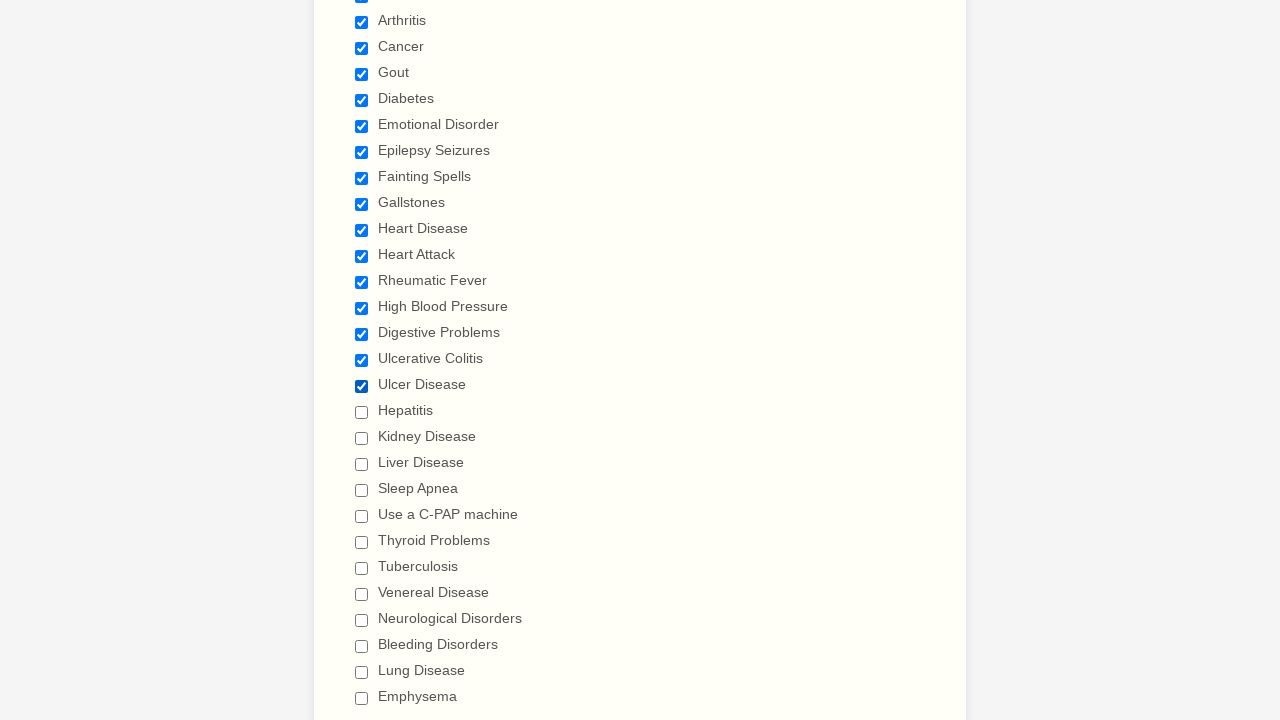

Clicked checkbox at index 17 to select it at (362, 412) on xpath=//div[@class='form-single-column']//input[@type='checkbox'] >> nth=17
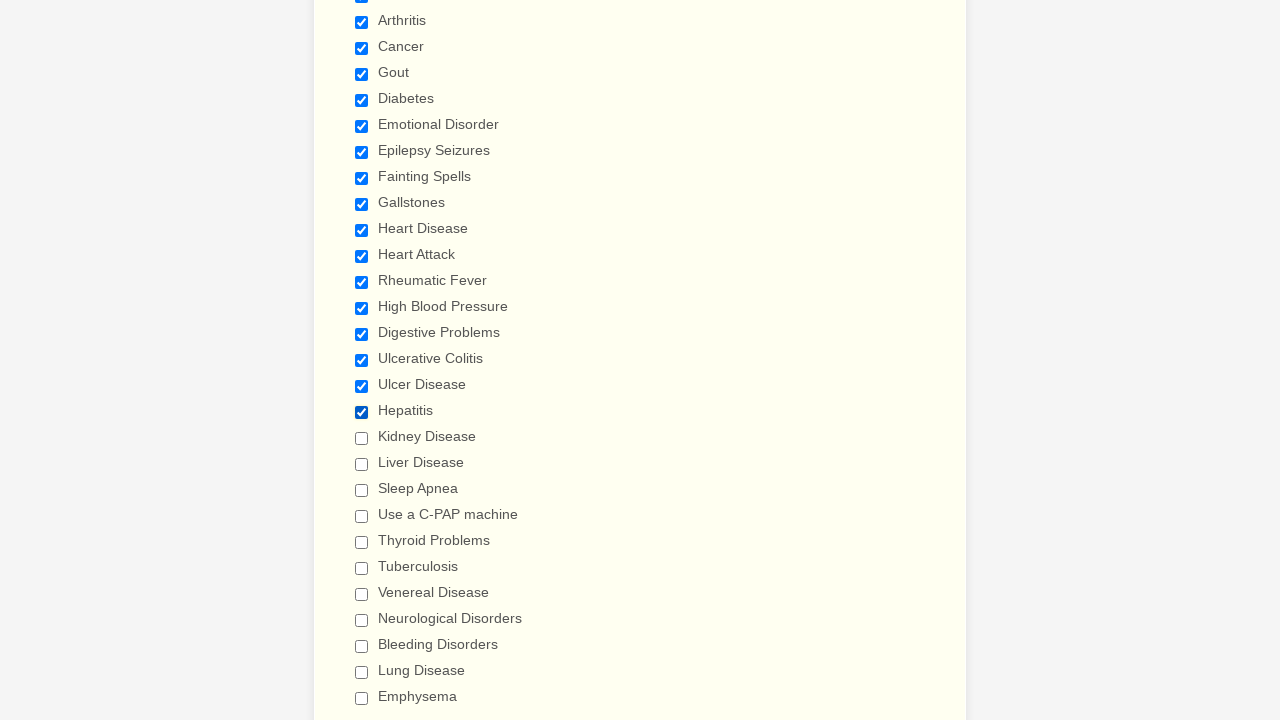

Clicked checkbox at index 18 to select it at (362, 438) on xpath=//div[@class='form-single-column']//input[@type='checkbox'] >> nth=18
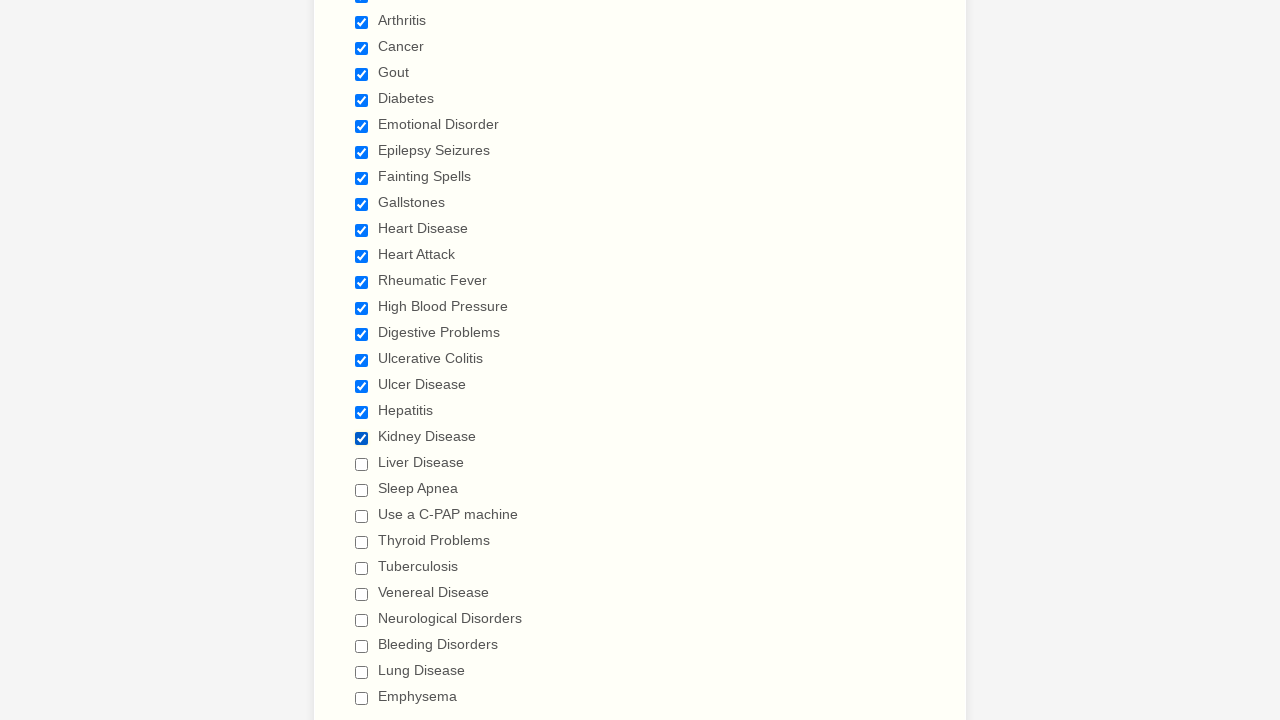

Clicked checkbox at index 19 to select it at (362, 464) on xpath=//div[@class='form-single-column']//input[@type='checkbox'] >> nth=19
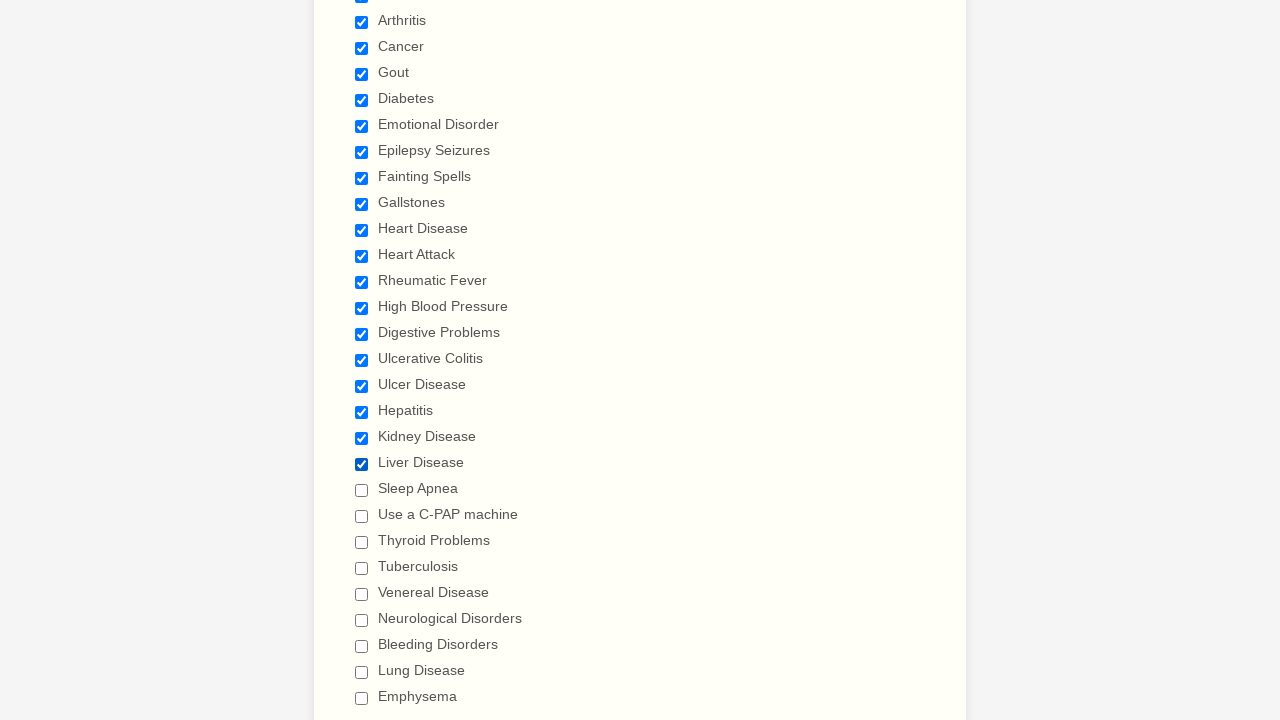

Clicked checkbox at index 20 to select it at (362, 490) on xpath=//div[@class='form-single-column']//input[@type='checkbox'] >> nth=20
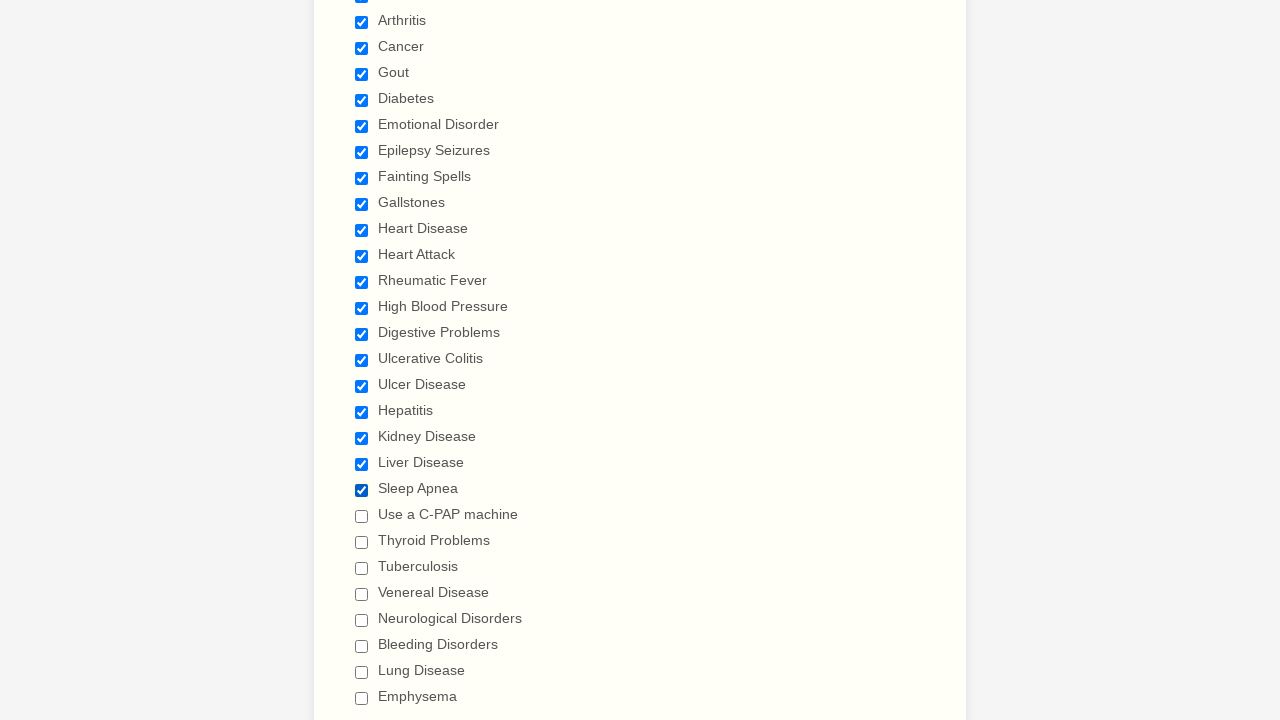

Clicked checkbox at index 21 to select it at (362, 516) on xpath=//div[@class='form-single-column']//input[@type='checkbox'] >> nth=21
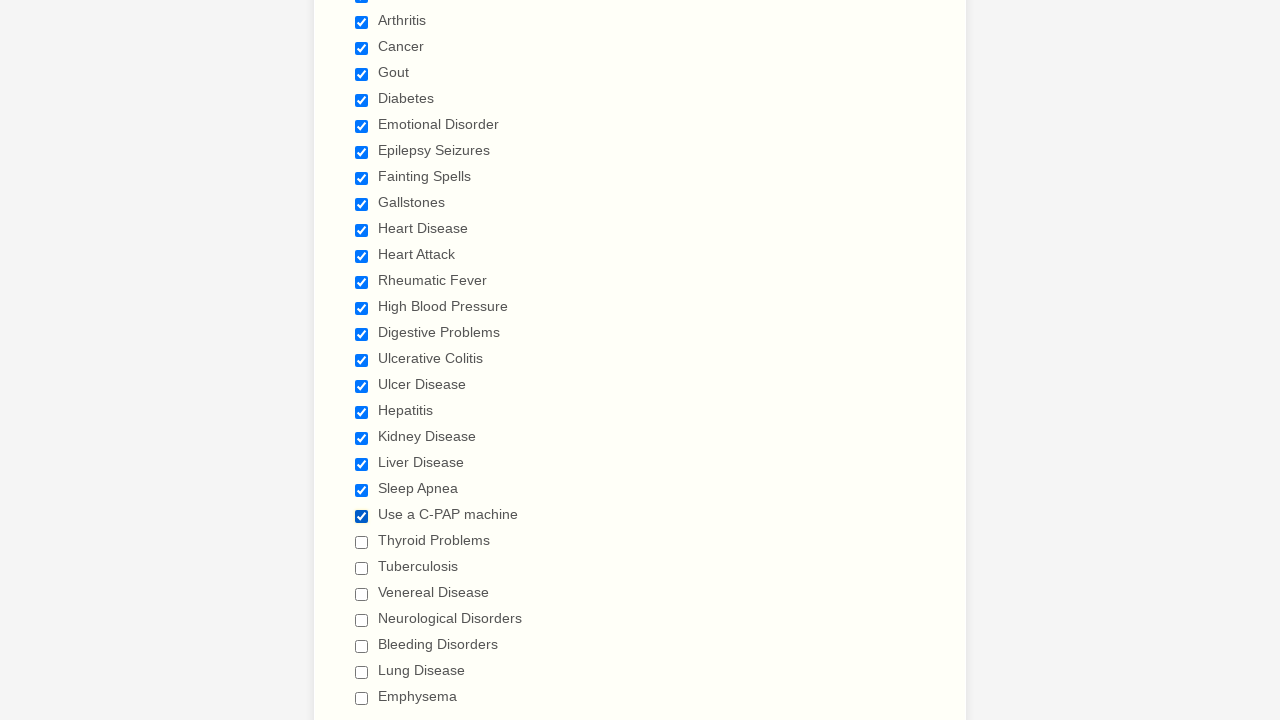

Clicked checkbox at index 22 to select it at (362, 542) on xpath=//div[@class='form-single-column']//input[@type='checkbox'] >> nth=22
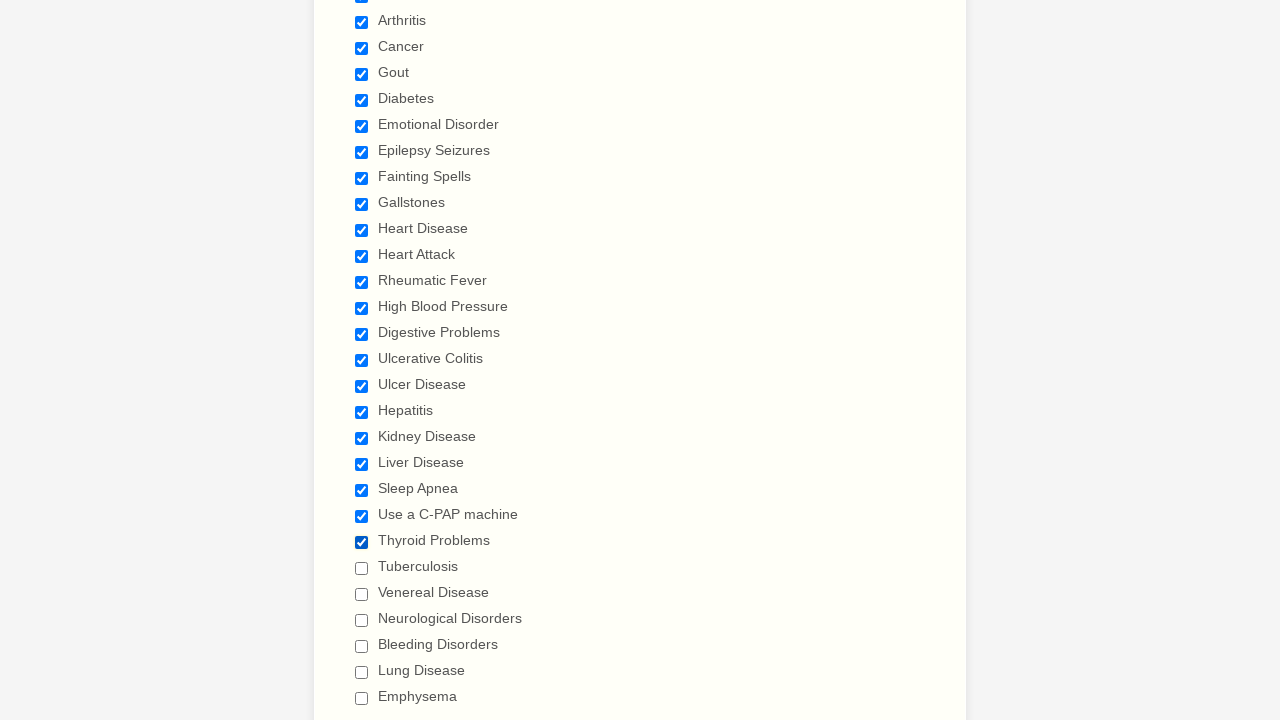

Clicked checkbox at index 23 to select it at (362, 568) on xpath=//div[@class='form-single-column']//input[@type='checkbox'] >> nth=23
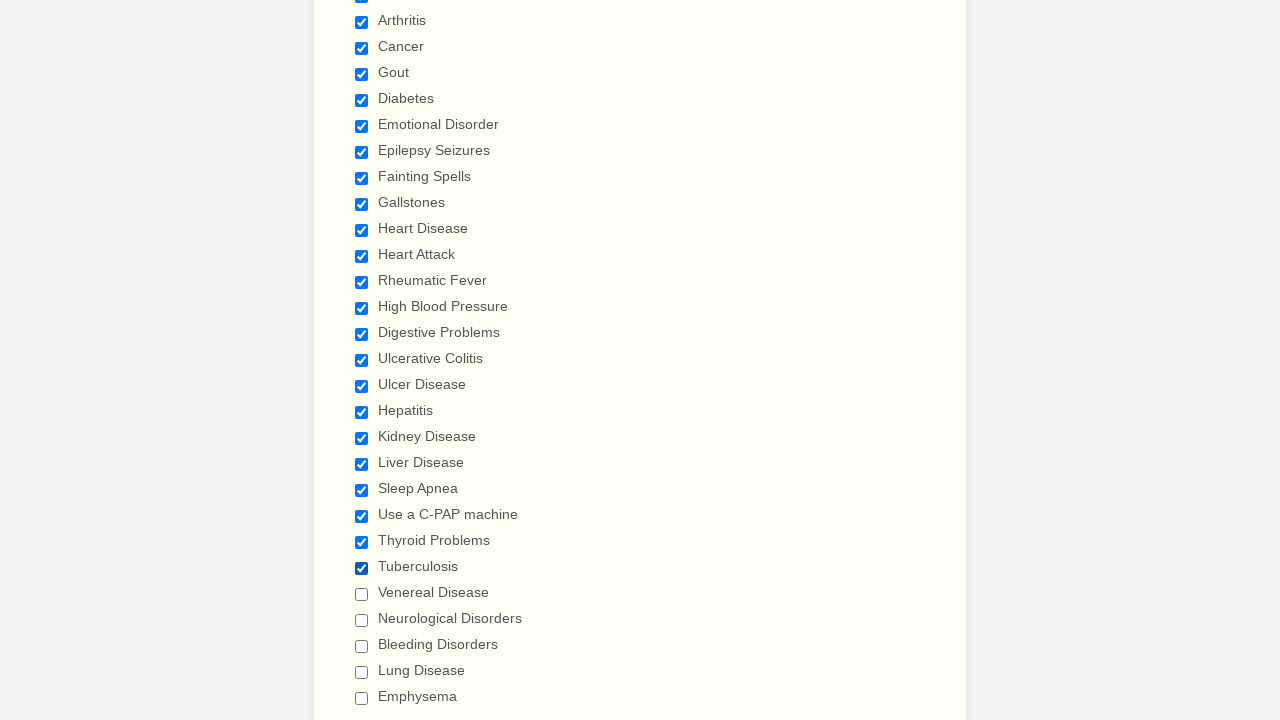

Clicked checkbox at index 24 to select it at (362, 594) on xpath=//div[@class='form-single-column']//input[@type='checkbox'] >> nth=24
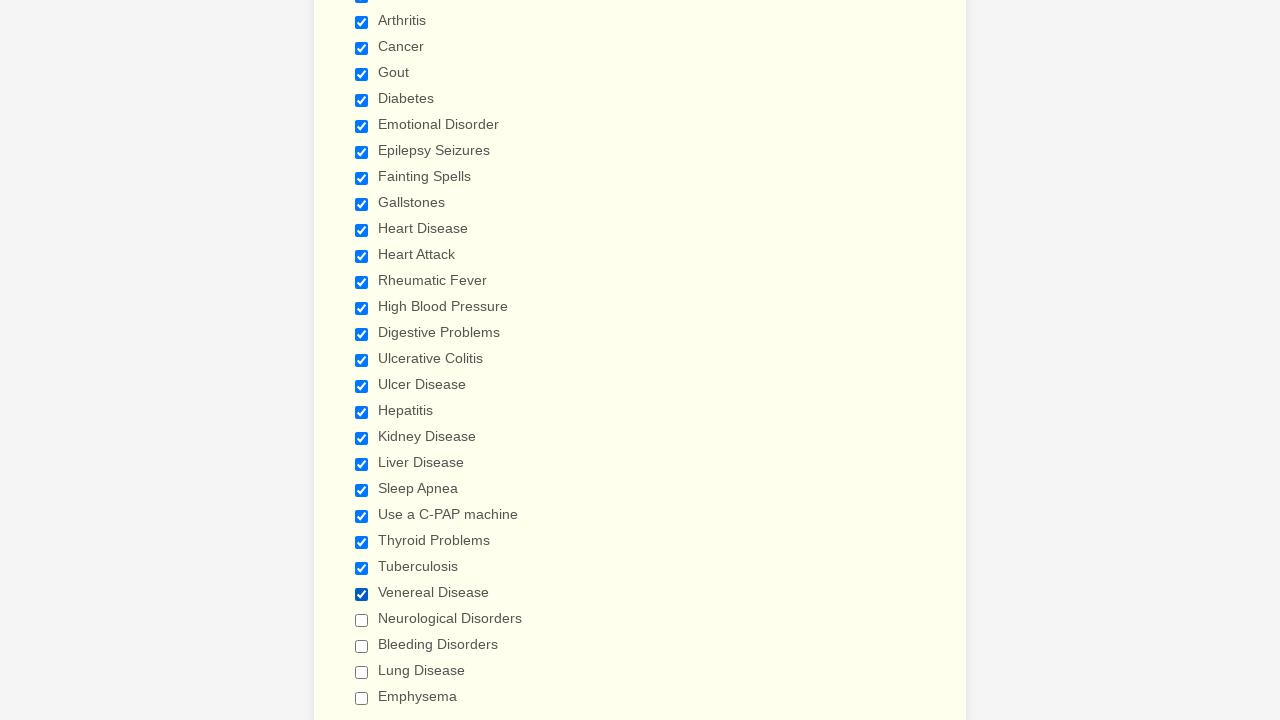

Clicked checkbox at index 25 to select it at (362, 620) on xpath=//div[@class='form-single-column']//input[@type='checkbox'] >> nth=25
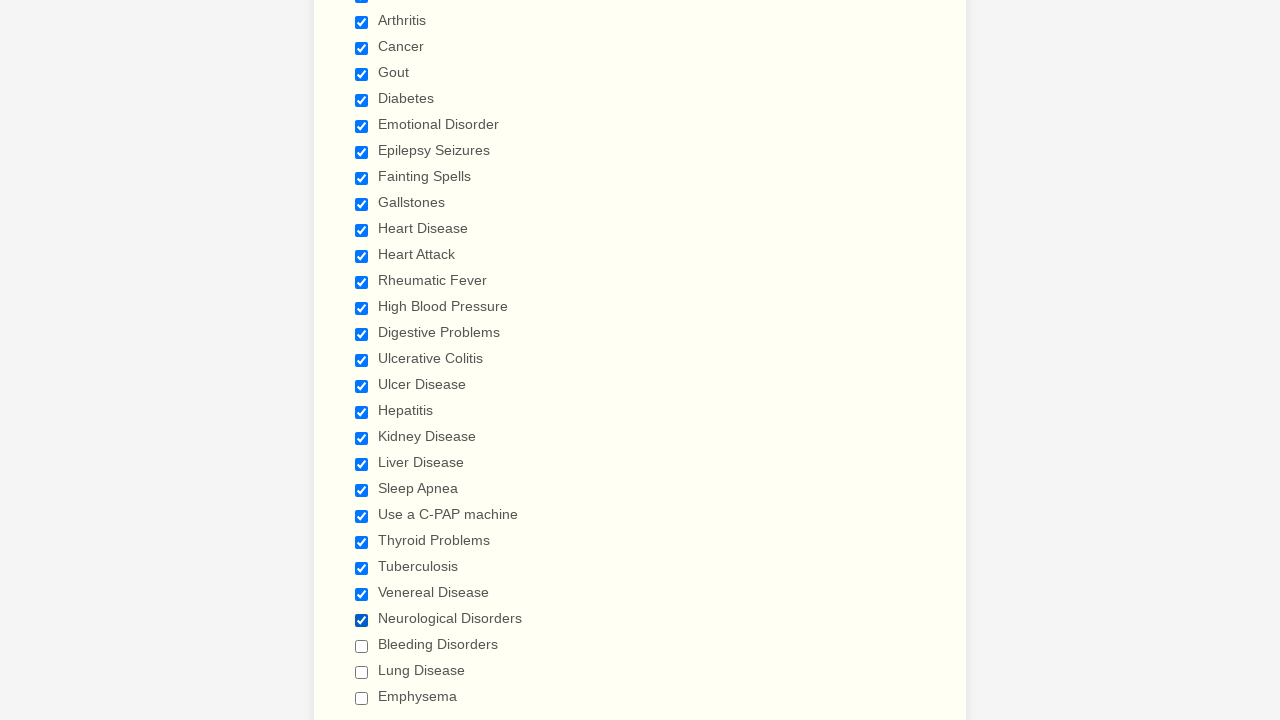

Clicked checkbox at index 26 to select it at (362, 646) on xpath=//div[@class='form-single-column']//input[@type='checkbox'] >> nth=26
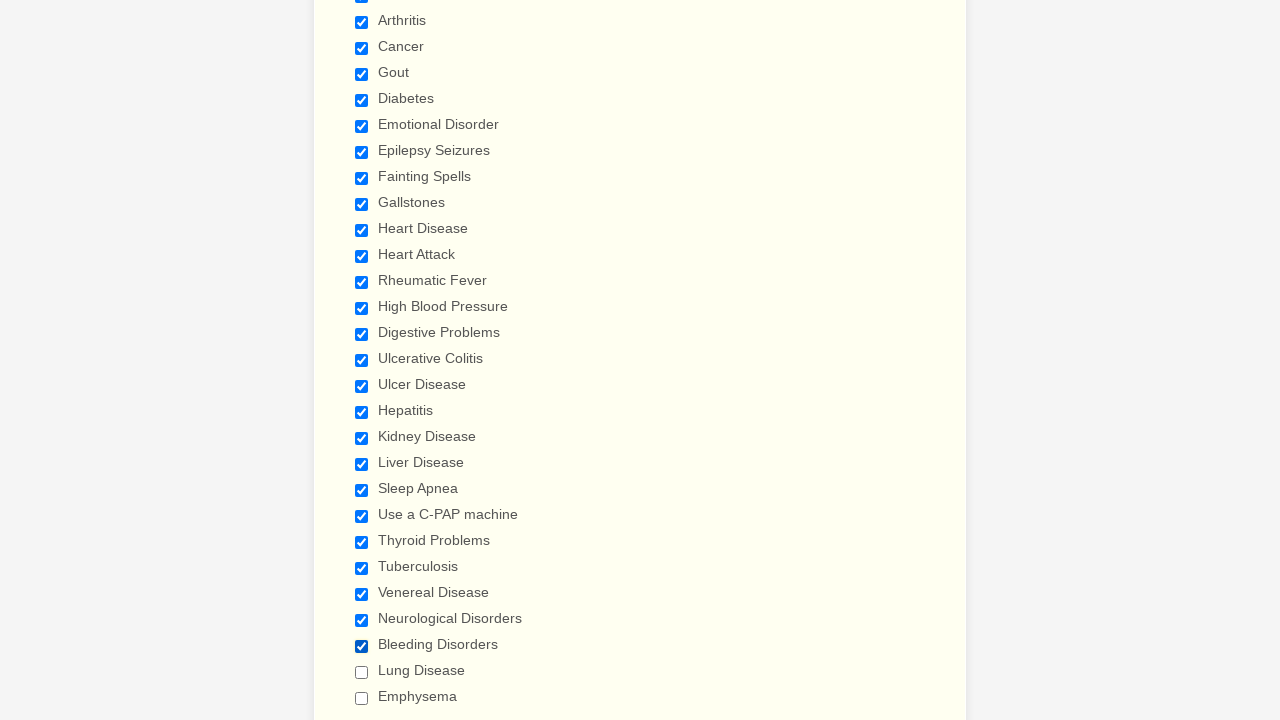

Clicked checkbox at index 27 to select it at (362, 672) on xpath=//div[@class='form-single-column']//input[@type='checkbox'] >> nth=27
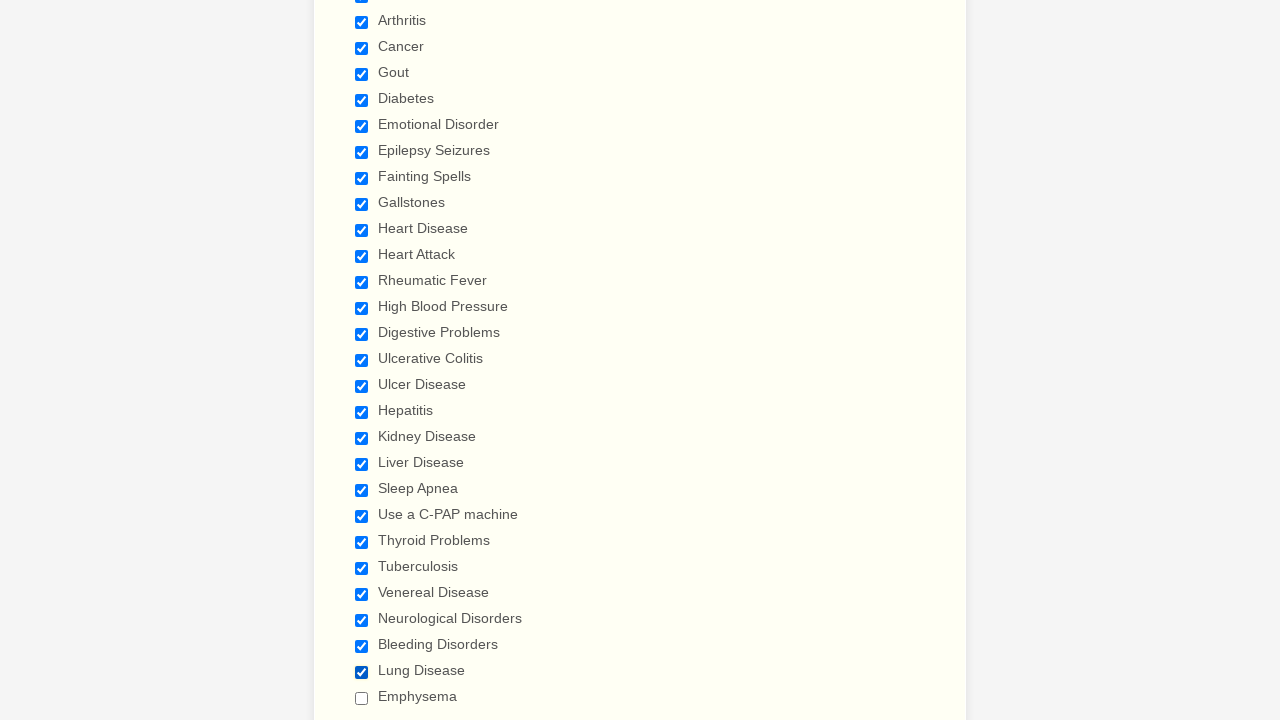

Clicked checkbox at index 28 to select it at (362, 698) on xpath=//div[@class='form-single-column']//input[@type='checkbox'] >> nth=28
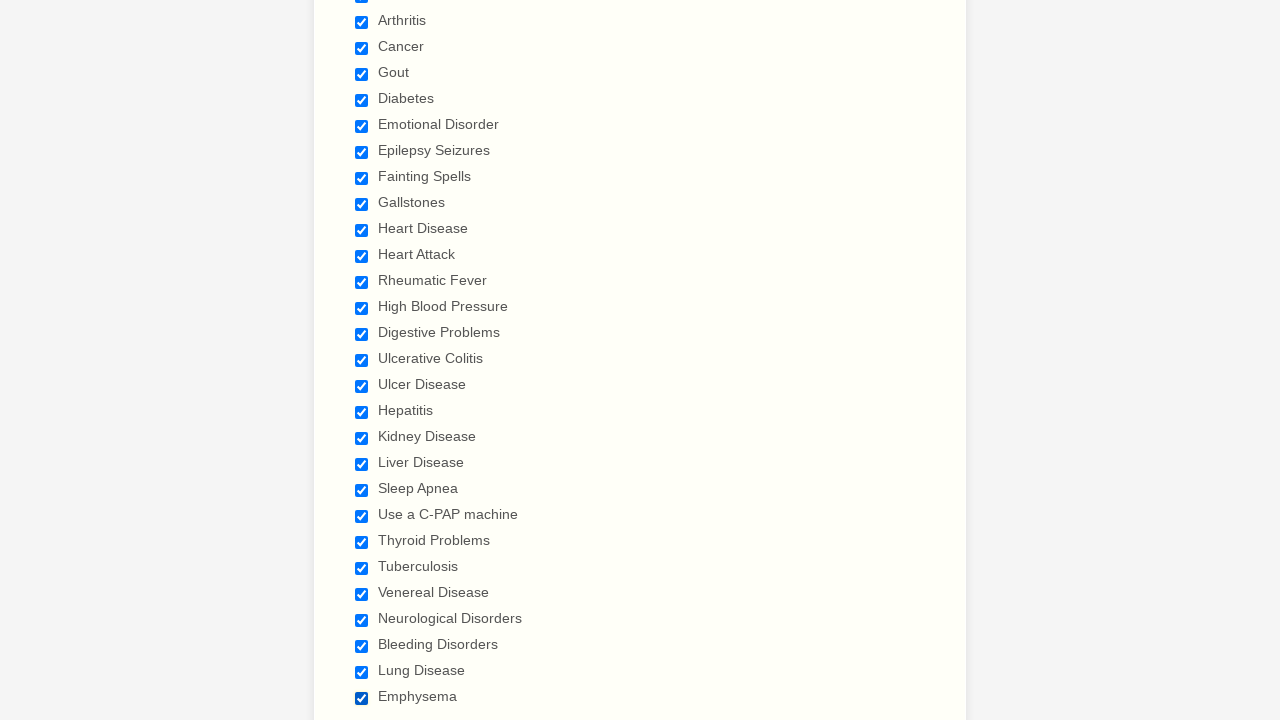

Verified checkbox at index 0 is checked
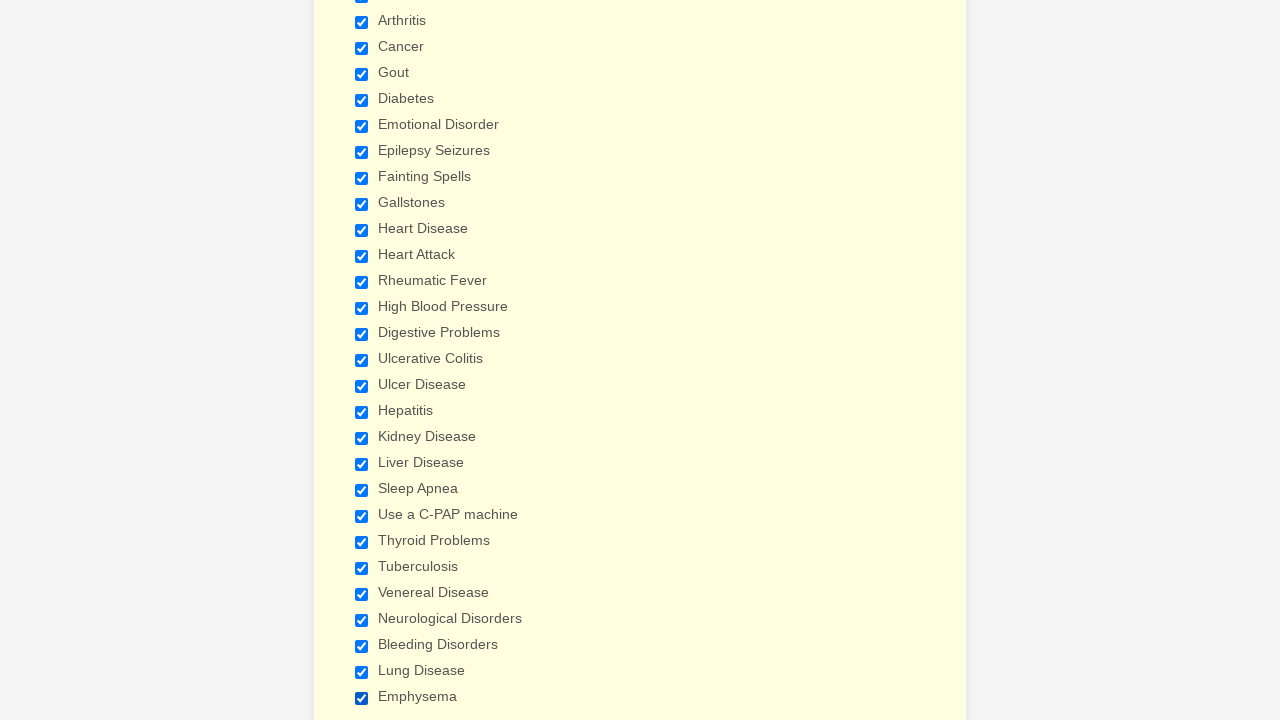

Verified checkbox at index 1 is checked
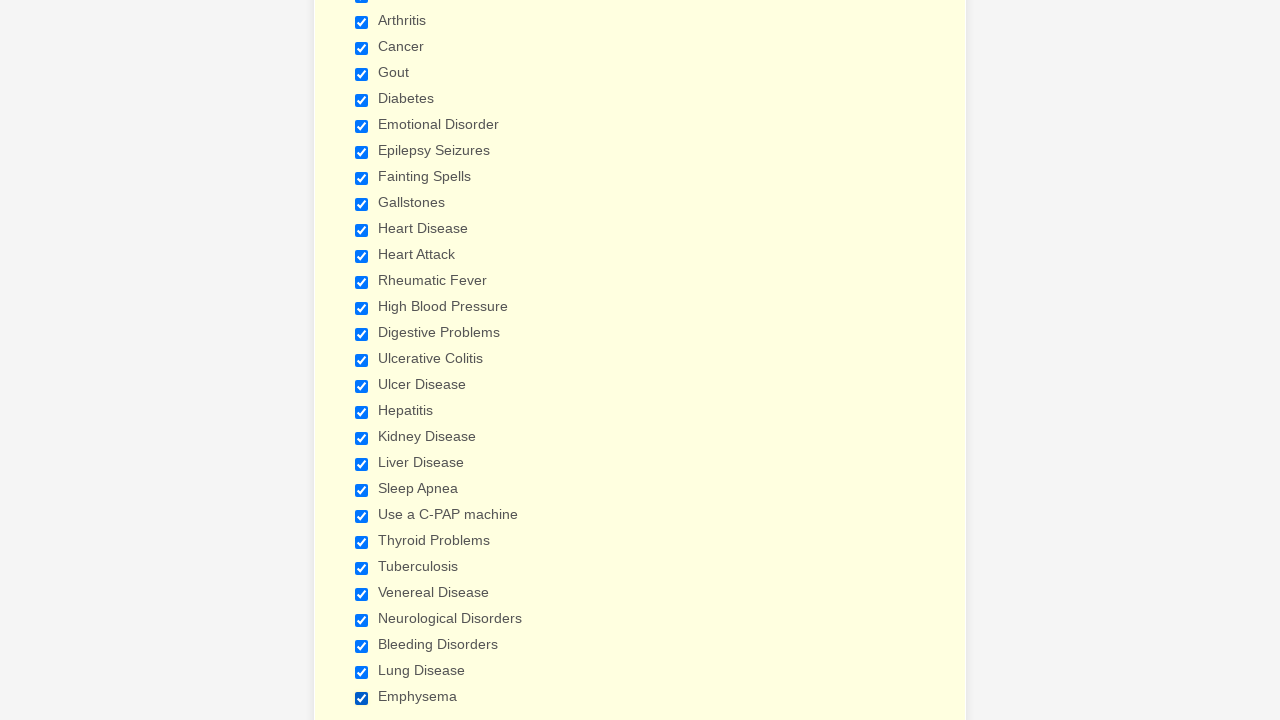

Verified checkbox at index 2 is checked
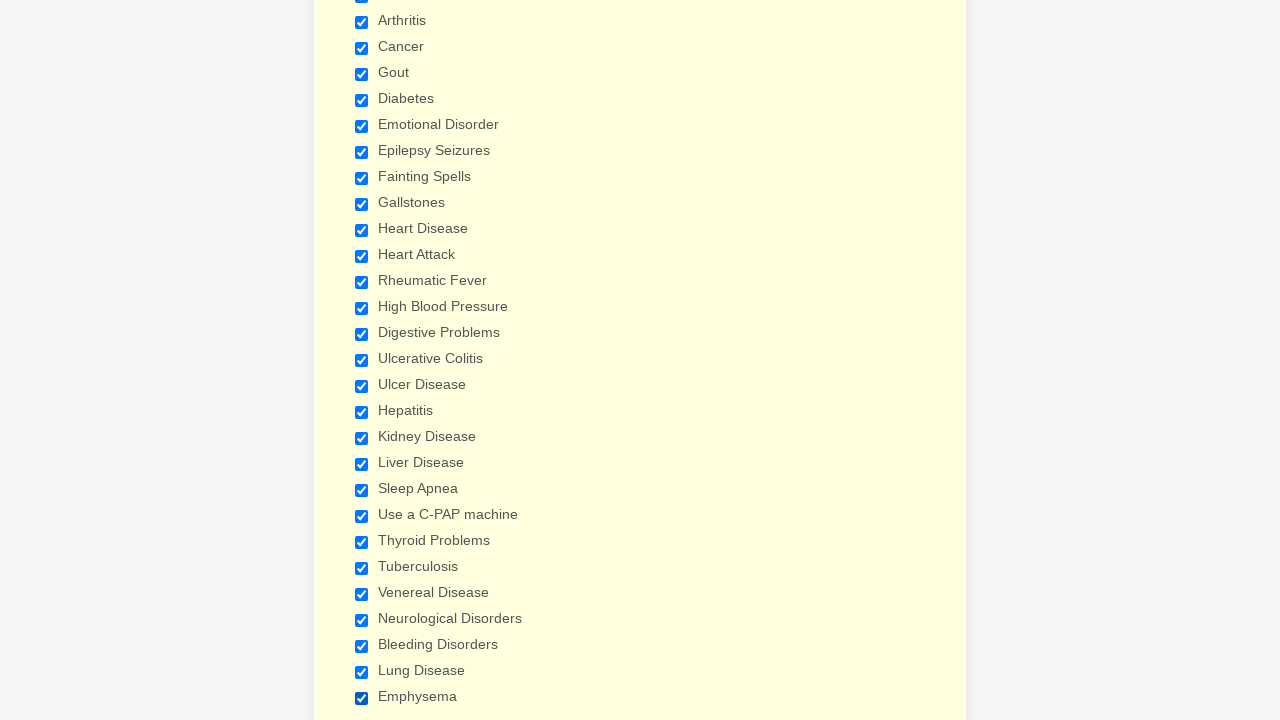

Verified checkbox at index 3 is checked
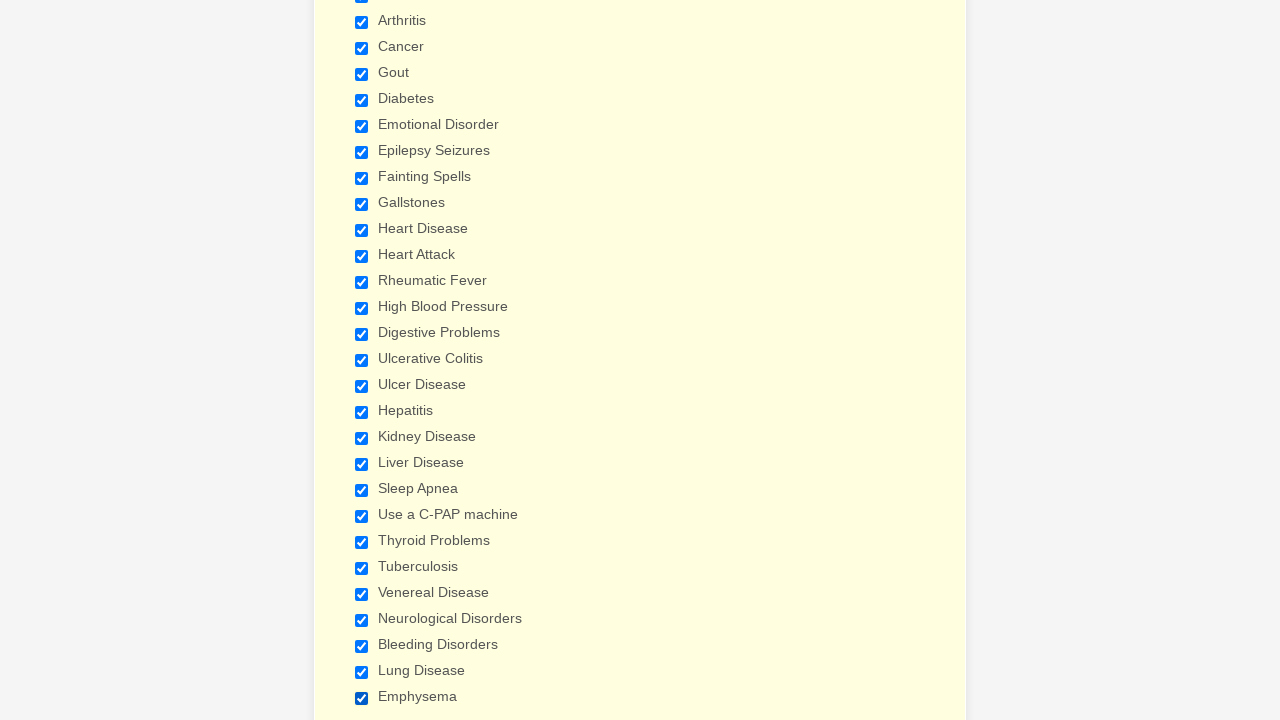

Verified checkbox at index 4 is checked
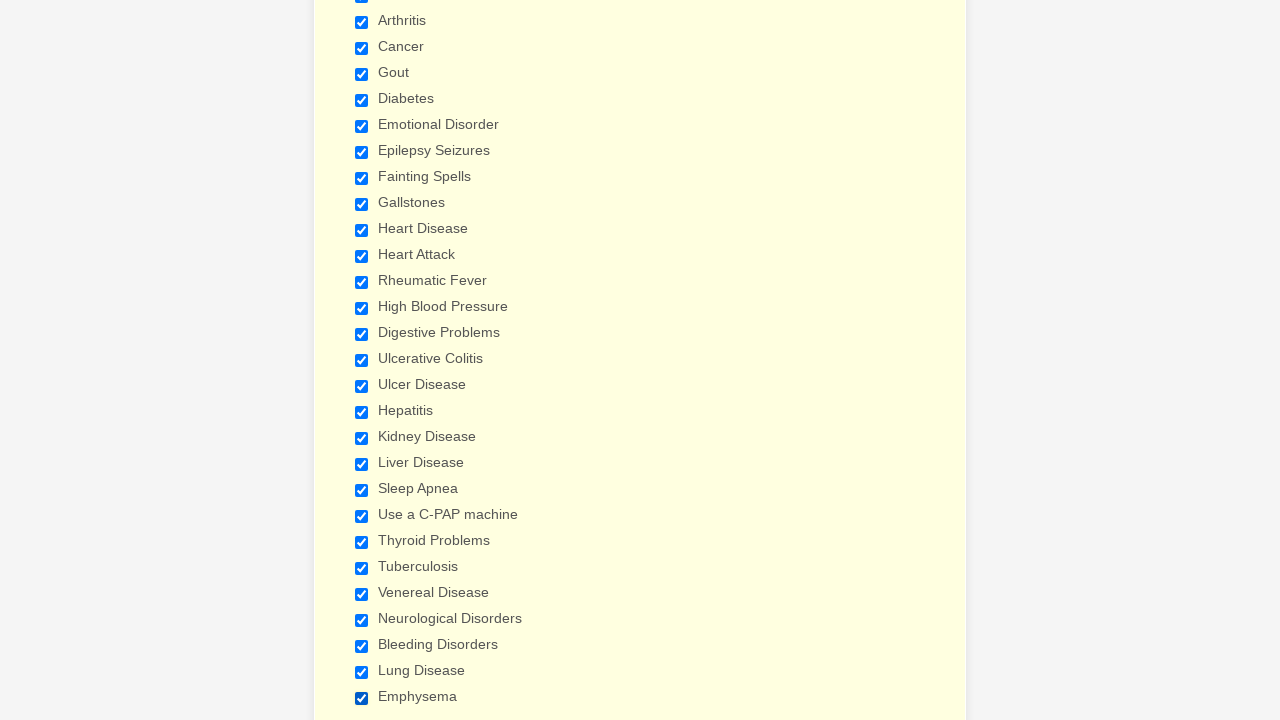

Verified checkbox at index 5 is checked
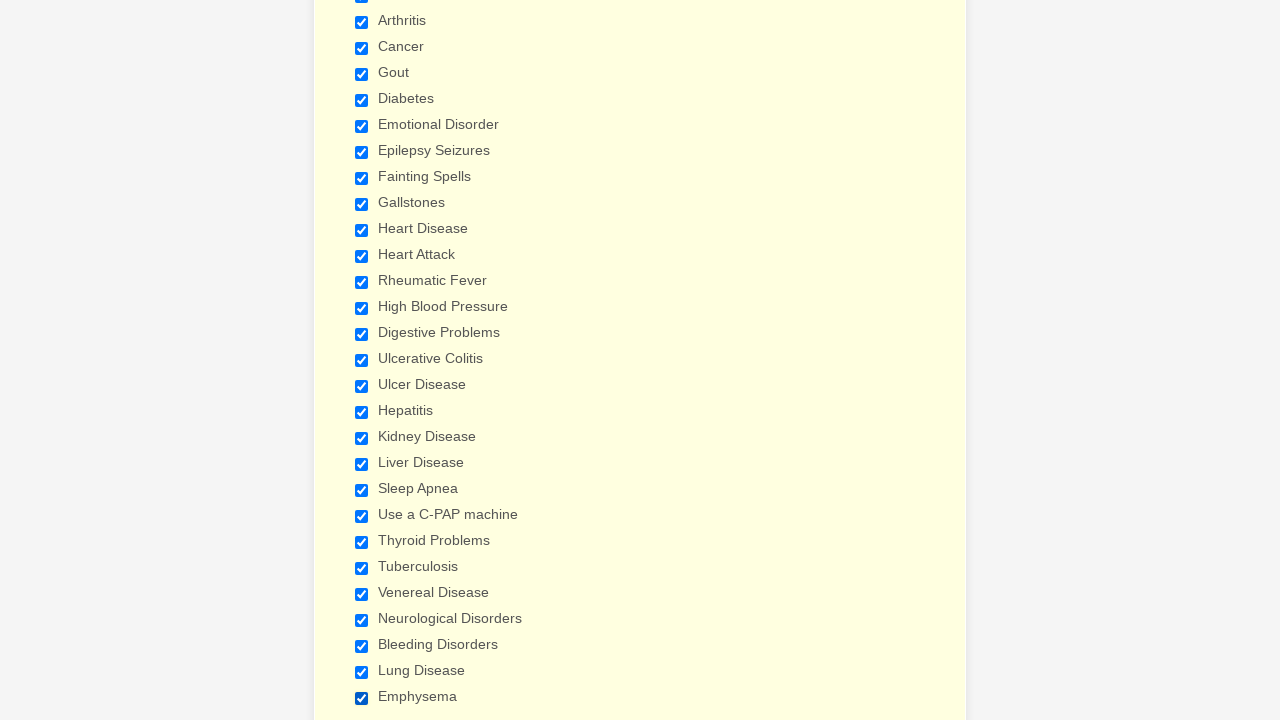

Verified checkbox at index 6 is checked
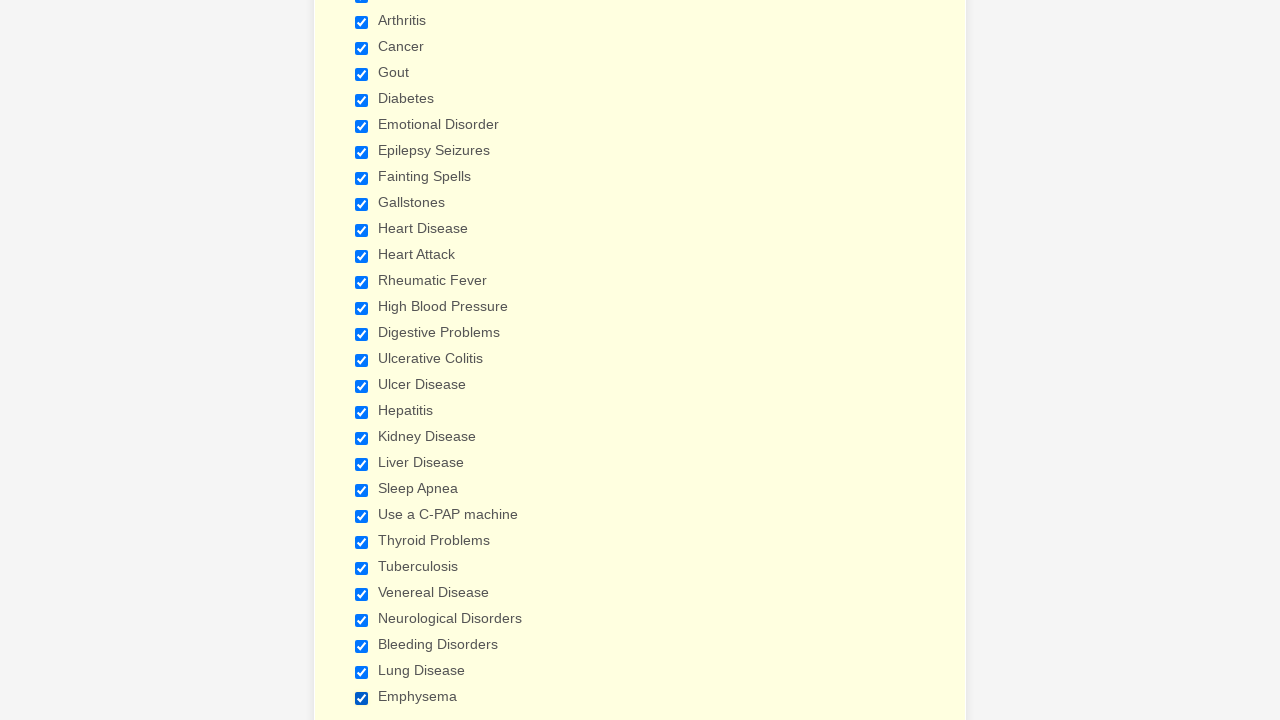

Verified checkbox at index 7 is checked
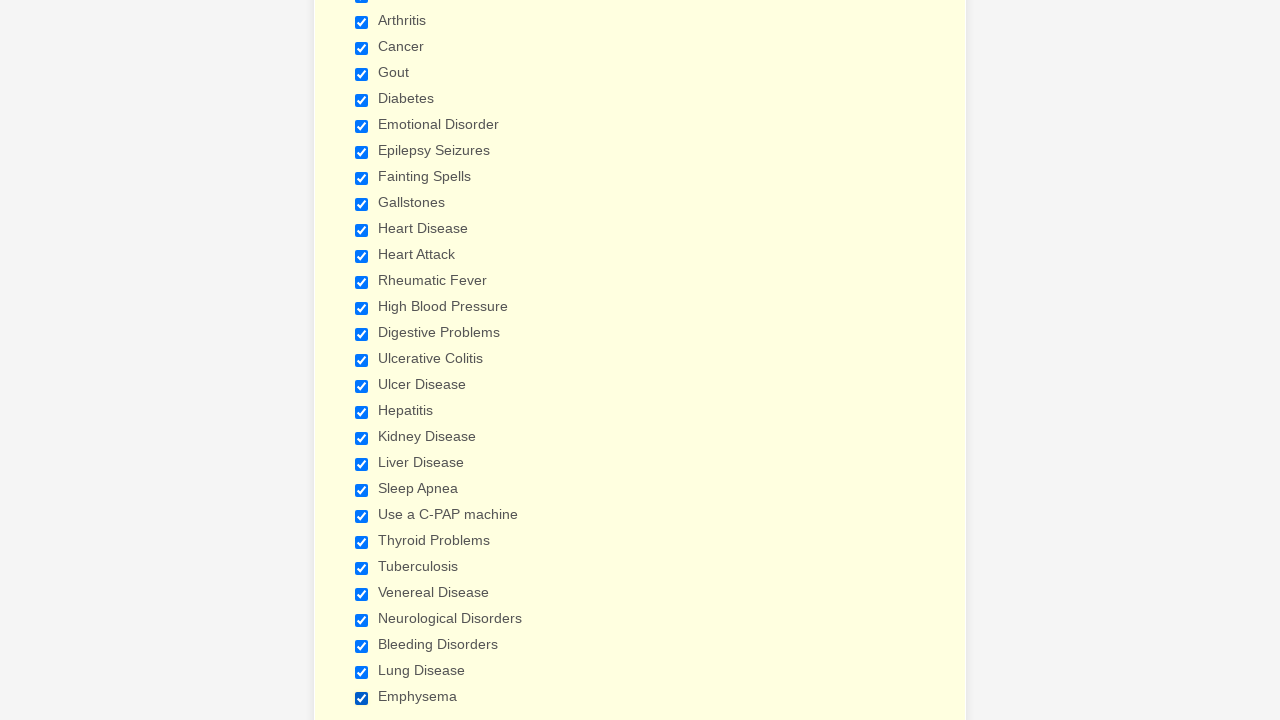

Verified checkbox at index 8 is checked
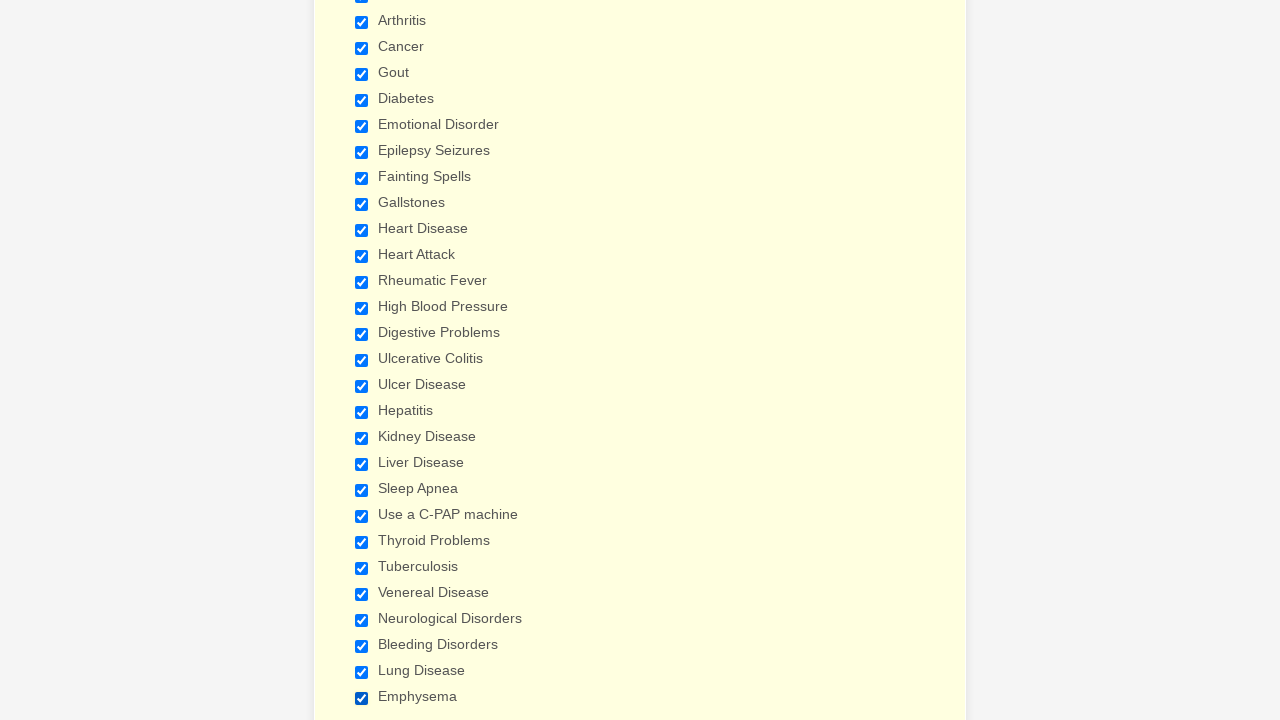

Verified checkbox at index 9 is checked
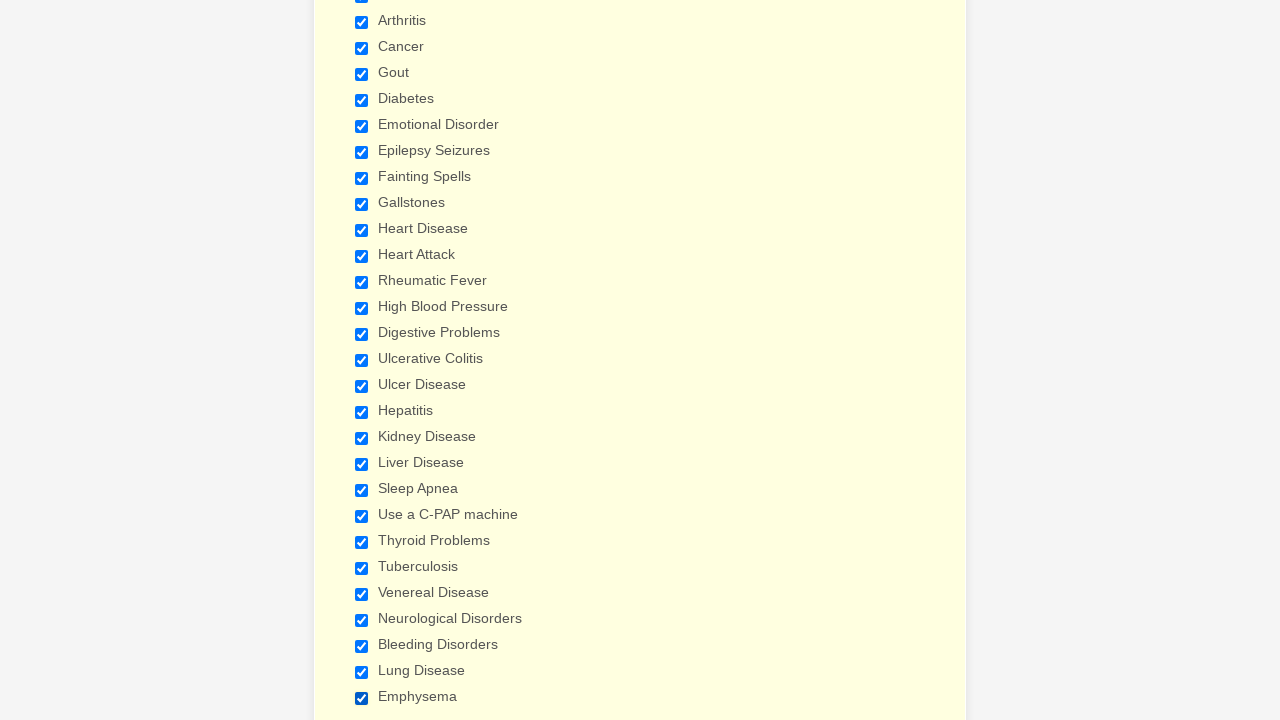

Verified checkbox at index 10 is checked
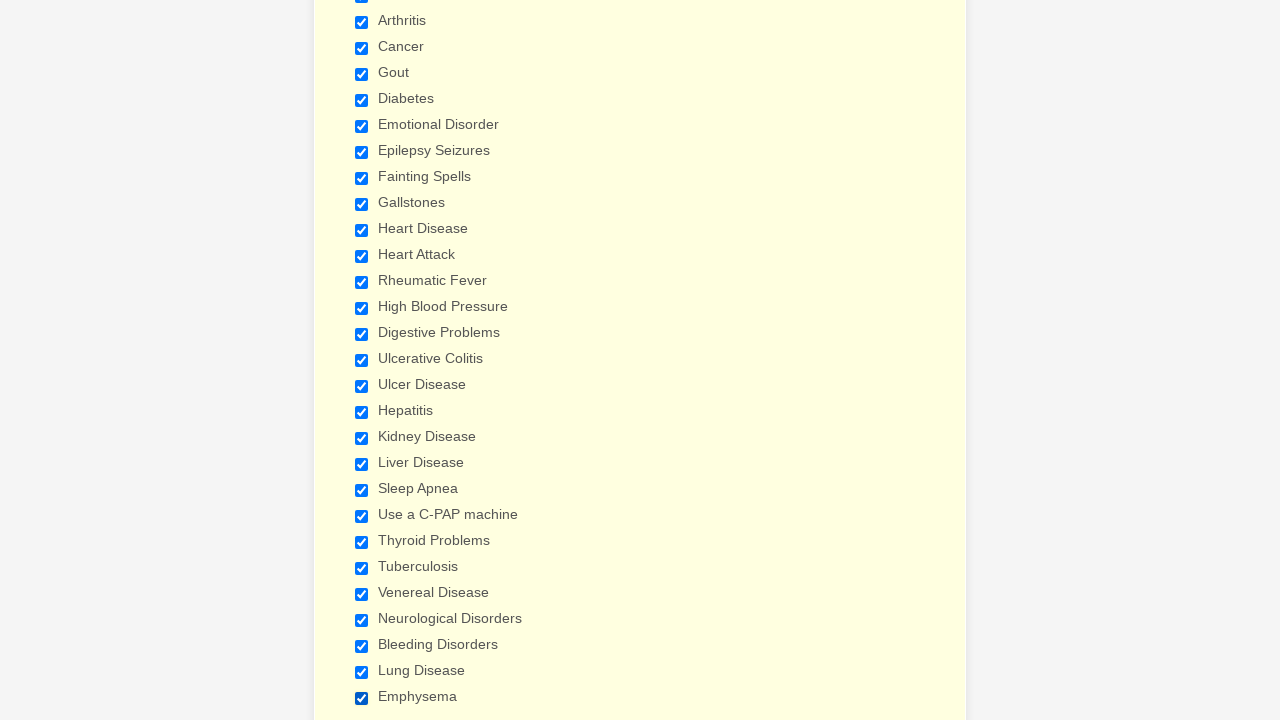

Verified checkbox at index 11 is checked
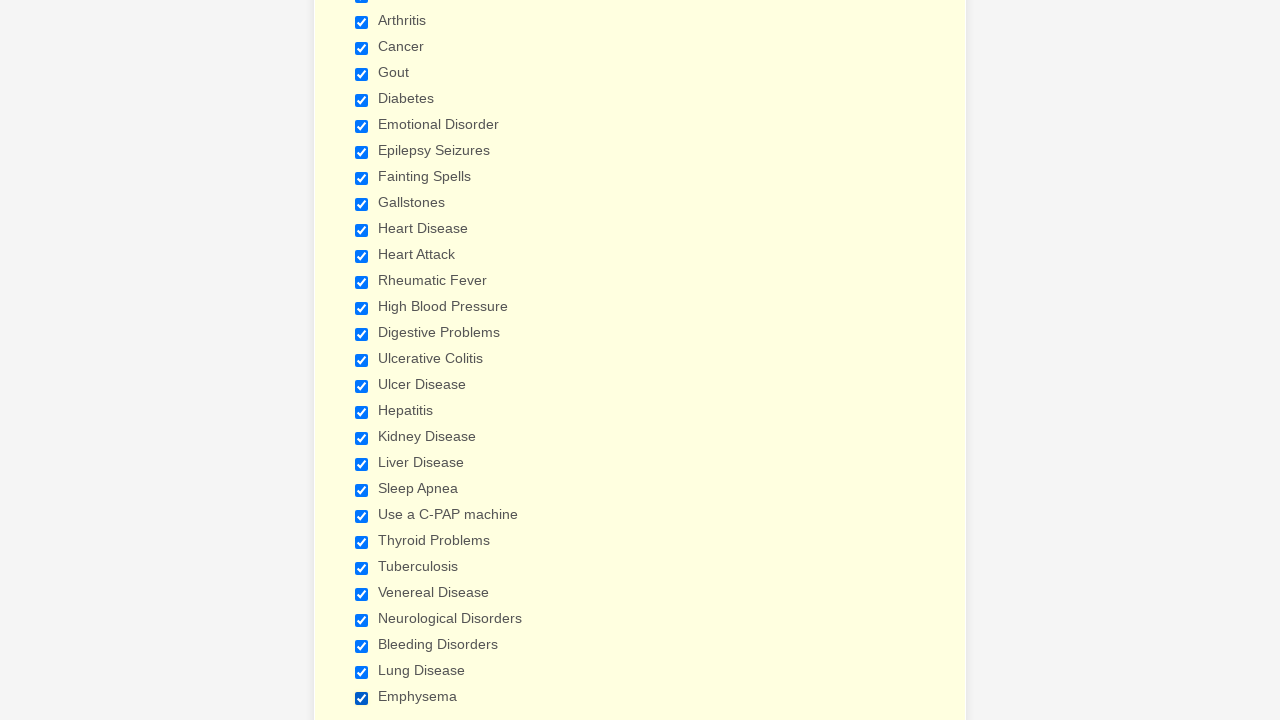

Verified checkbox at index 12 is checked
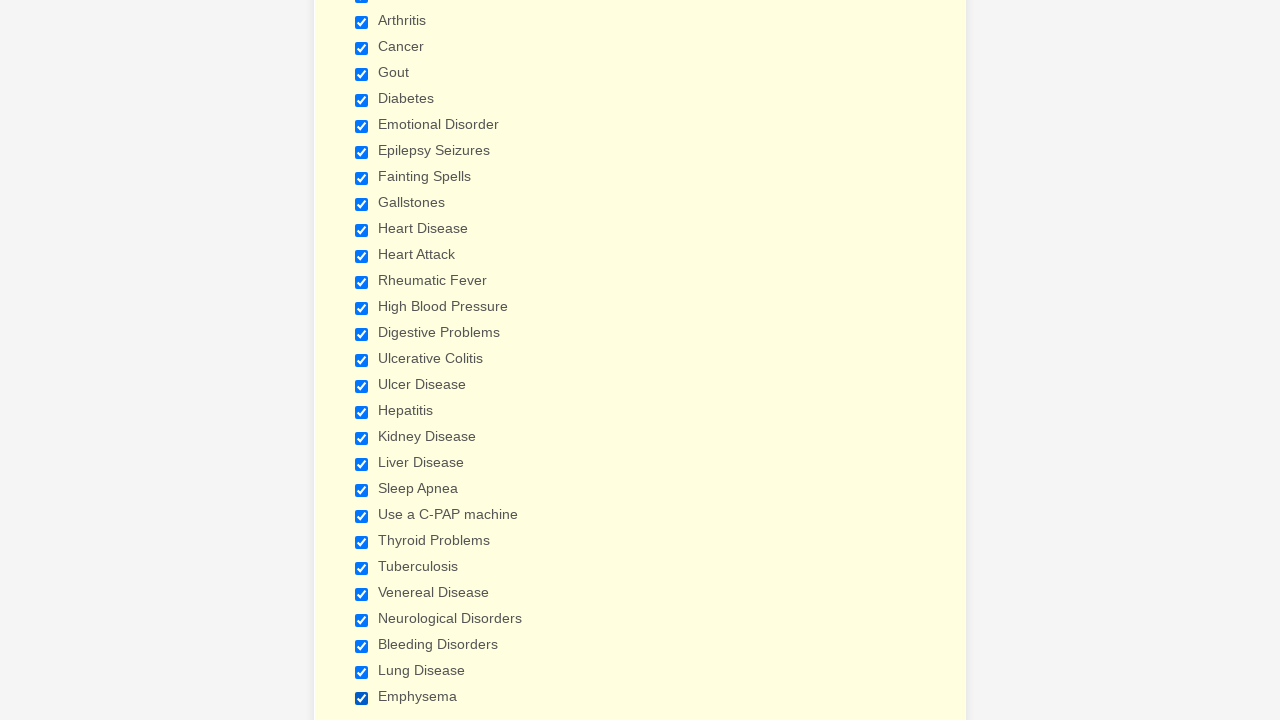

Verified checkbox at index 13 is checked
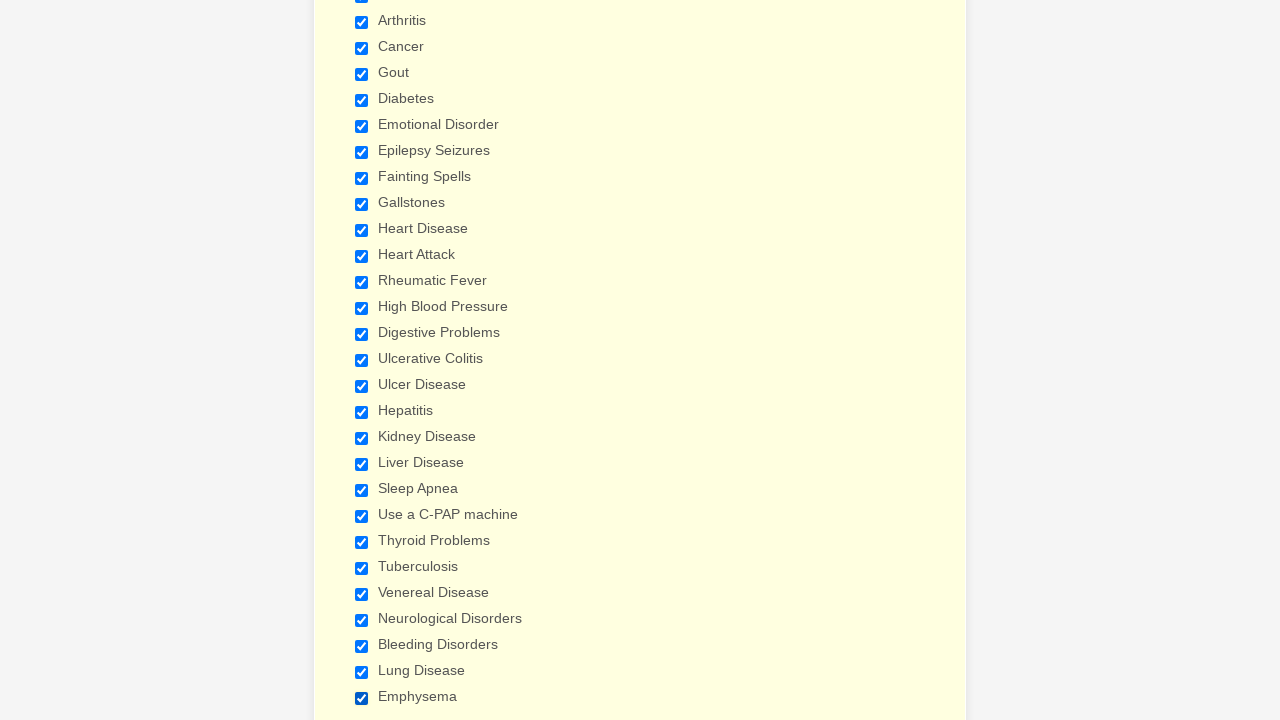

Verified checkbox at index 14 is checked
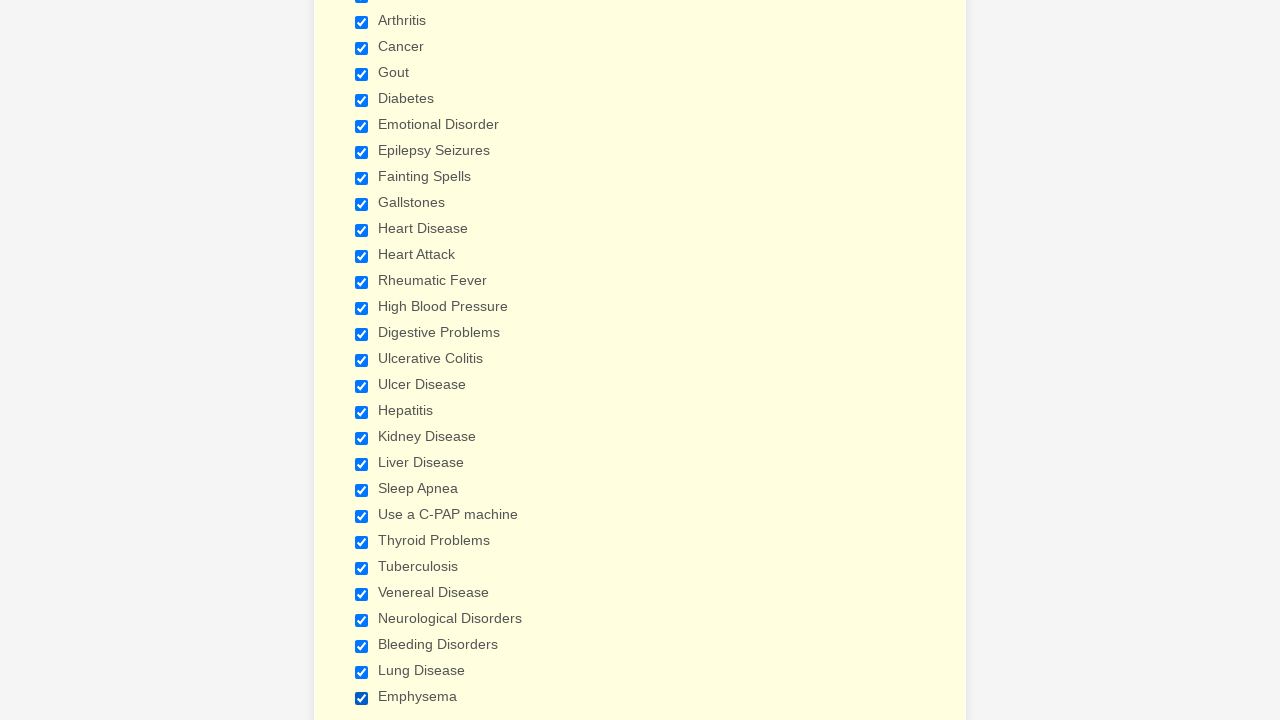

Verified checkbox at index 15 is checked
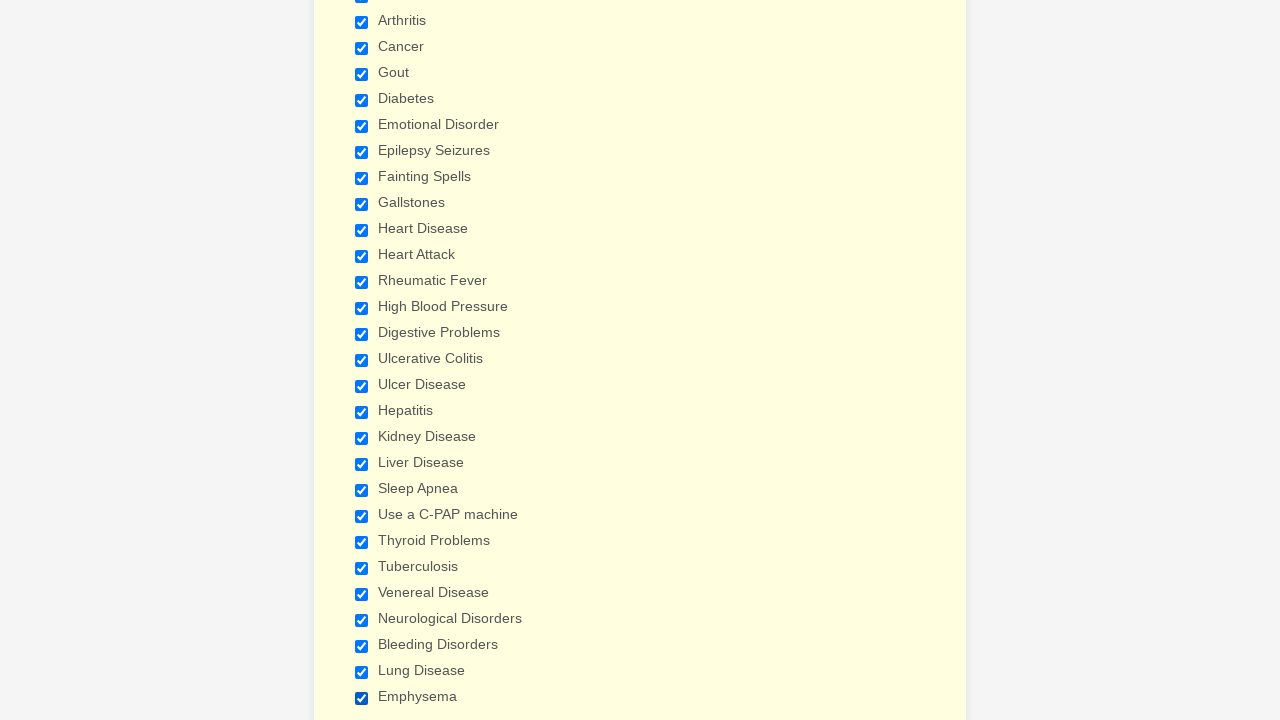

Verified checkbox at index 16 is checked
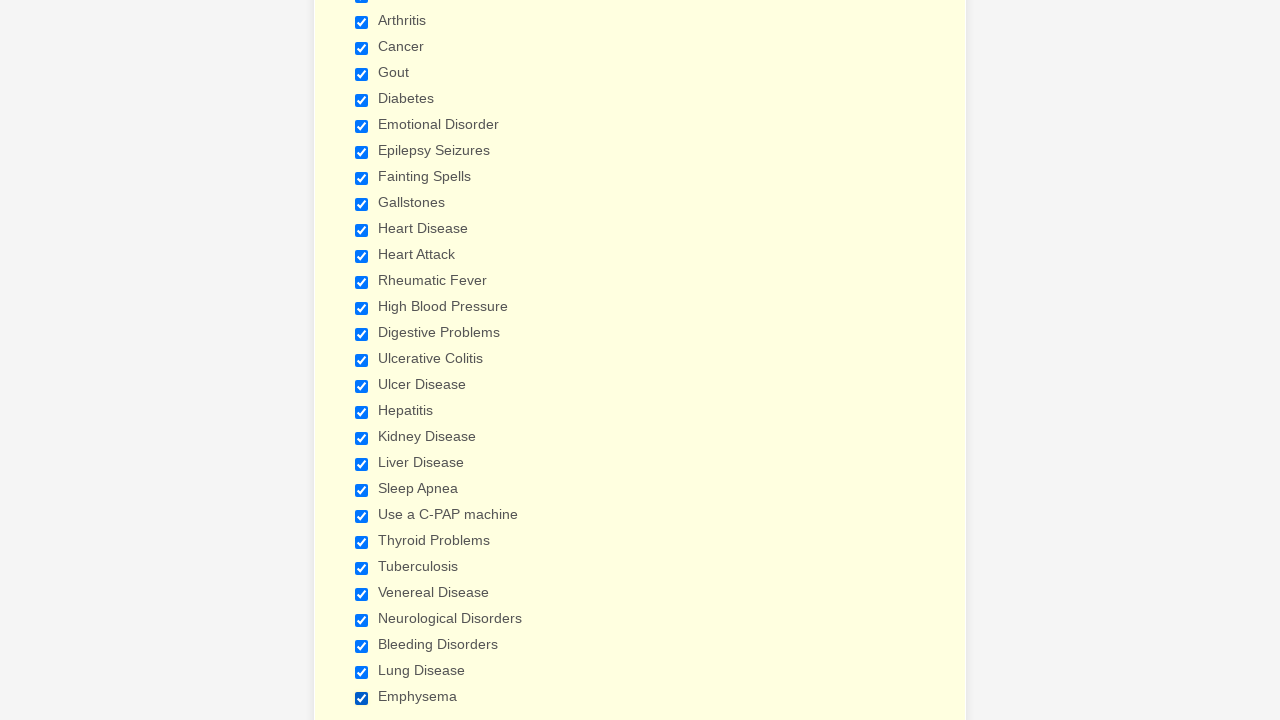

Verified checkbox at index 17 is checked
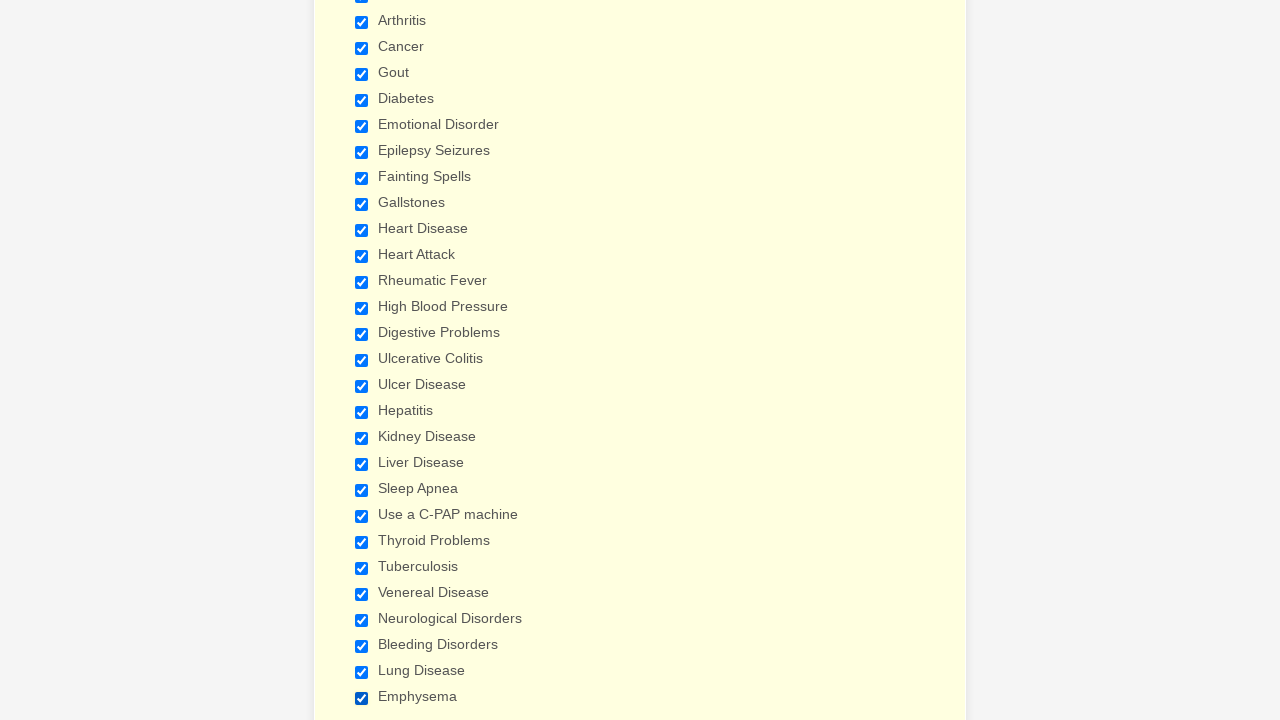

Verified checkbox at index 18 is checked
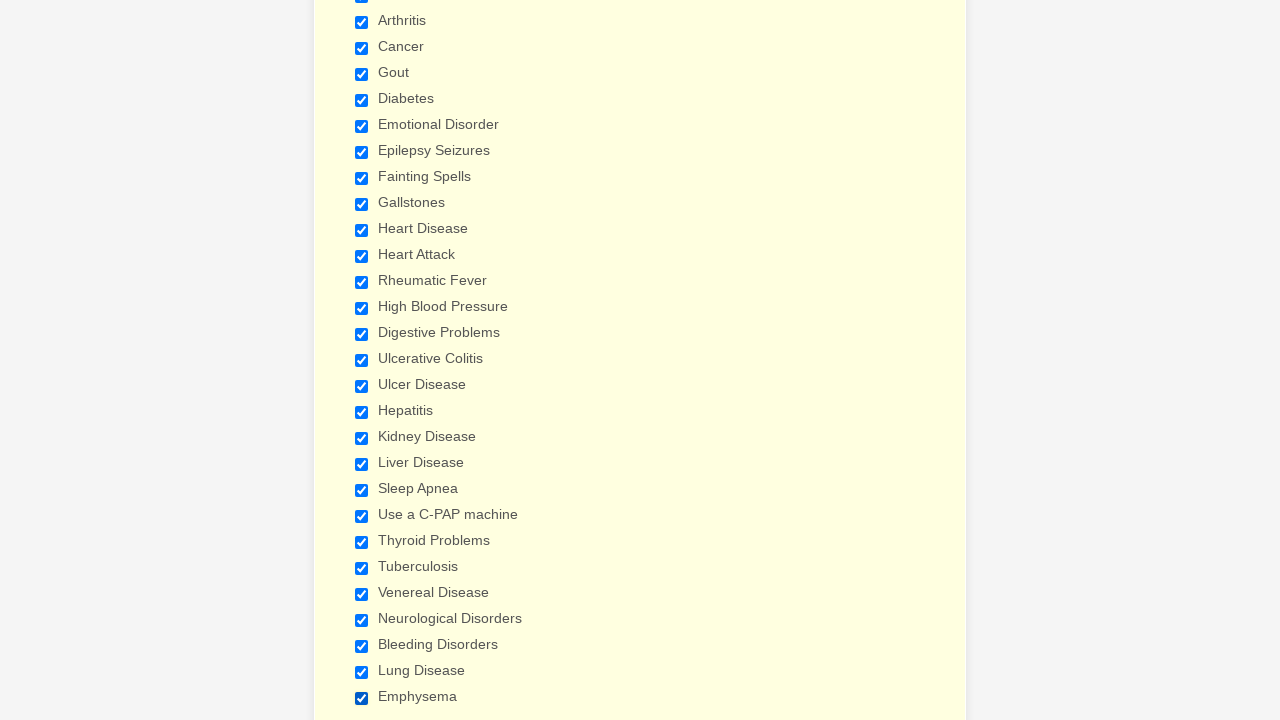

Verified checkbox at index 19 is checked
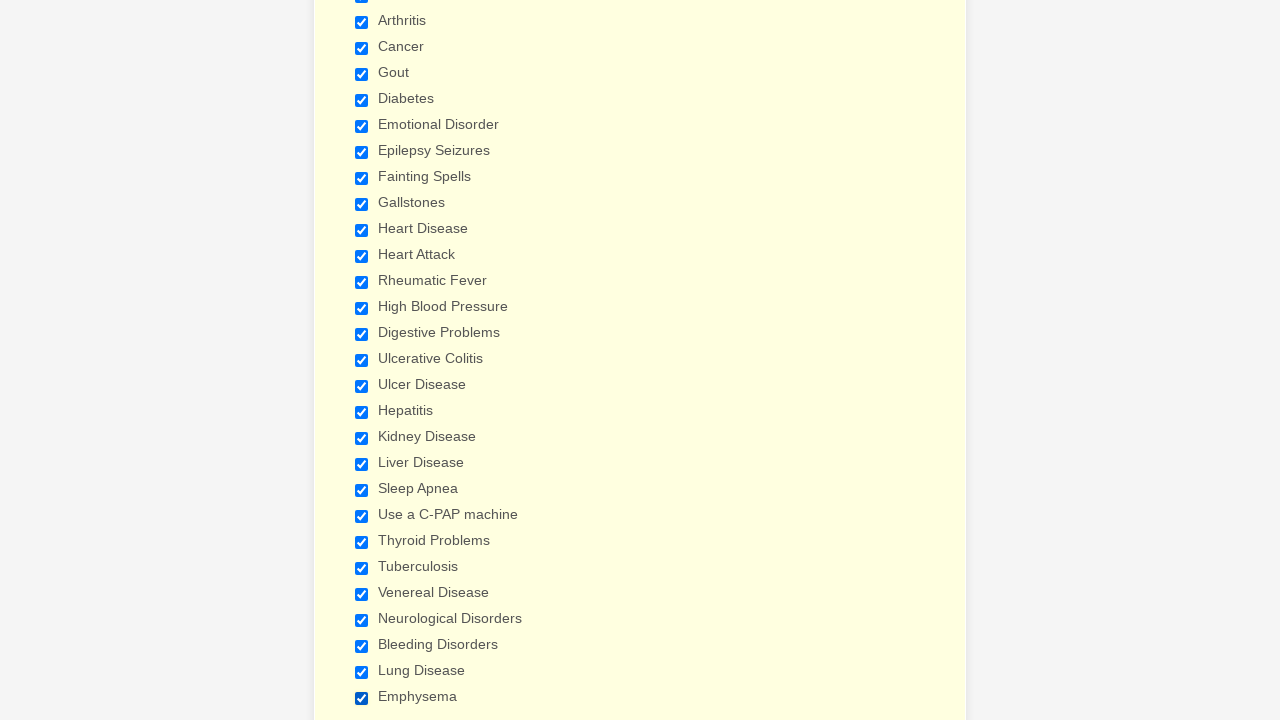

Verified checkbox at index 20 is checked
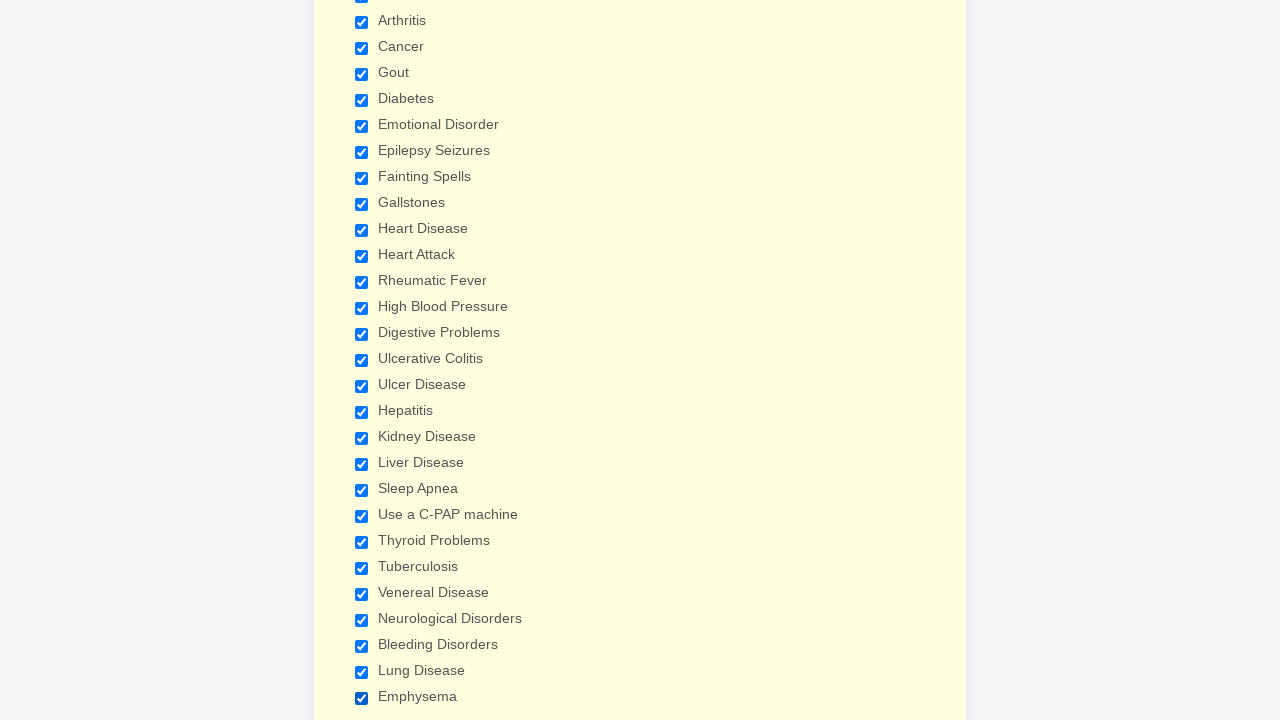

Verified checkbox at index 21 is checked
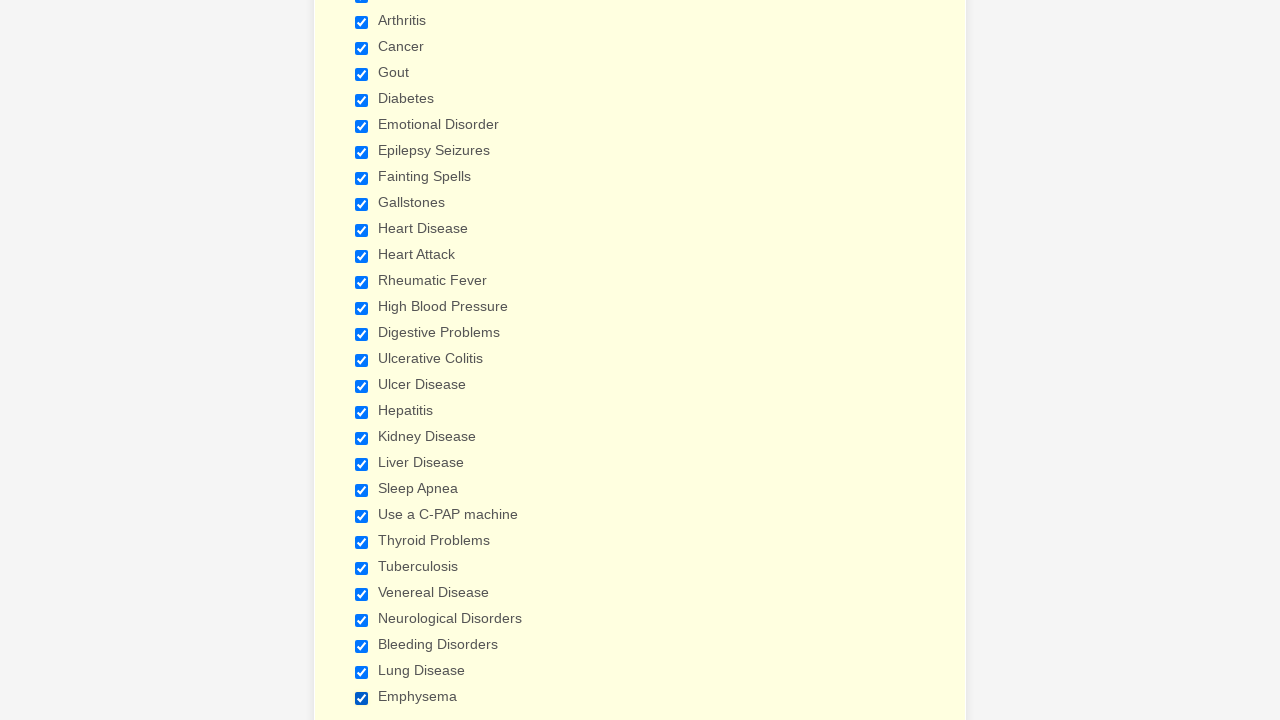

Verified checkbox at index 22 is checked
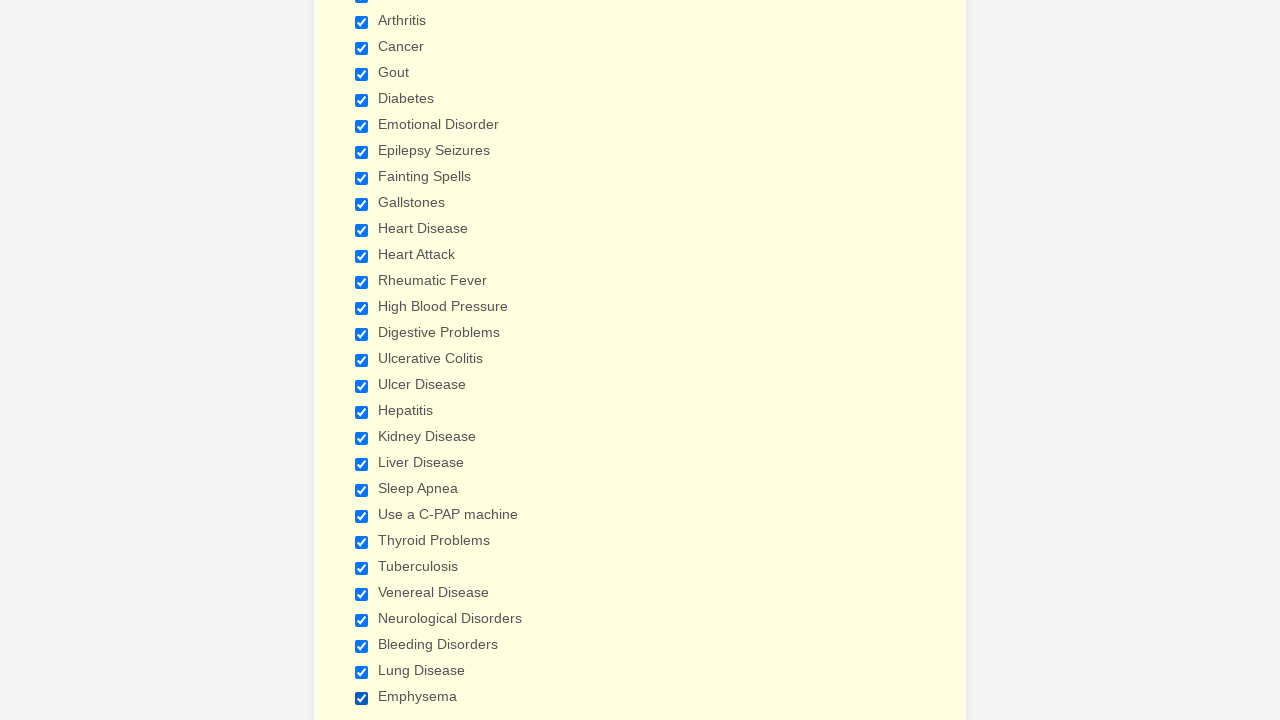

Verified checkbox at index 23 is checked
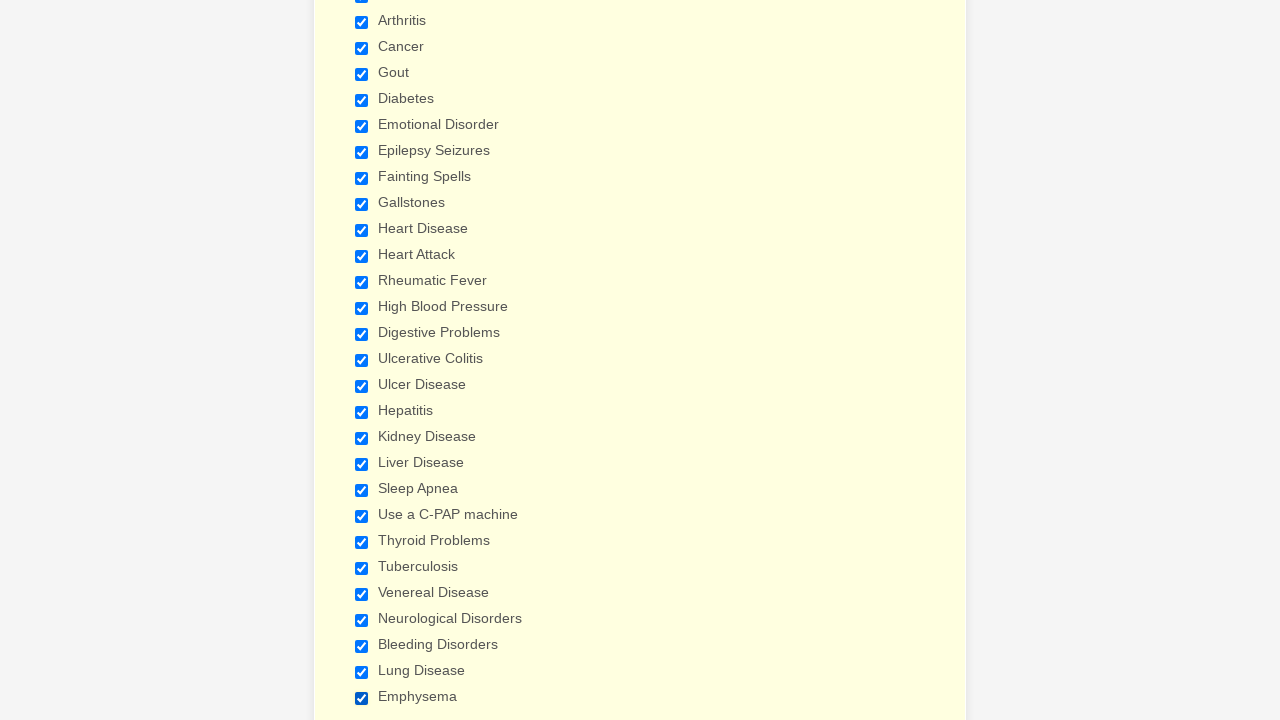

Verified checkbox at index 24 is checked
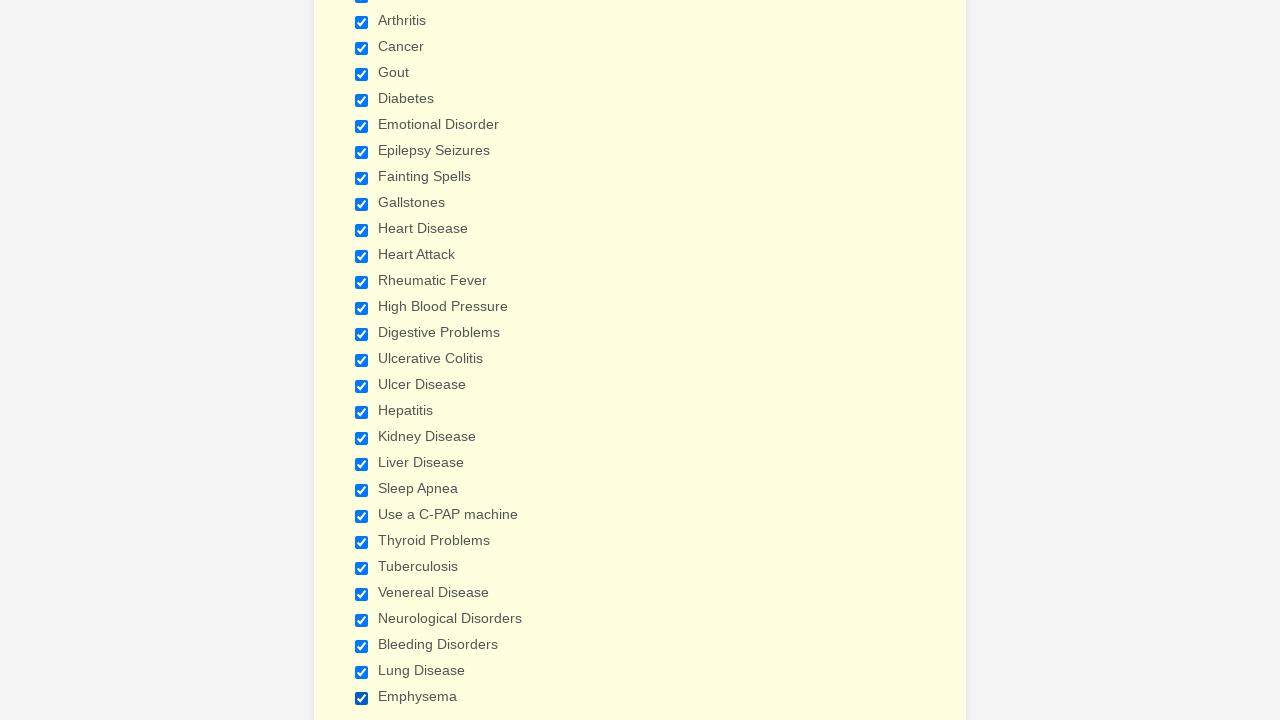

Verified checkbox at index 25 is checked
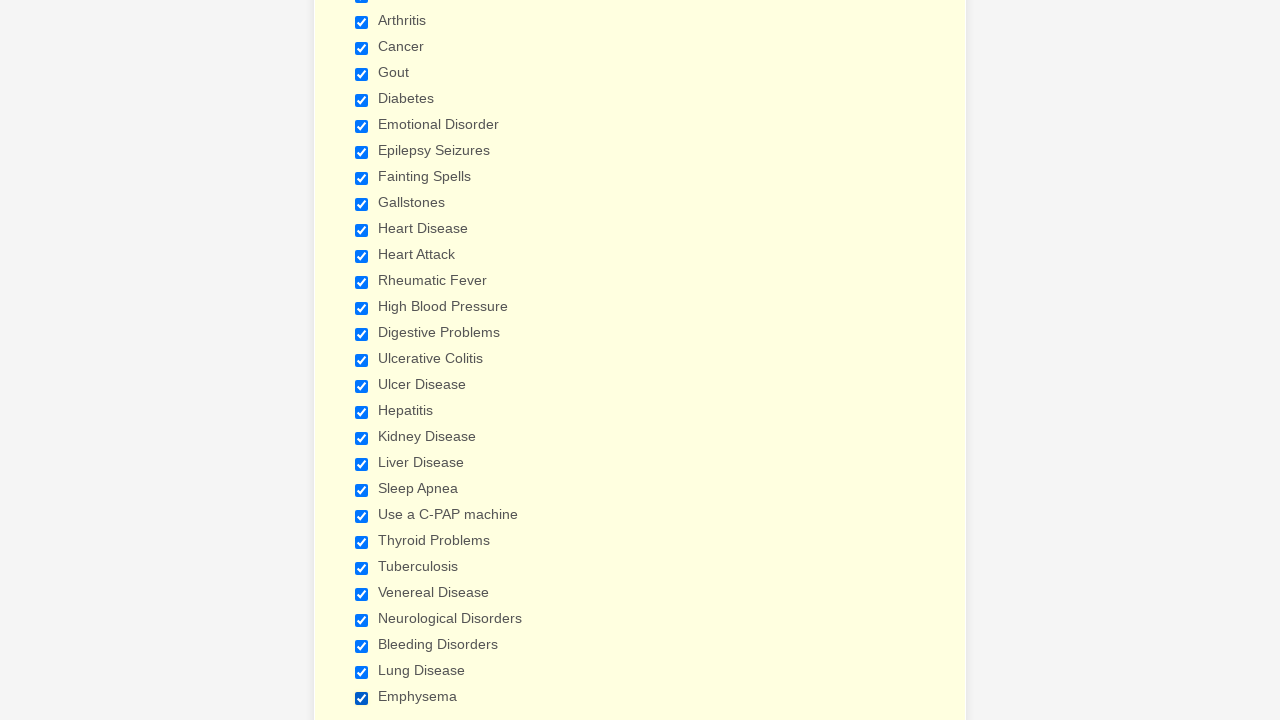

Verified checkbox at index 26 is checked
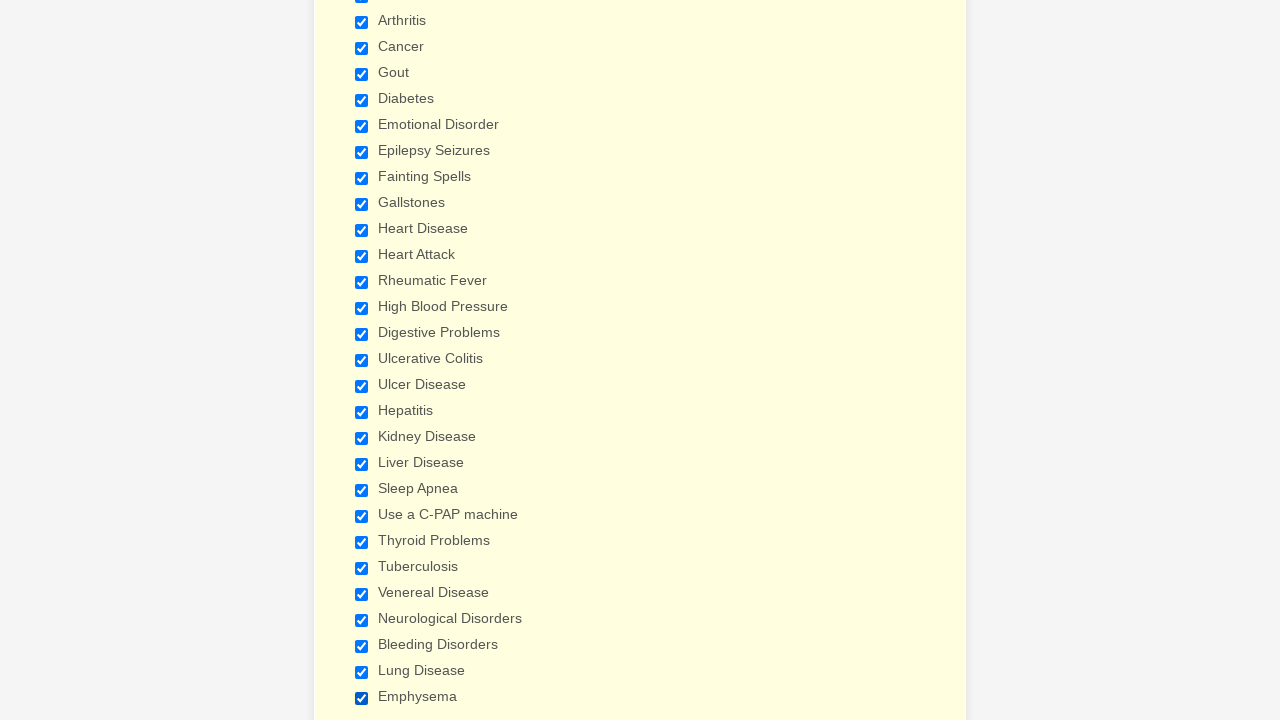

Verified checkbox at index 27 is checked
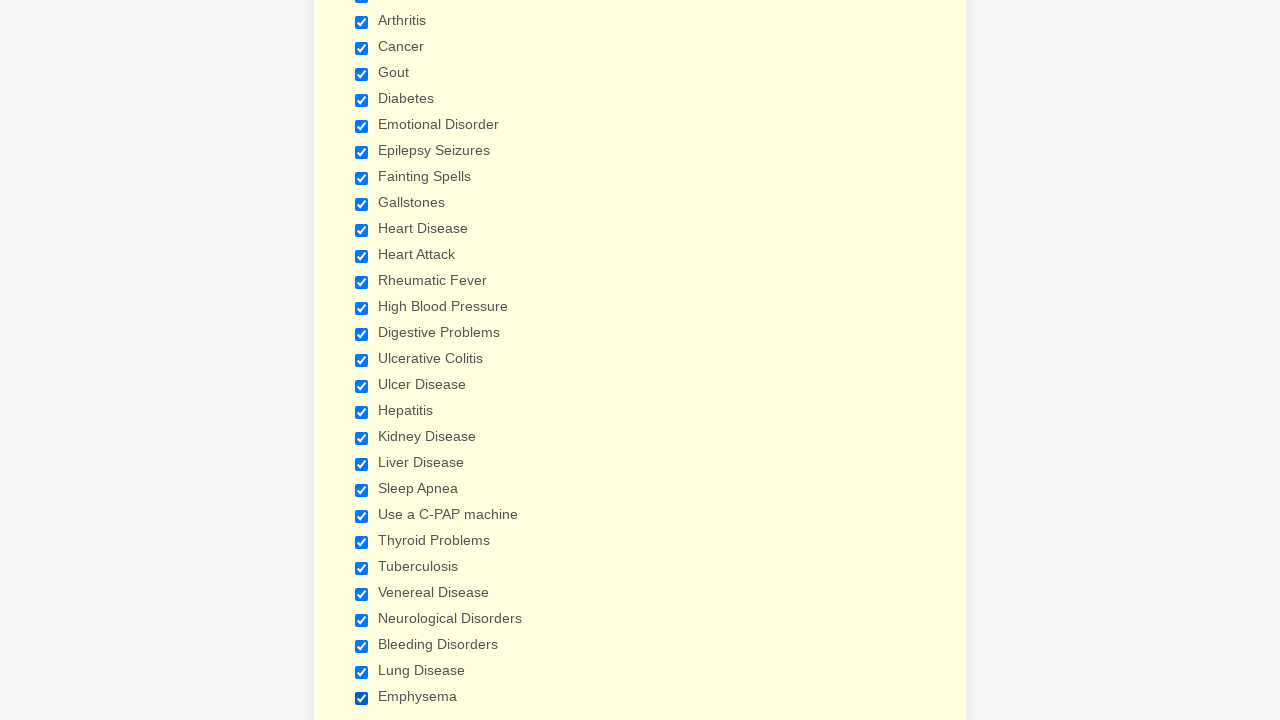

Verified checkbox at index 28 is checked
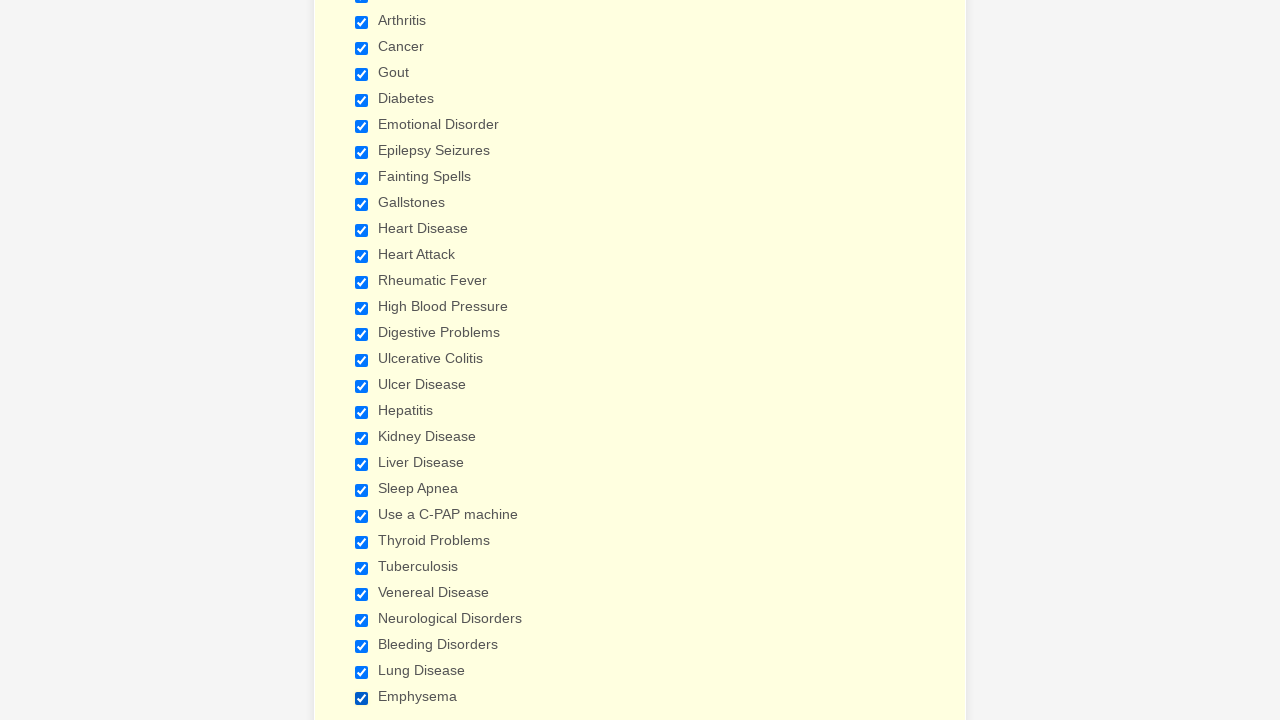

Cleared cookies from the browser context
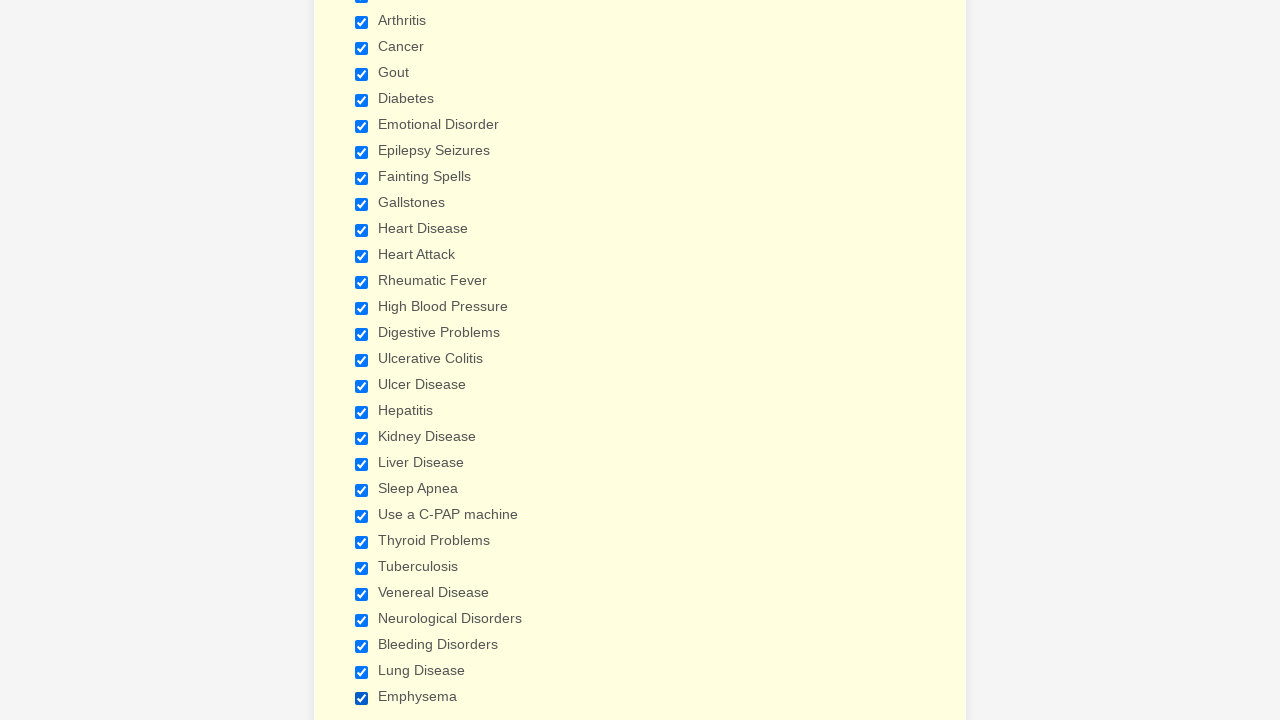

Reloaded the page after clearing cookies
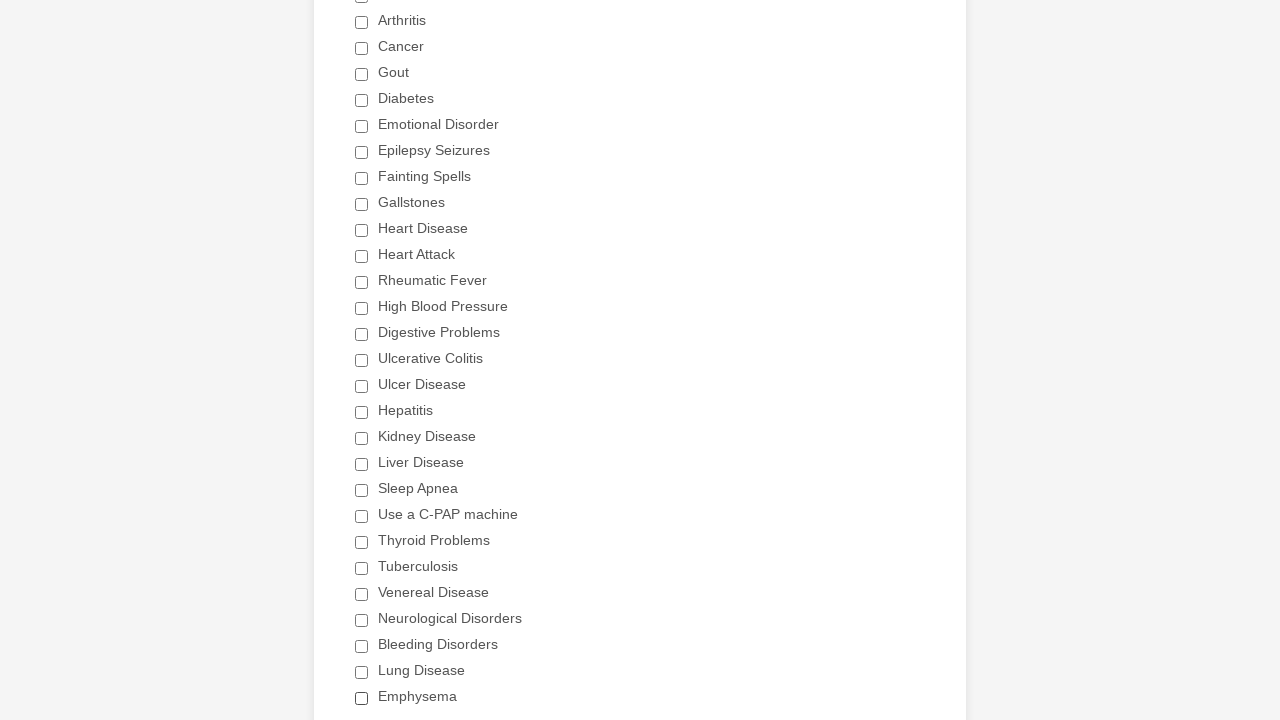

Re-located all checkboxes after page refresh
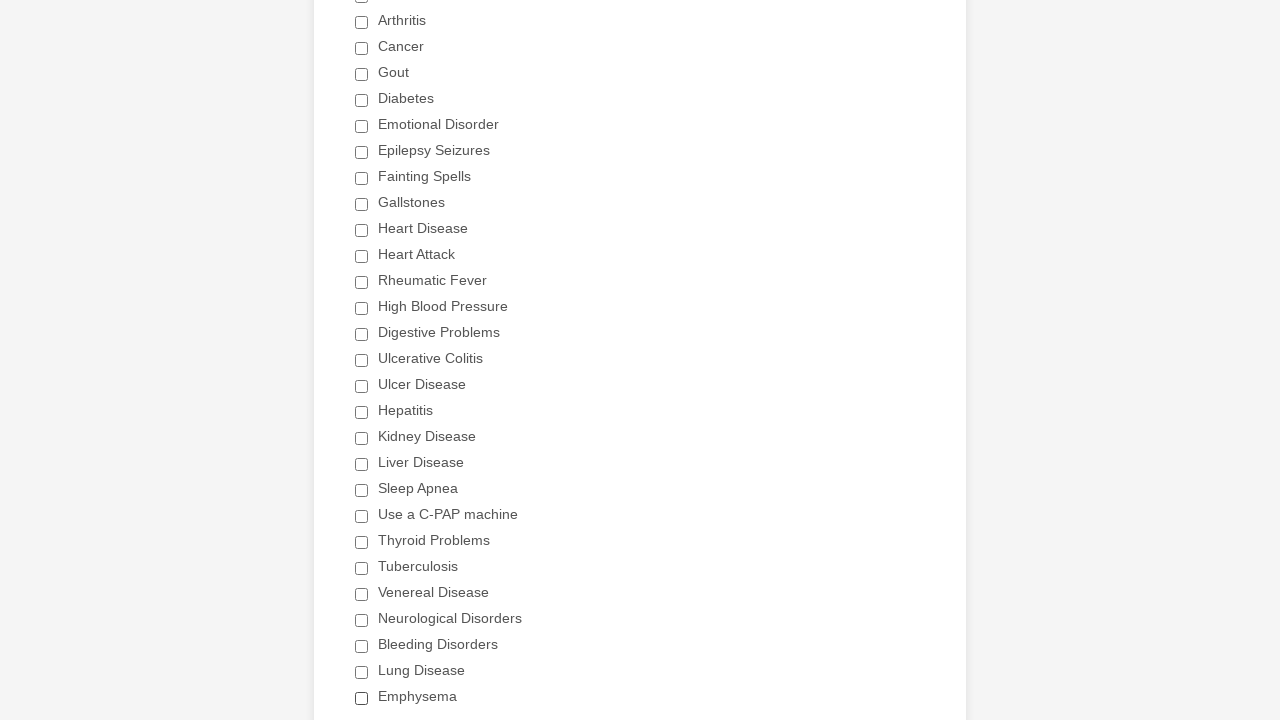

Clicked Heart Attack checkbox to select it at (362, 256) on xpath=//div[@class='form-single-column']//input[@type='checkbox'] >> nth=11
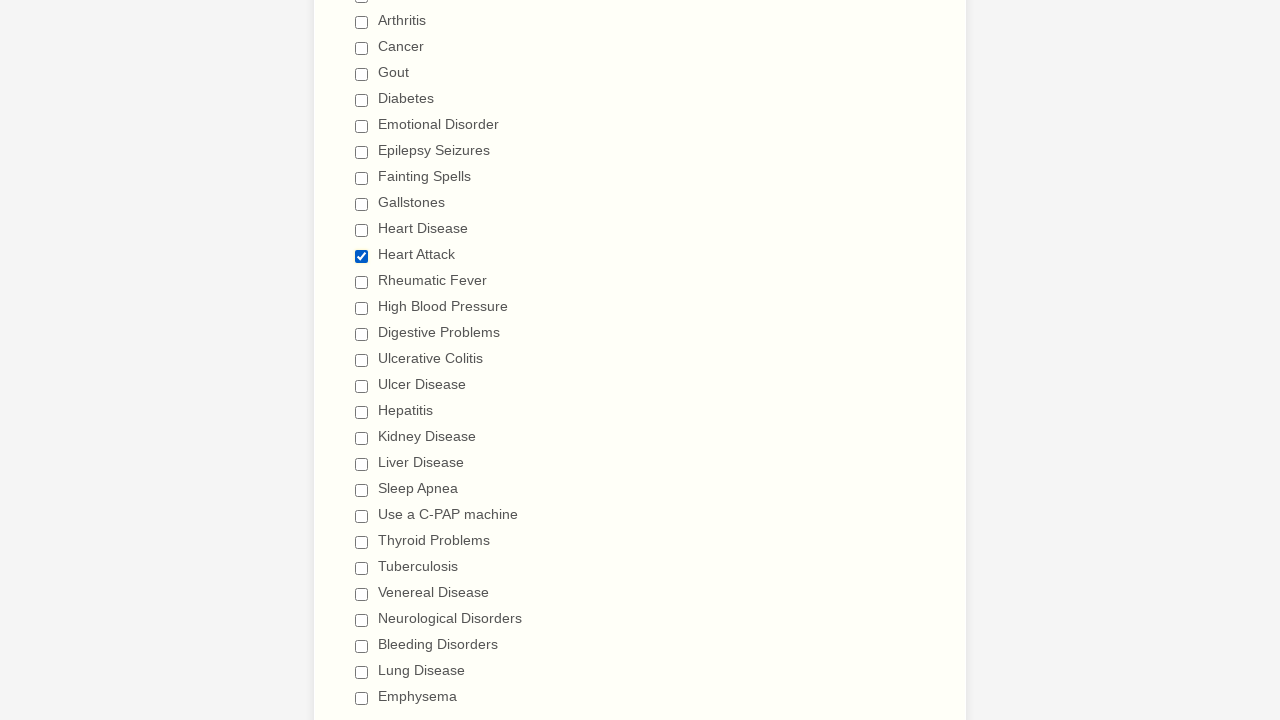

Verified checkbox at index 0 (not Heart Attack) is unchecked
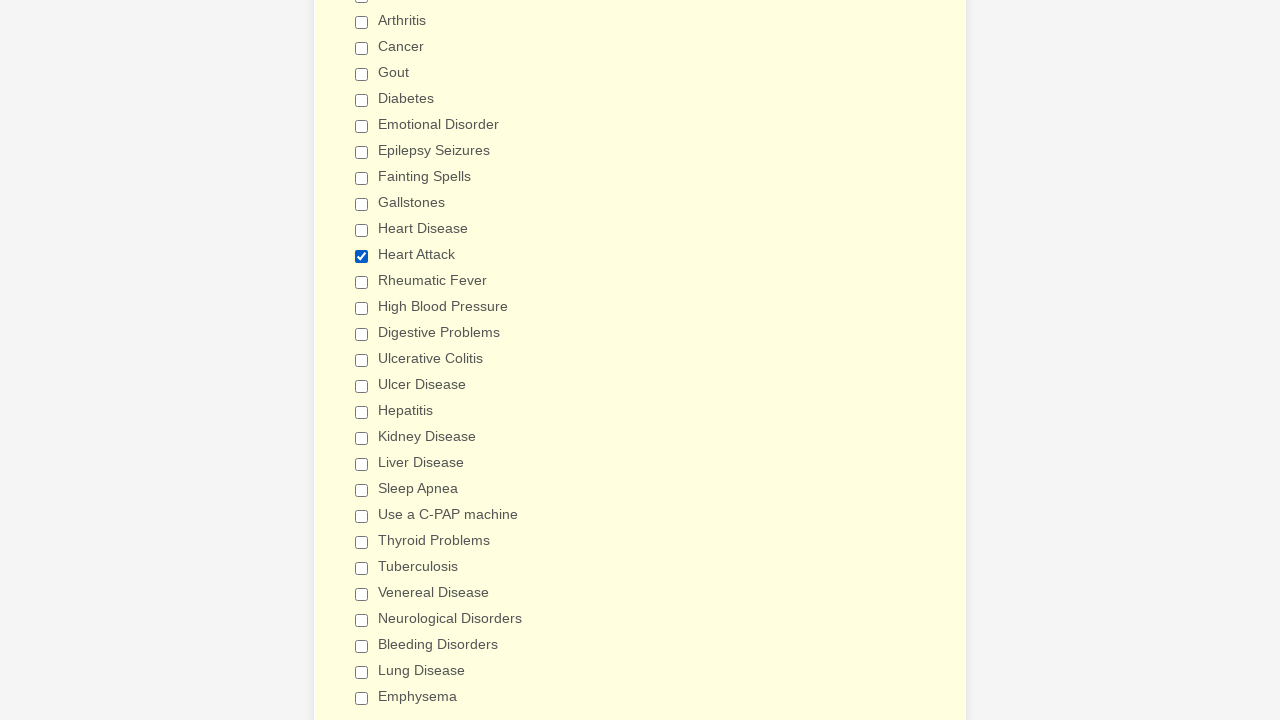

Verified checkbox at index 1 (not Heart Attack) is unchecked
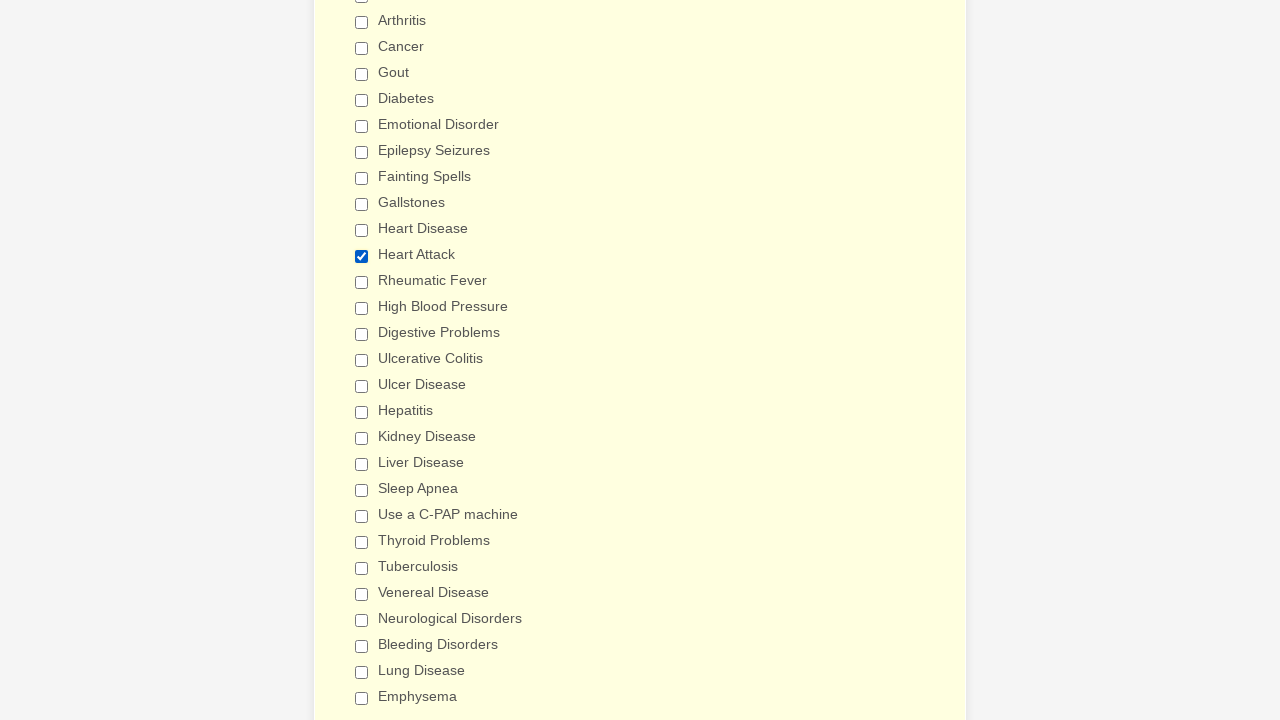

Verified checkbox at index 2 (not Heart Attack) is unchecked
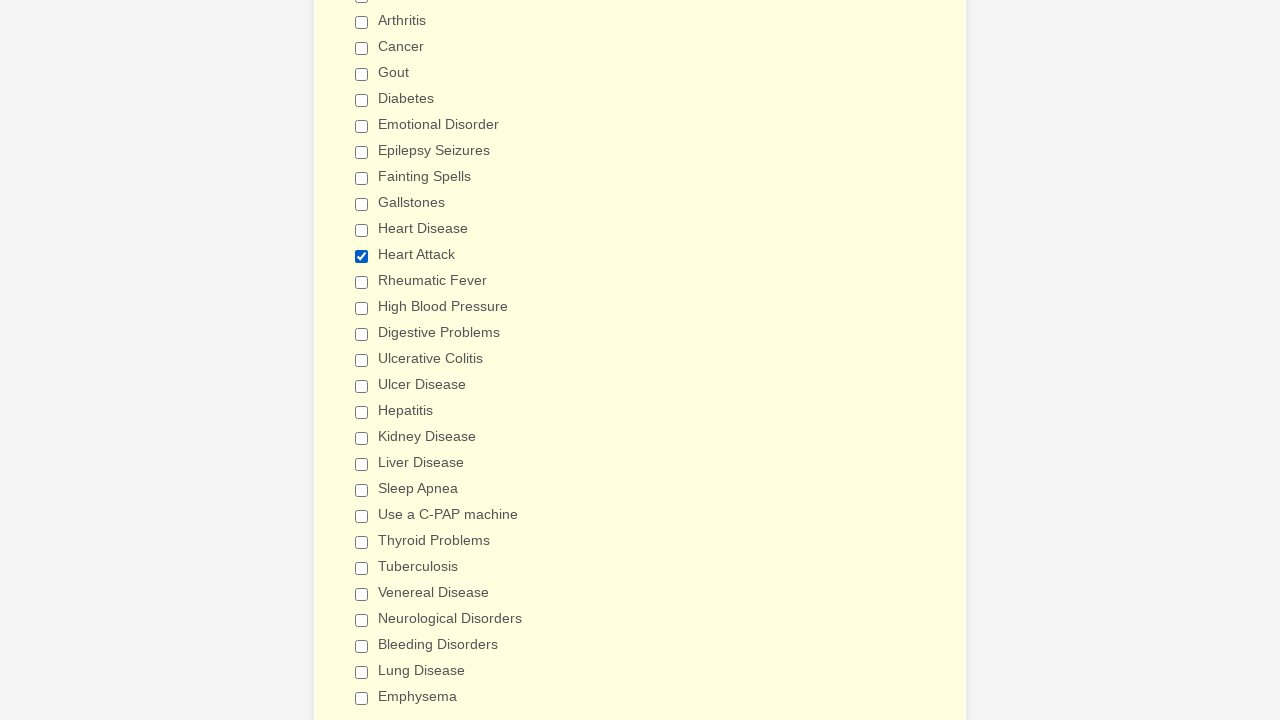

Verified checkbox at index 3 (not Heart Attack) is unchecked
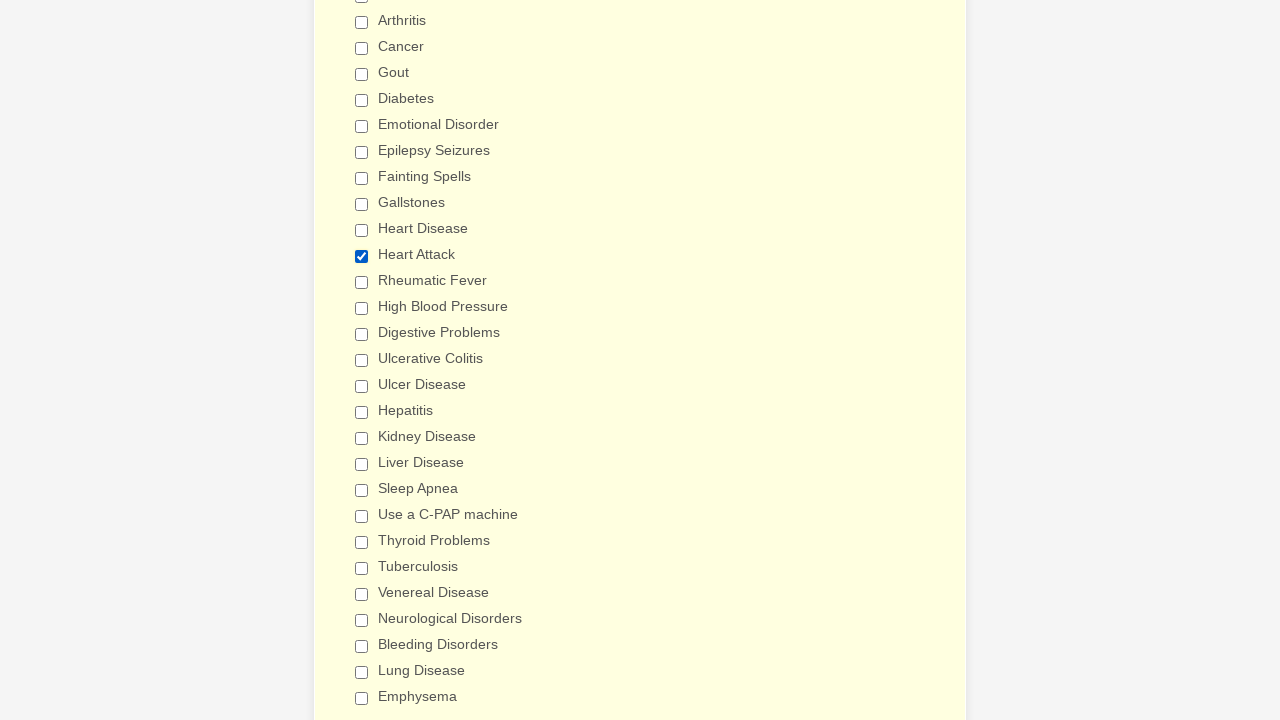

Verified checkbox at index 4 (not Heart Attack) is unchecked
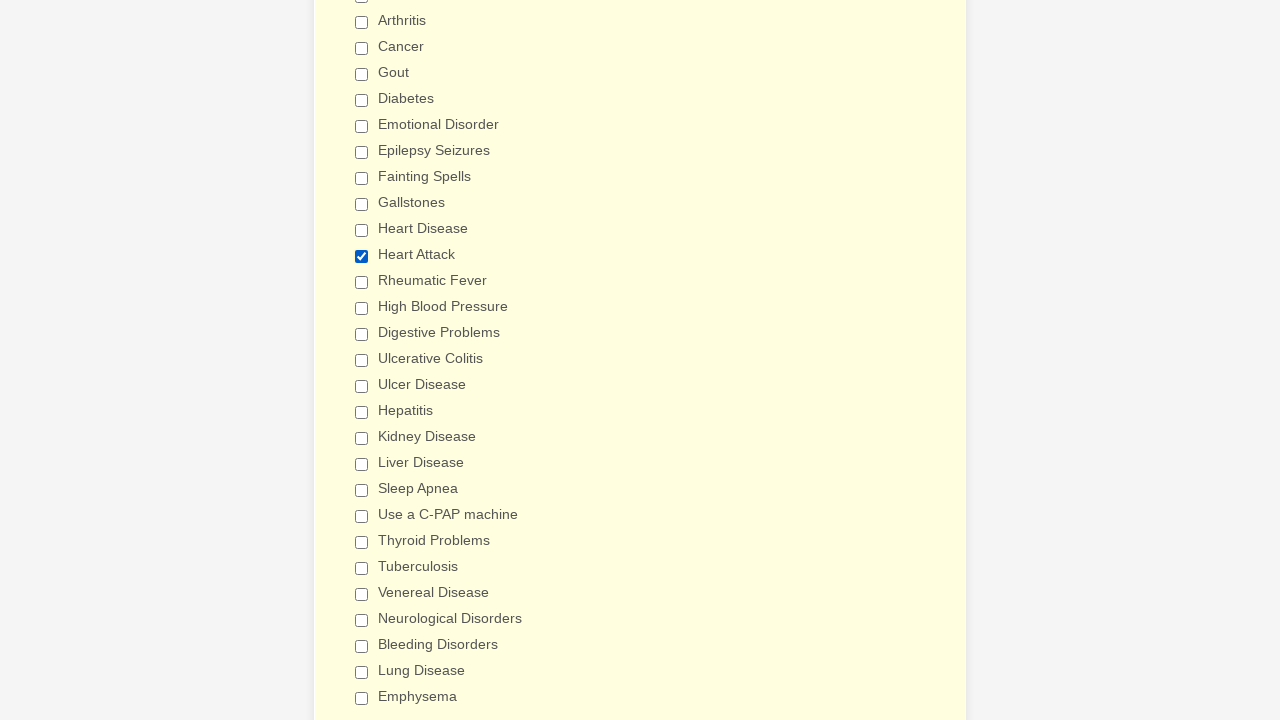

Verified checkbox at index 5 (not Heart Attack) is unchecked
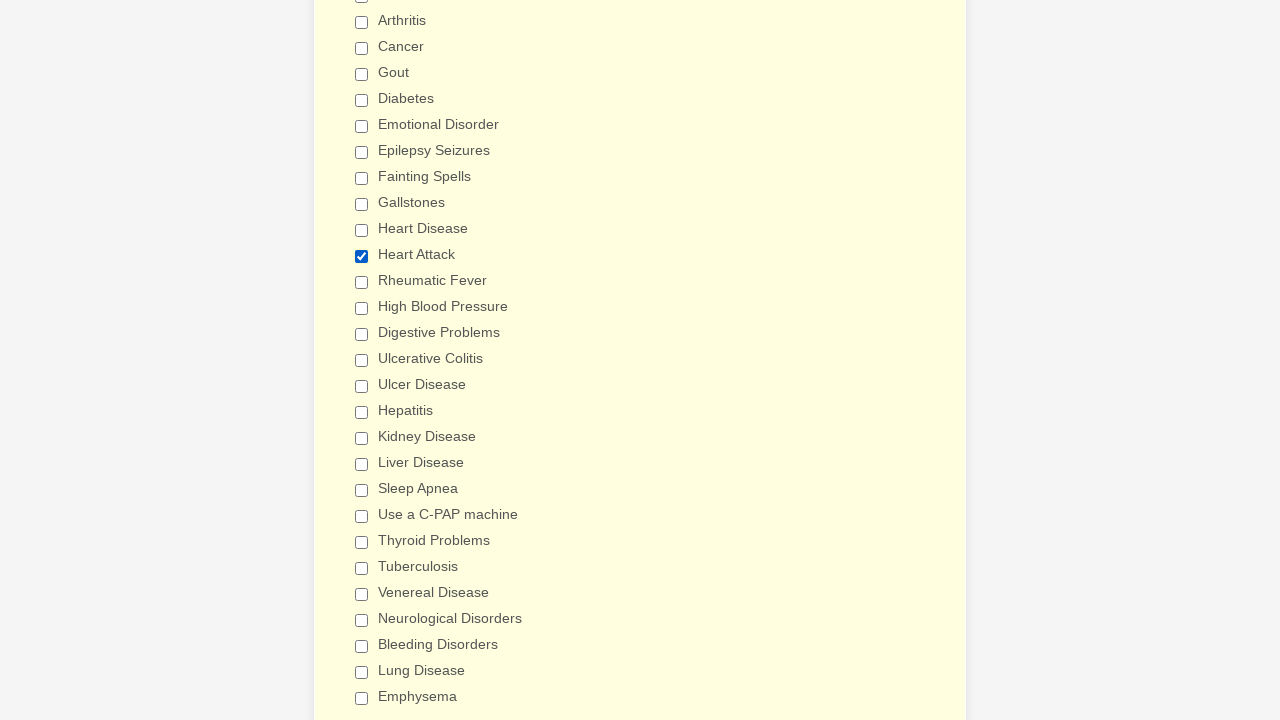

Verified checkbox at index 6 (not Heart Attack) is unchecked
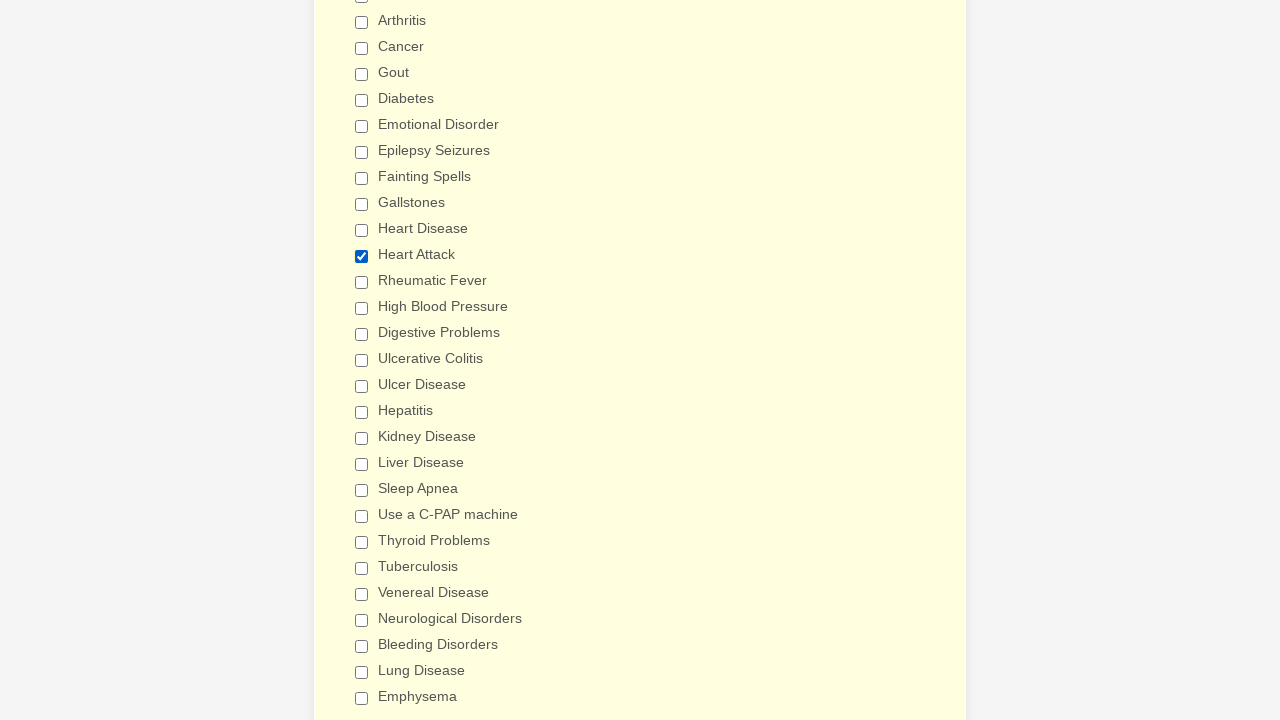

Verified checkbox at index 7 (not Heart Attack) is unchecked
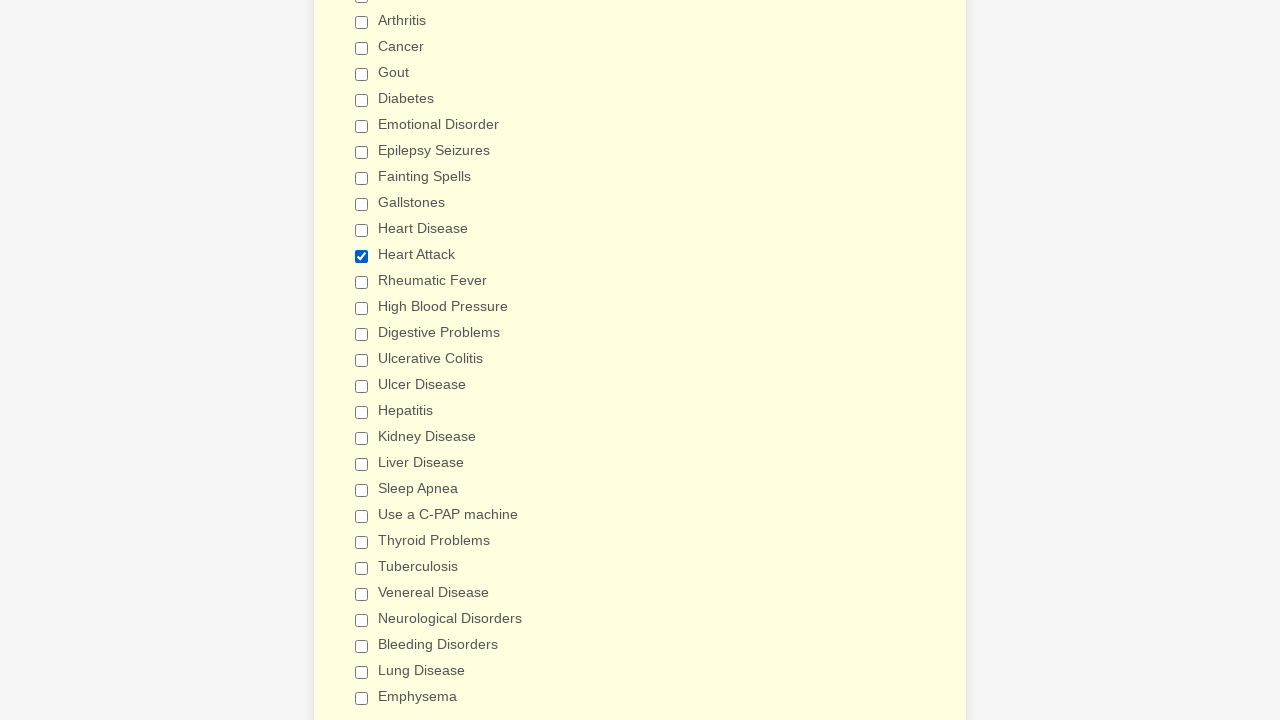

Verified checkbox at index 8 (not Heart Attack) is unchecked
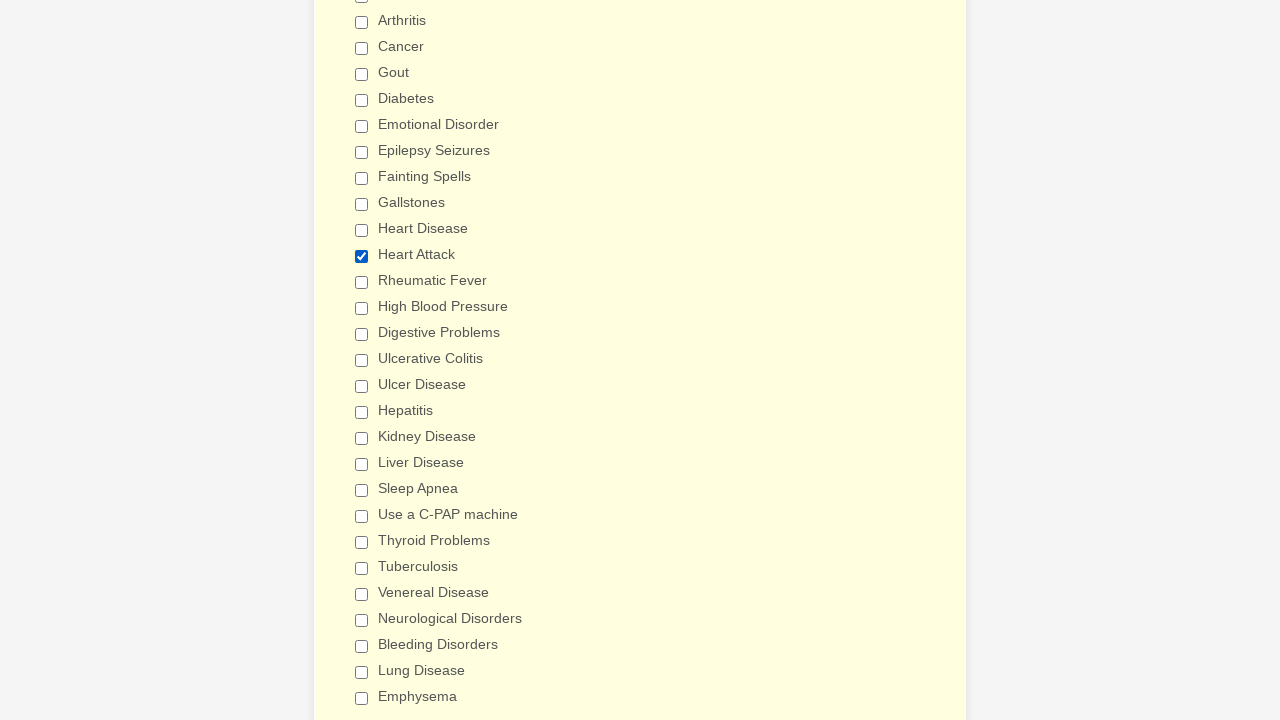

Verified checkbox at index 9 (not Heart Attack) is unchecked
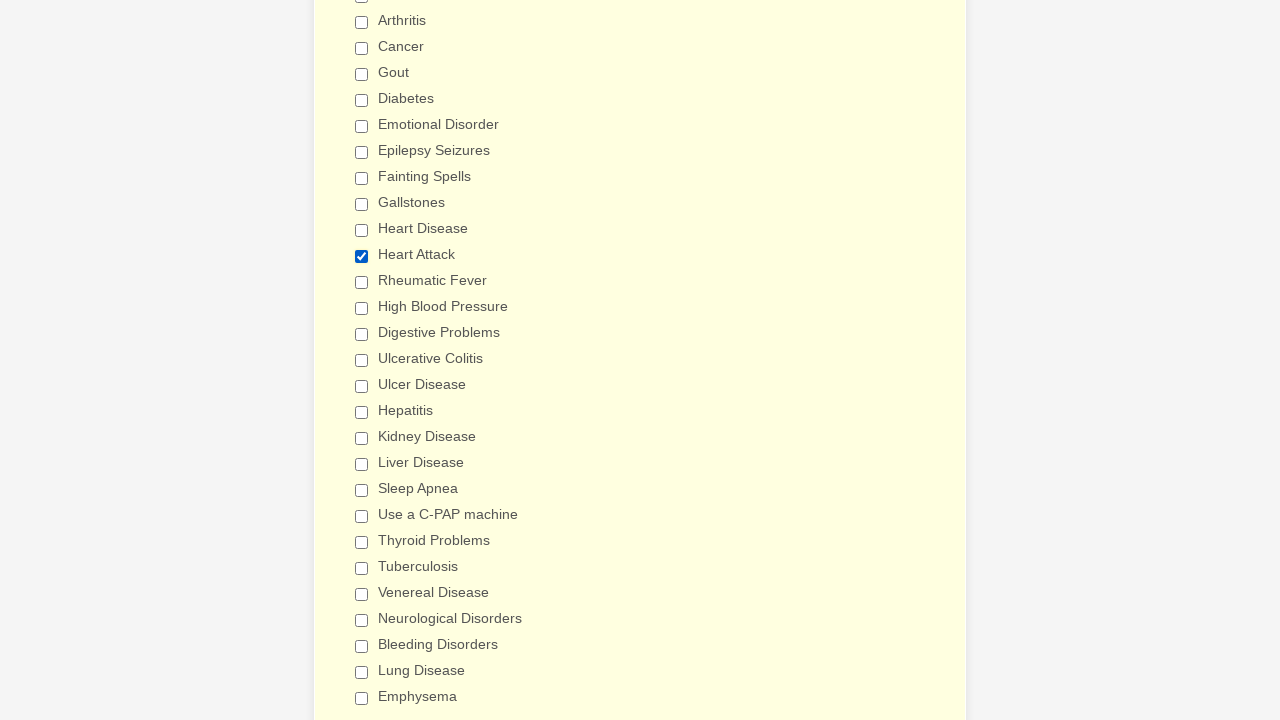

Verified checkbox at index 10 (not Heart Attack) is unchecked
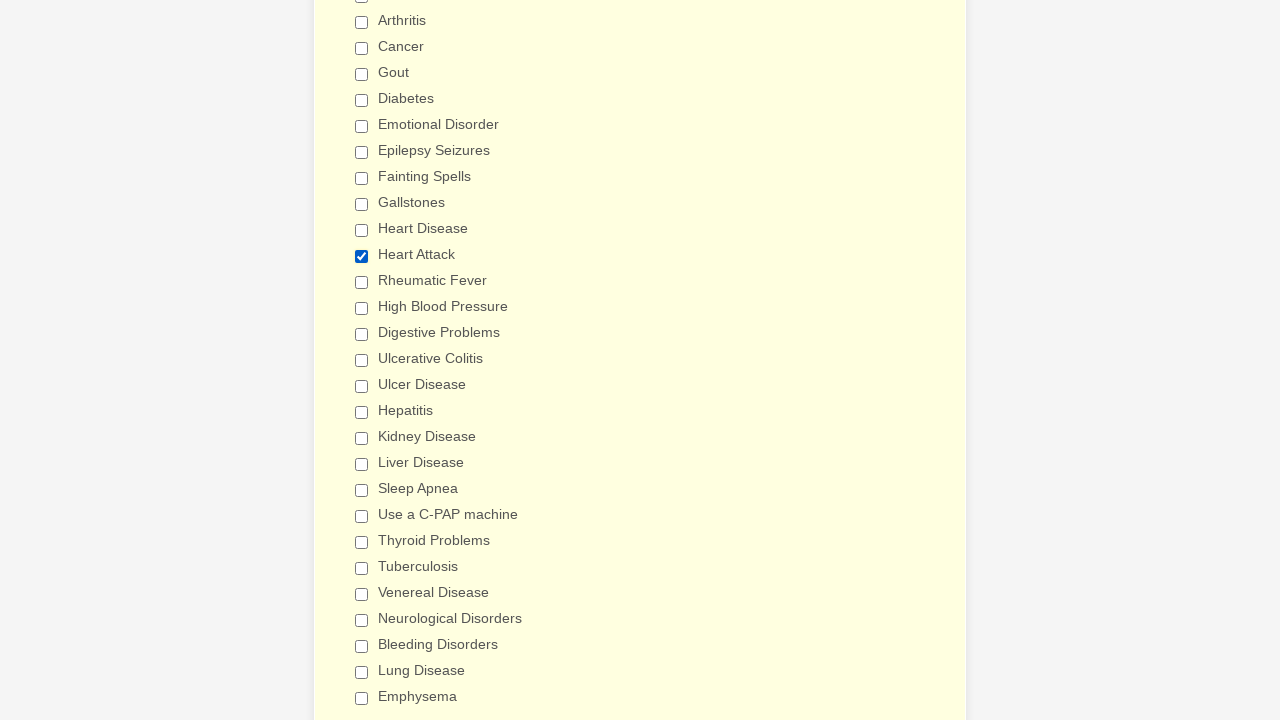

Verified Heart Attack checkbox is checked
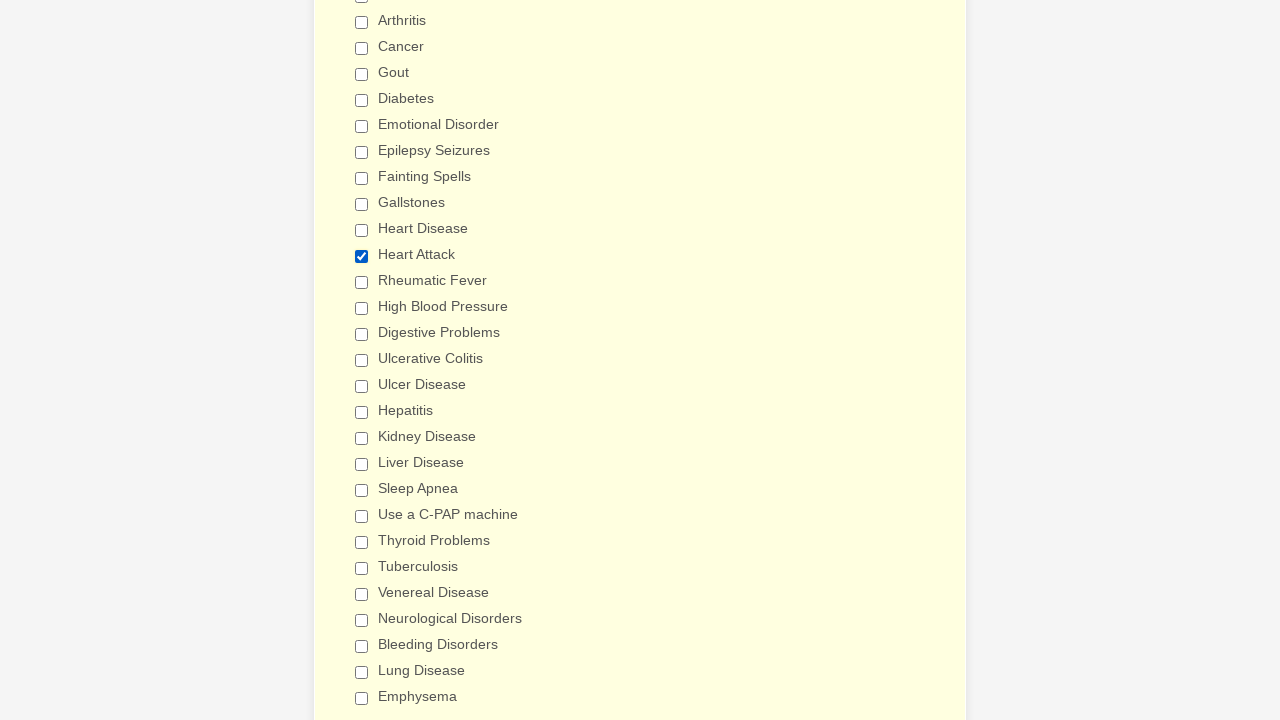

Verified checkbox at index 12 (not Heart Attack) is unchecked
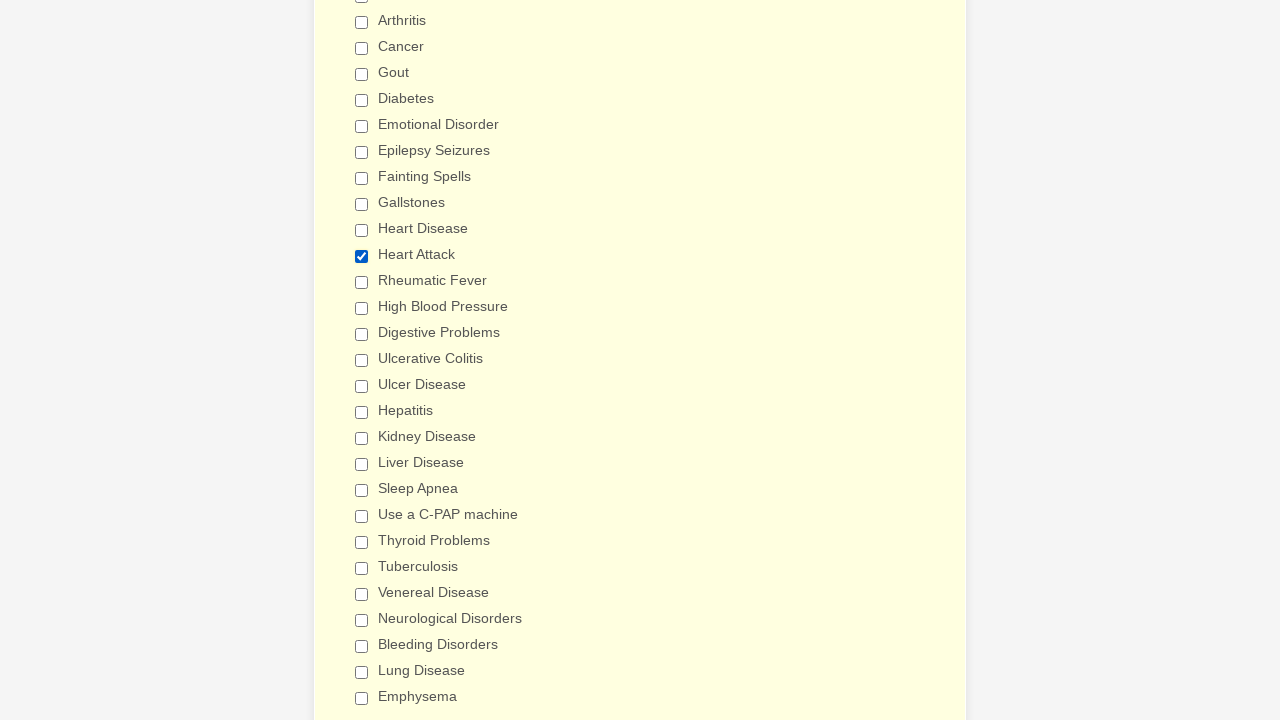

Verified checkbox at index 13 (not Heart Attack) is unchecked
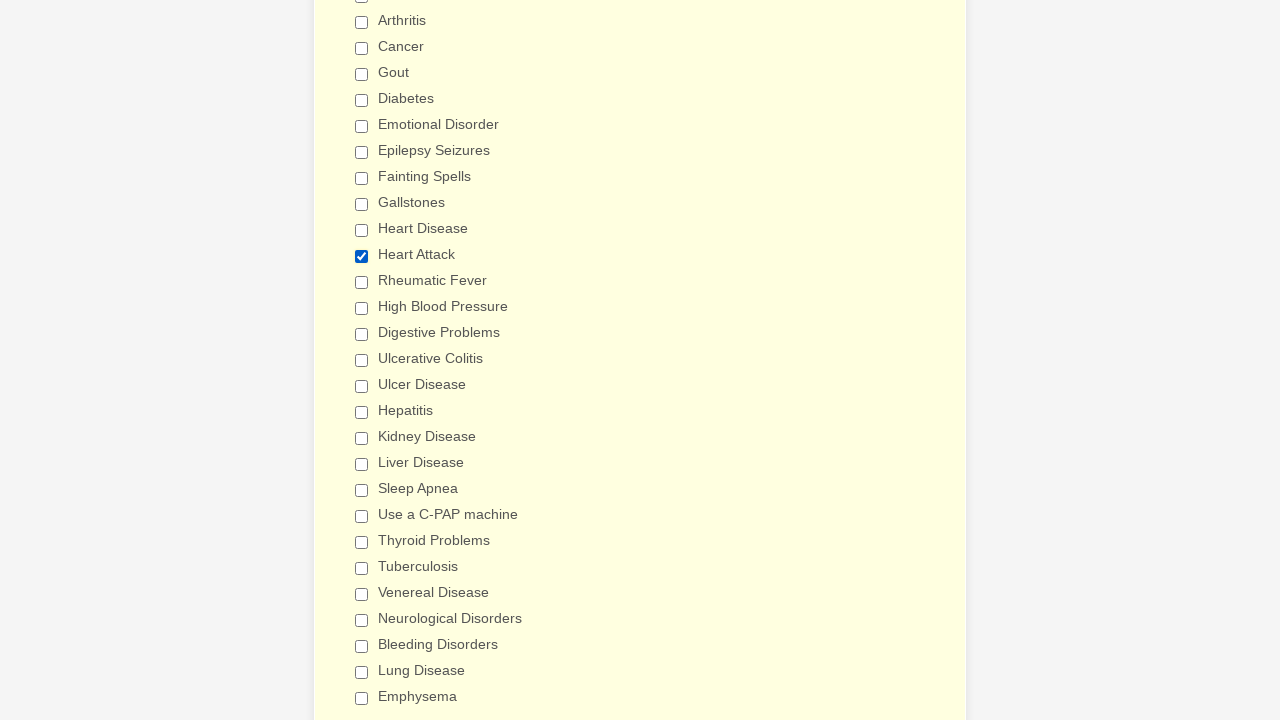

Verified checkbox at index 14 (not Heart Attack) is unchecked
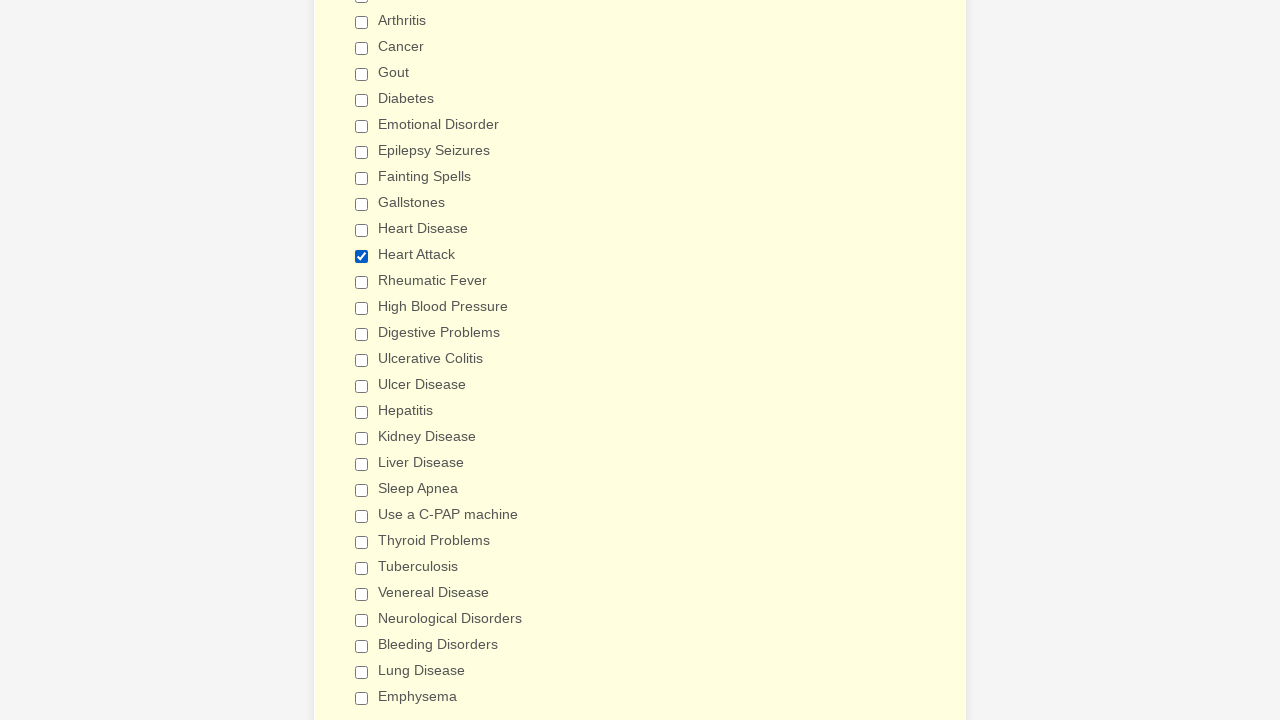

Verified checkbox at index 15 (not Heart Attack) is unchecked
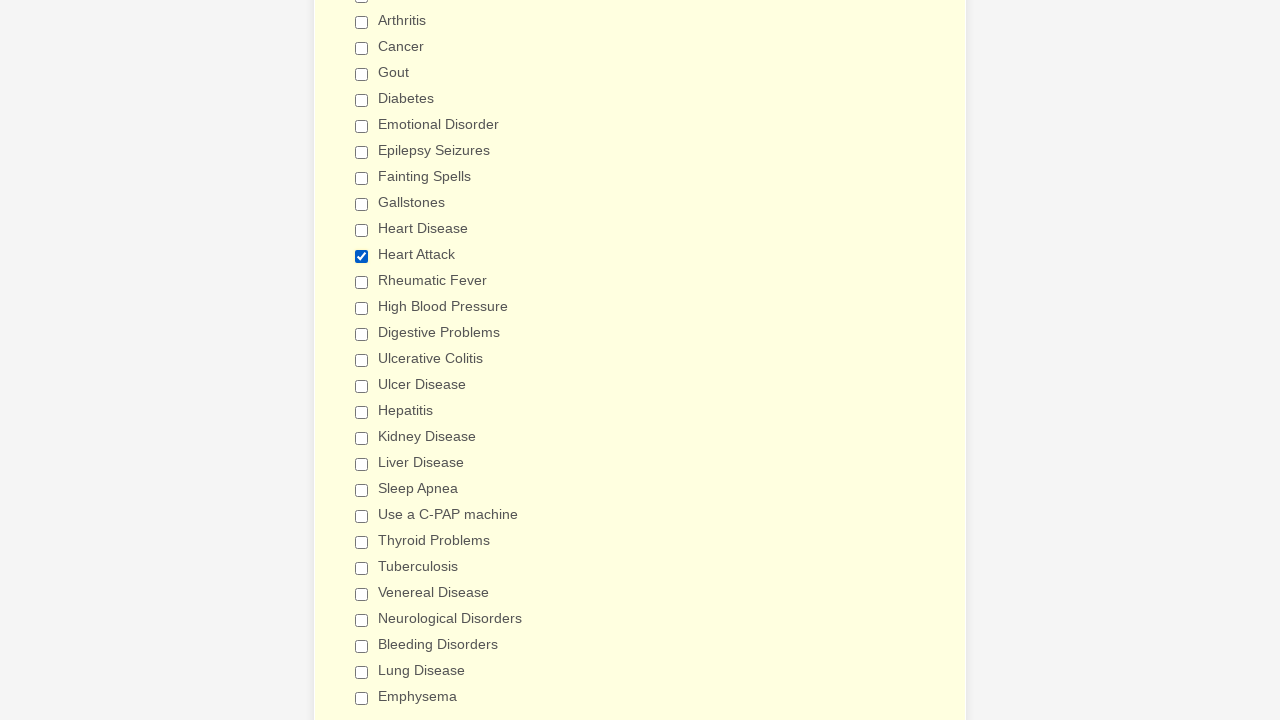

Verified checkbox at index 16 (not Heart Attack) is unchecked
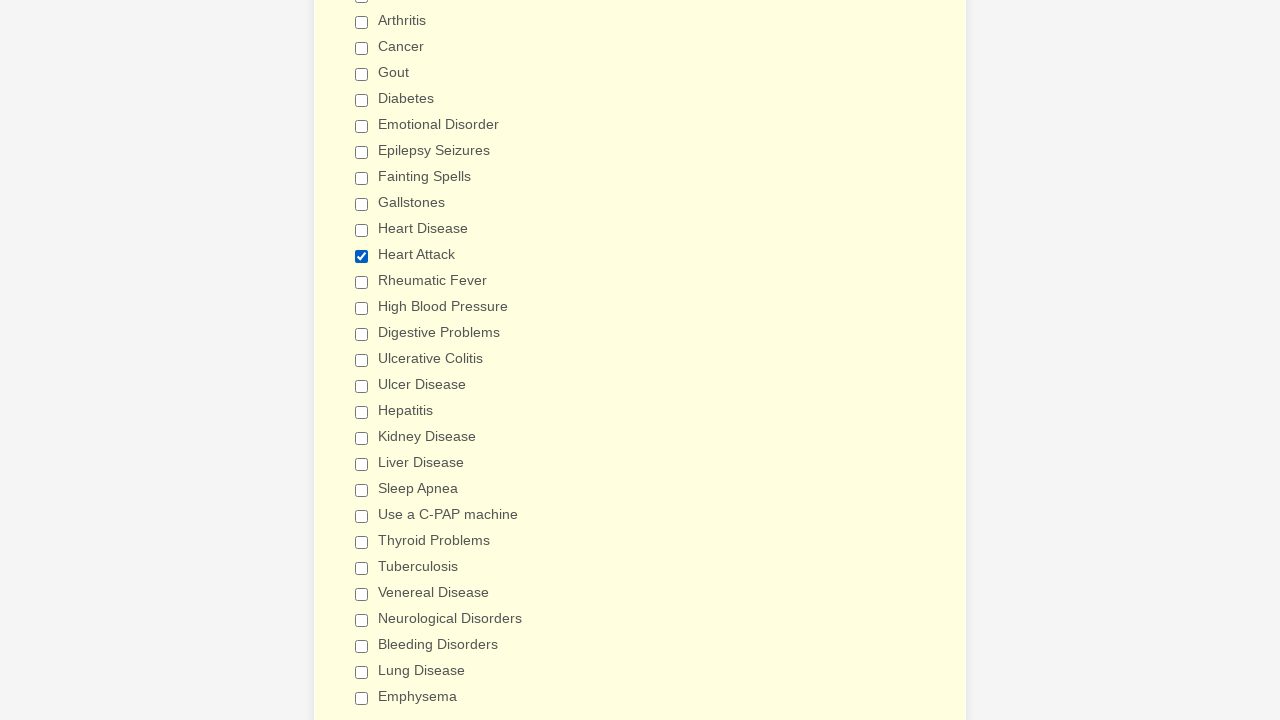

Verified checkbox at index 17 (not Heart Attack) is unchecked
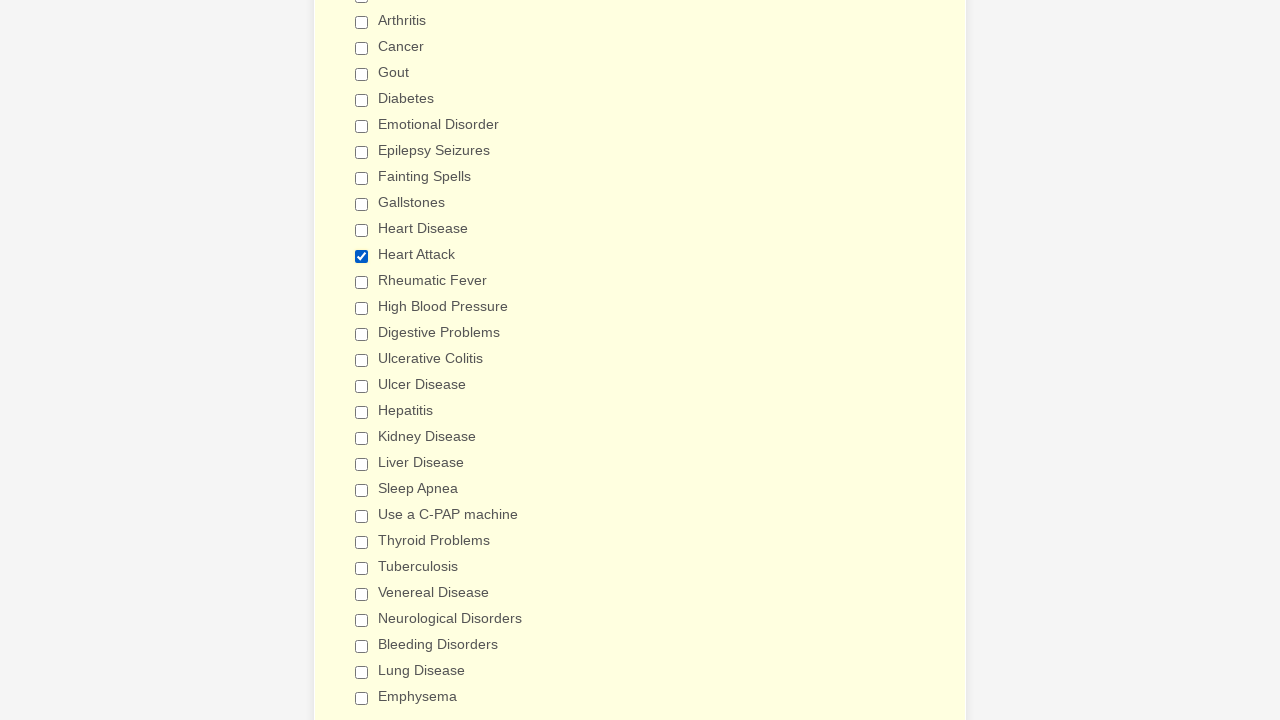

Verified checkbox at index 18 (not Heart Attack) is unchecked
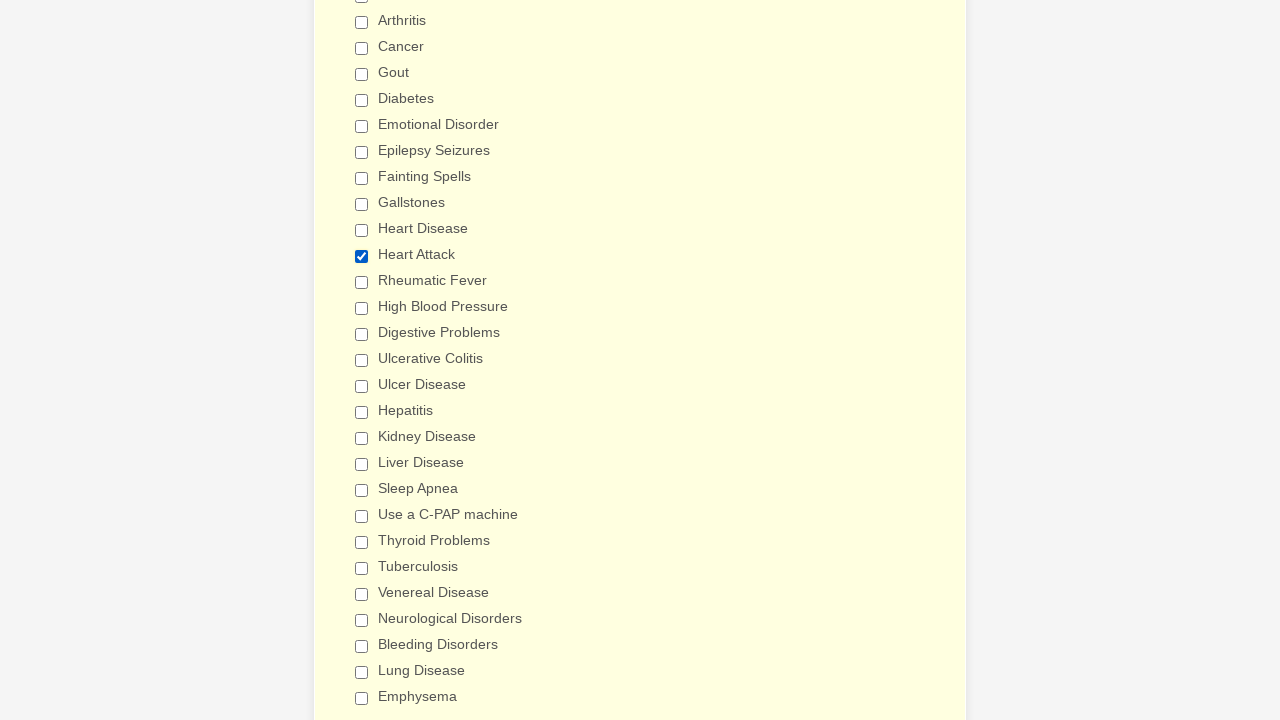

Verified checkbox at index 19 (not Heart Attack) is unchecked
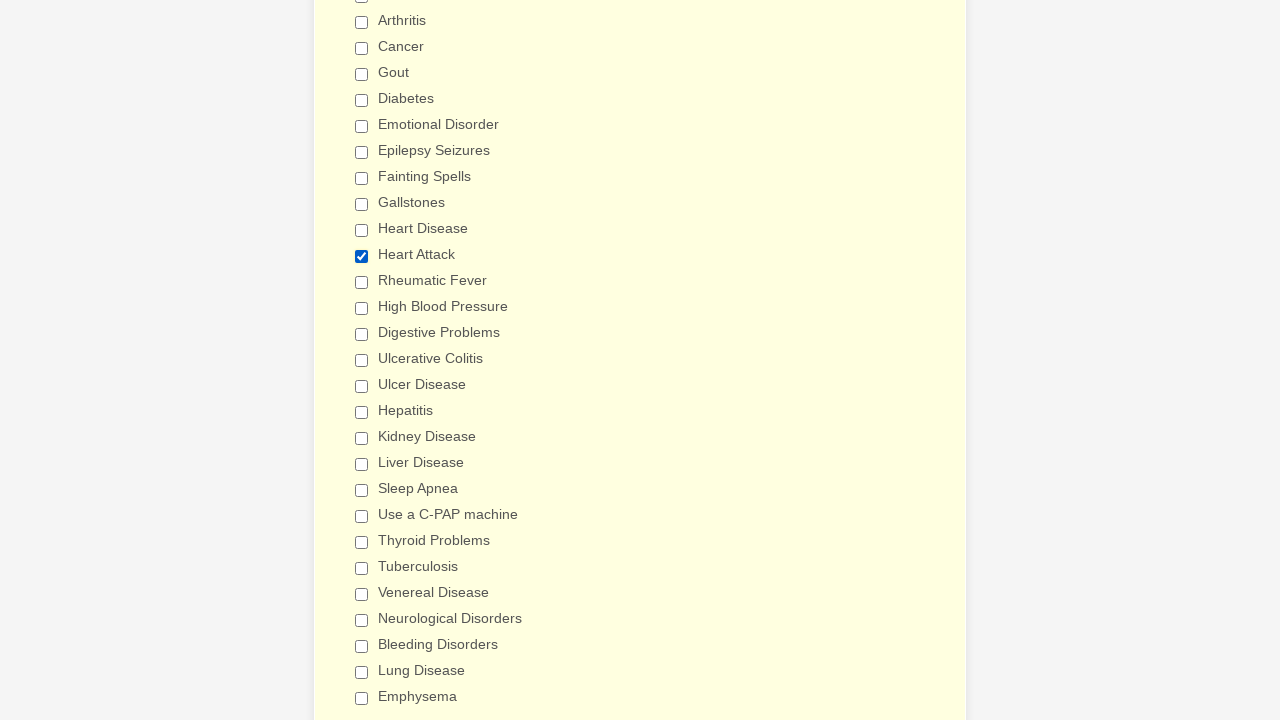

Verified checkbox at index 20 (not Heart Attack) is unchecked
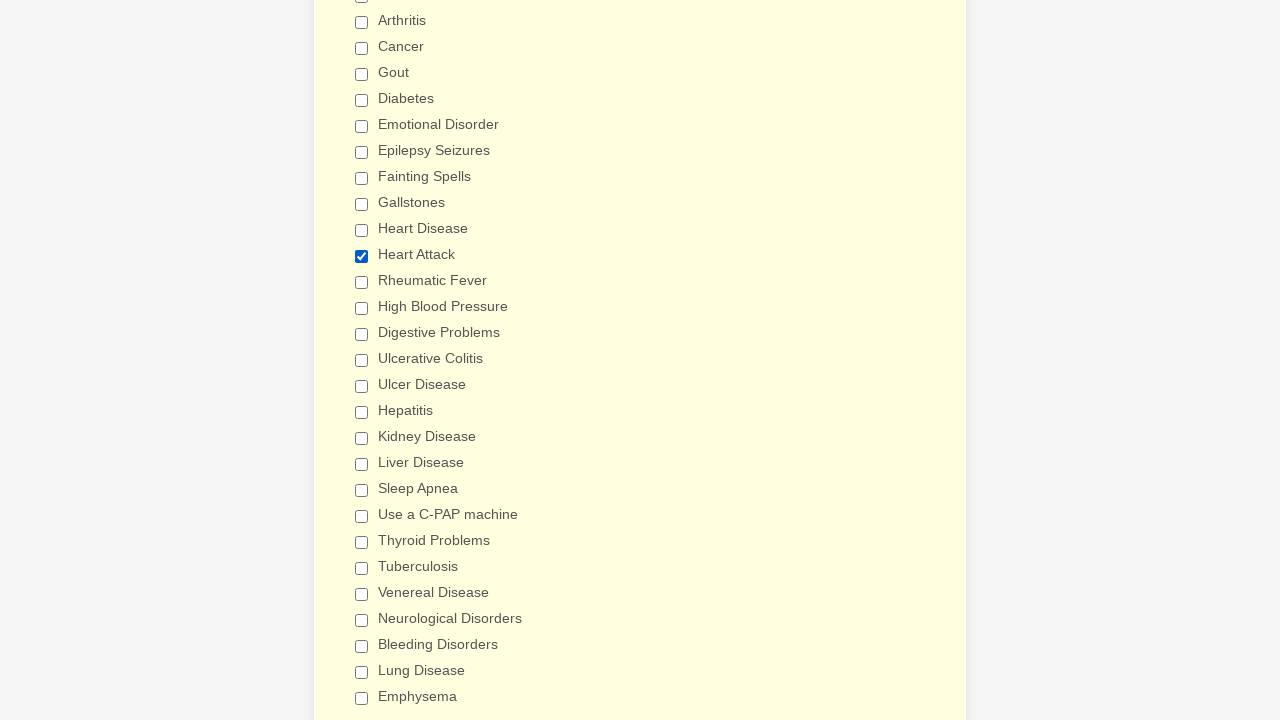

Verified checkbox at index 21 (not Heart Attack) is unchecked
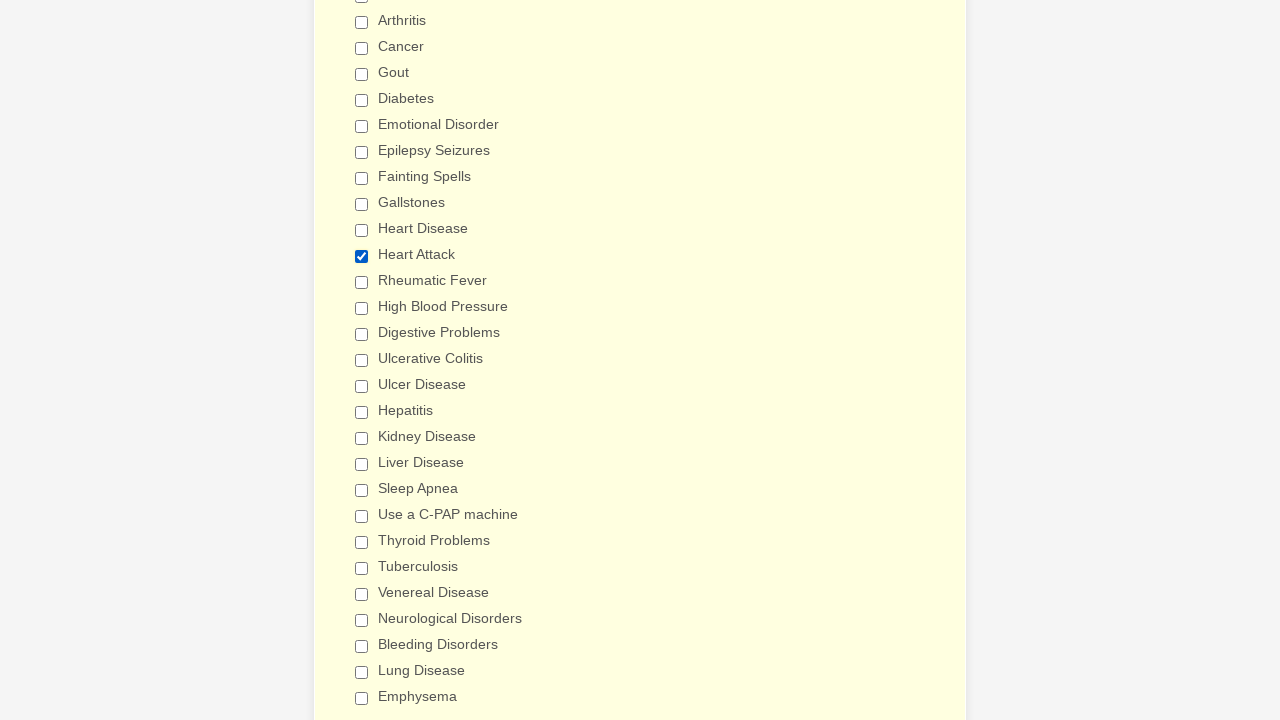

Verified checkbox at index 22 (not Heart Attack) is unchecked
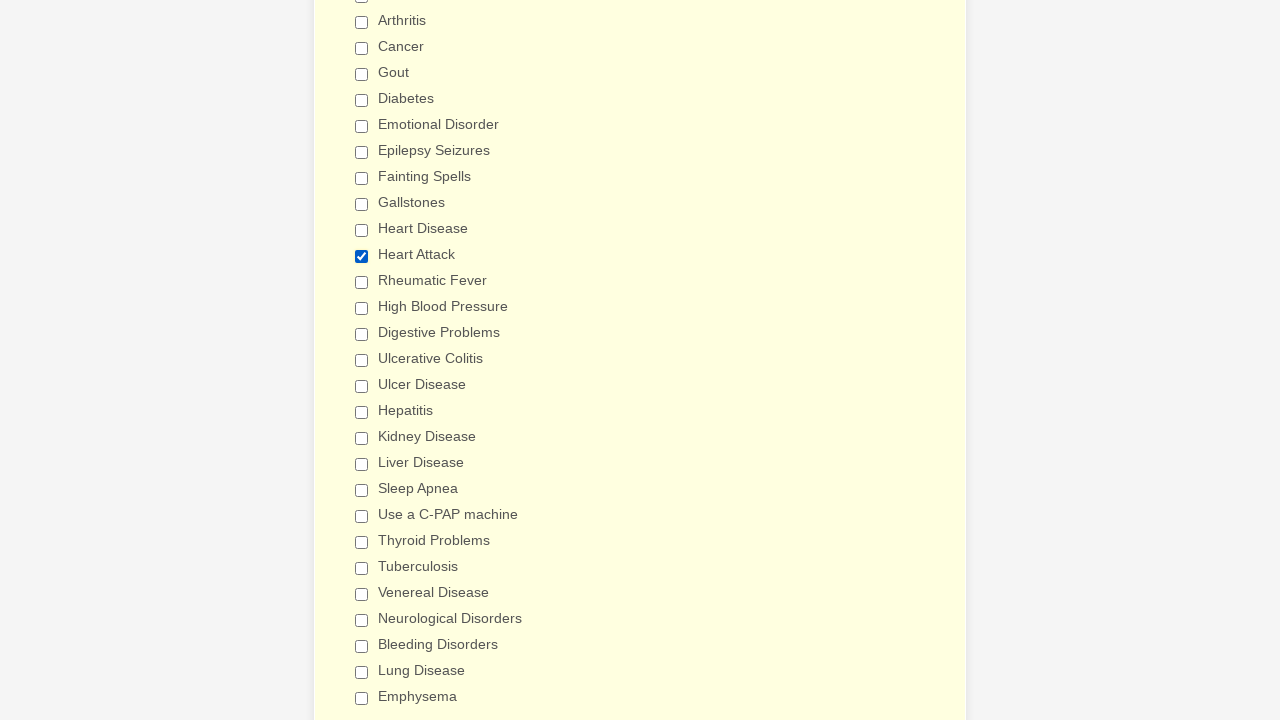

Verified checkbox at index 23 (not Heart Attack) is unchecked
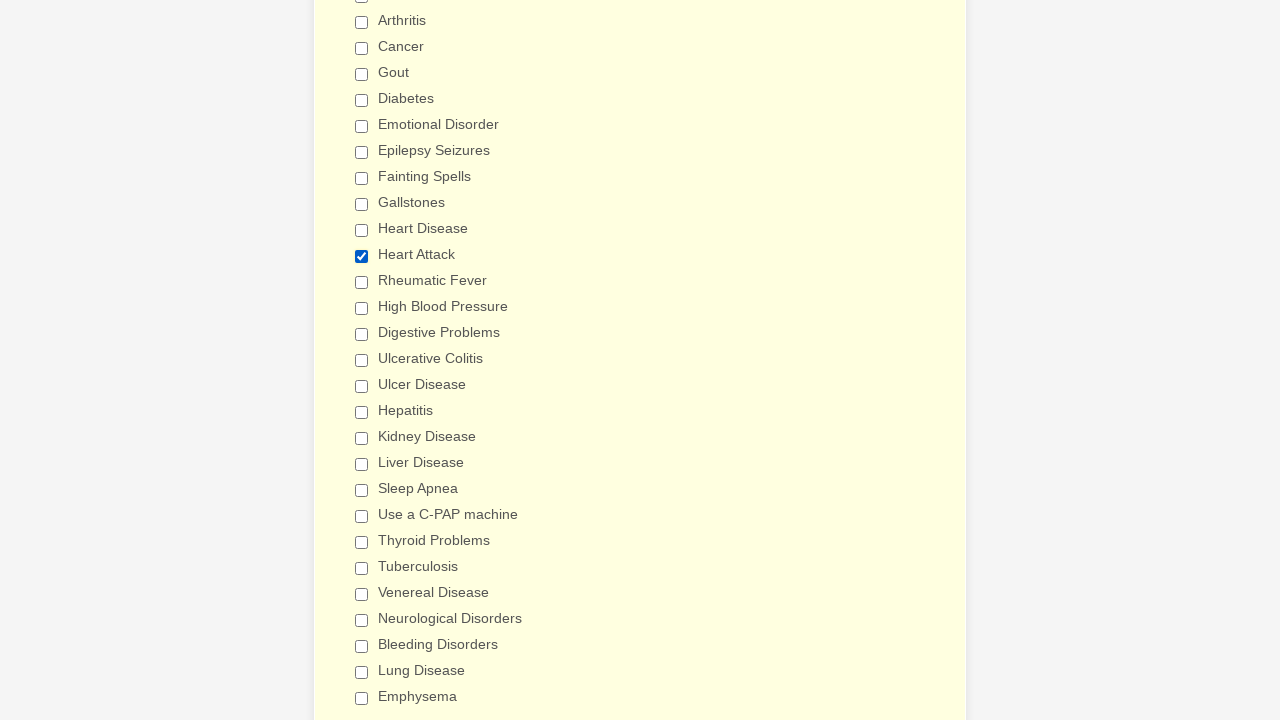

Verified checkbox at index 24 (not Heart Attack) is unchecked
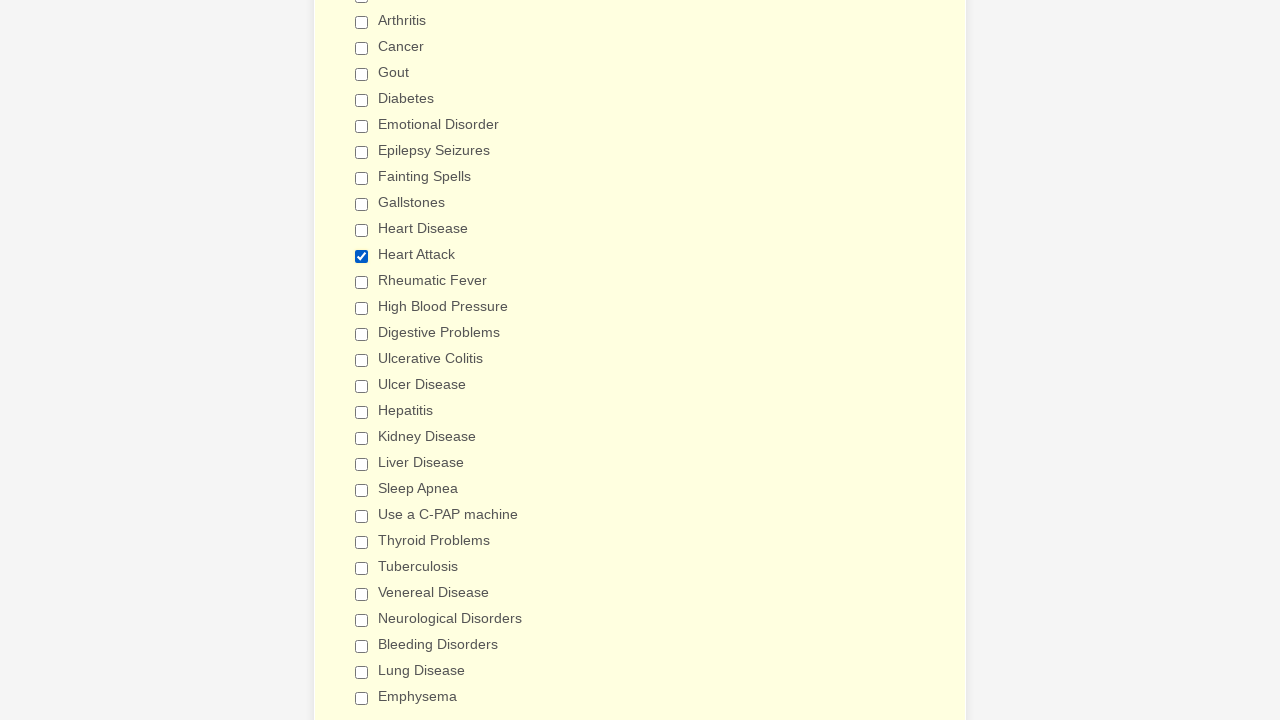

Verified checkbox at index 25 (not Heart Attack) is unchecked
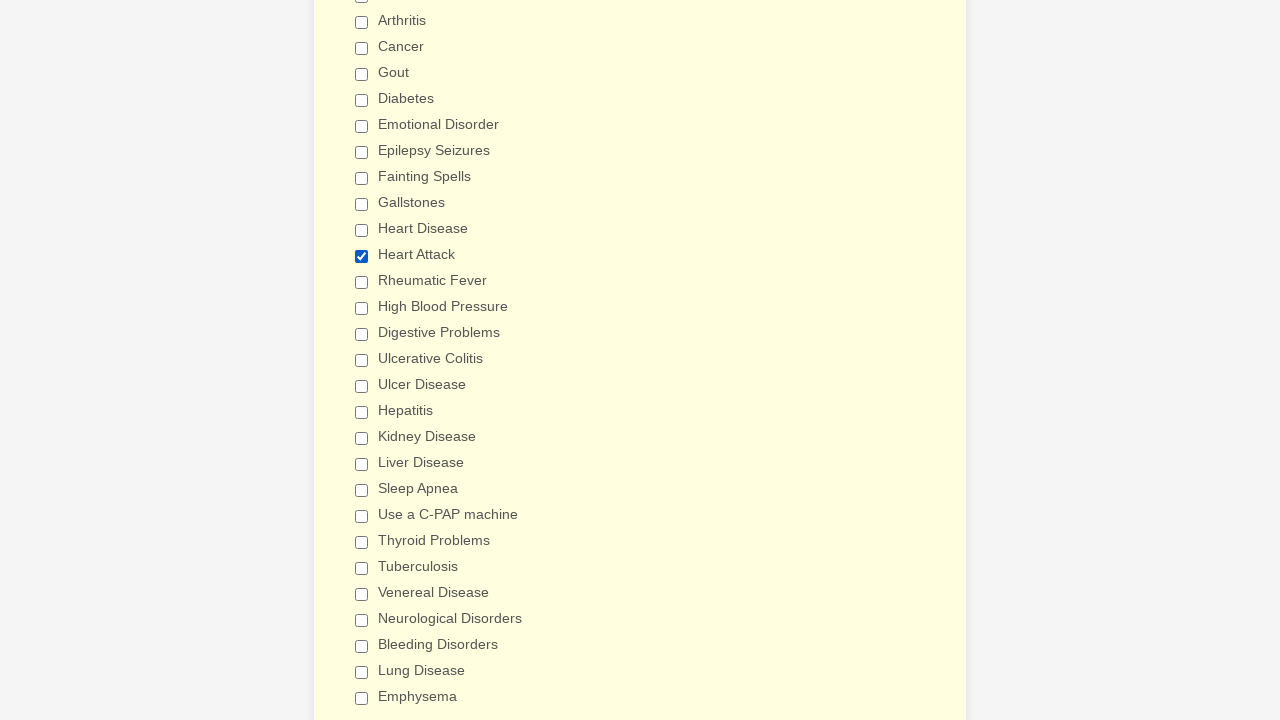

Verified checkbox at index 26 (not Heart Attack) is unchecked
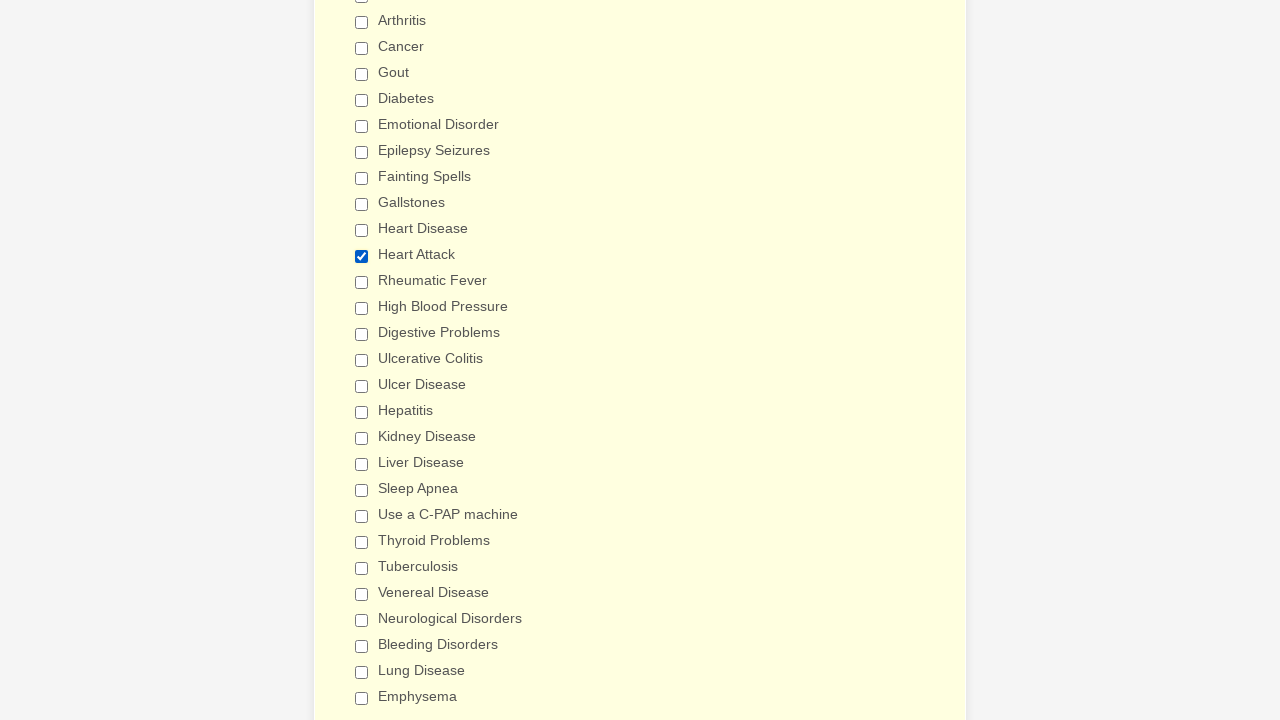

Verified checkbox at index 27 (not Heart Attack) is unchecked
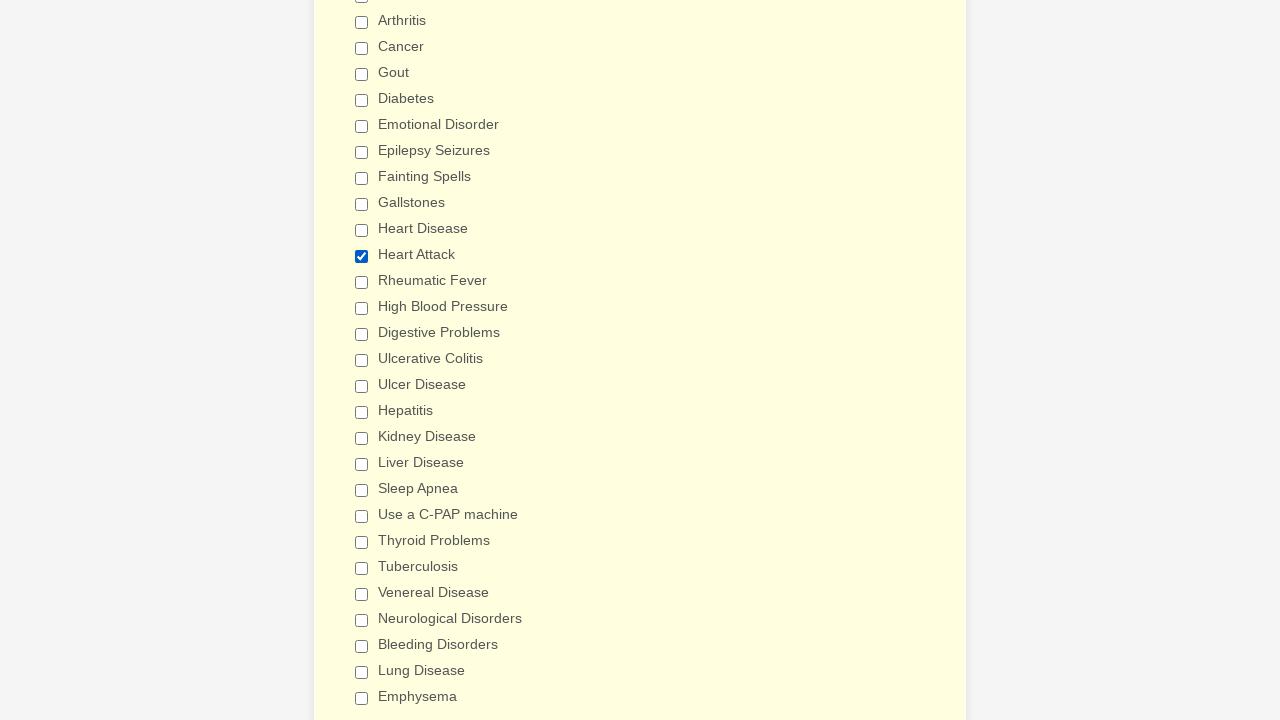

Verified checkbox at index 28 (not Heart Attack) is unchecked
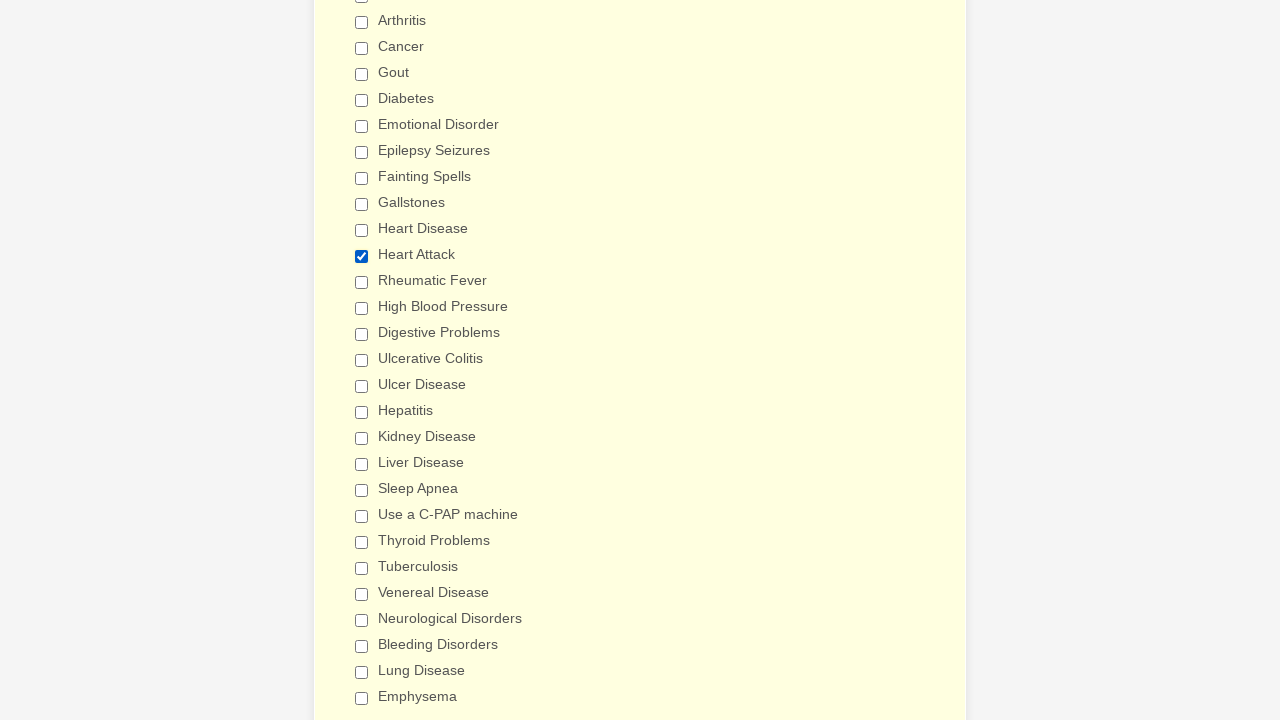

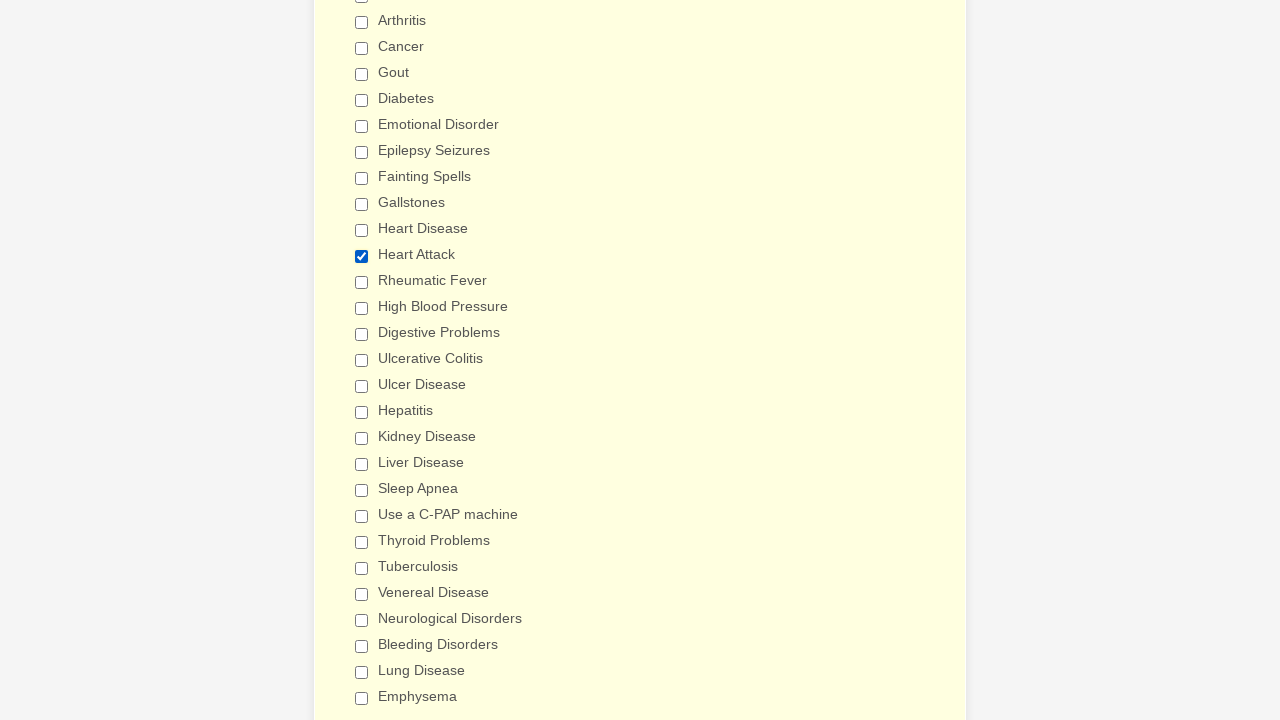